Fills all 100 input fields on a large form using find_elements to iterate through all inputs, then submits the form.

Starting URL: http://suninjuly.github.io/huge_form.html

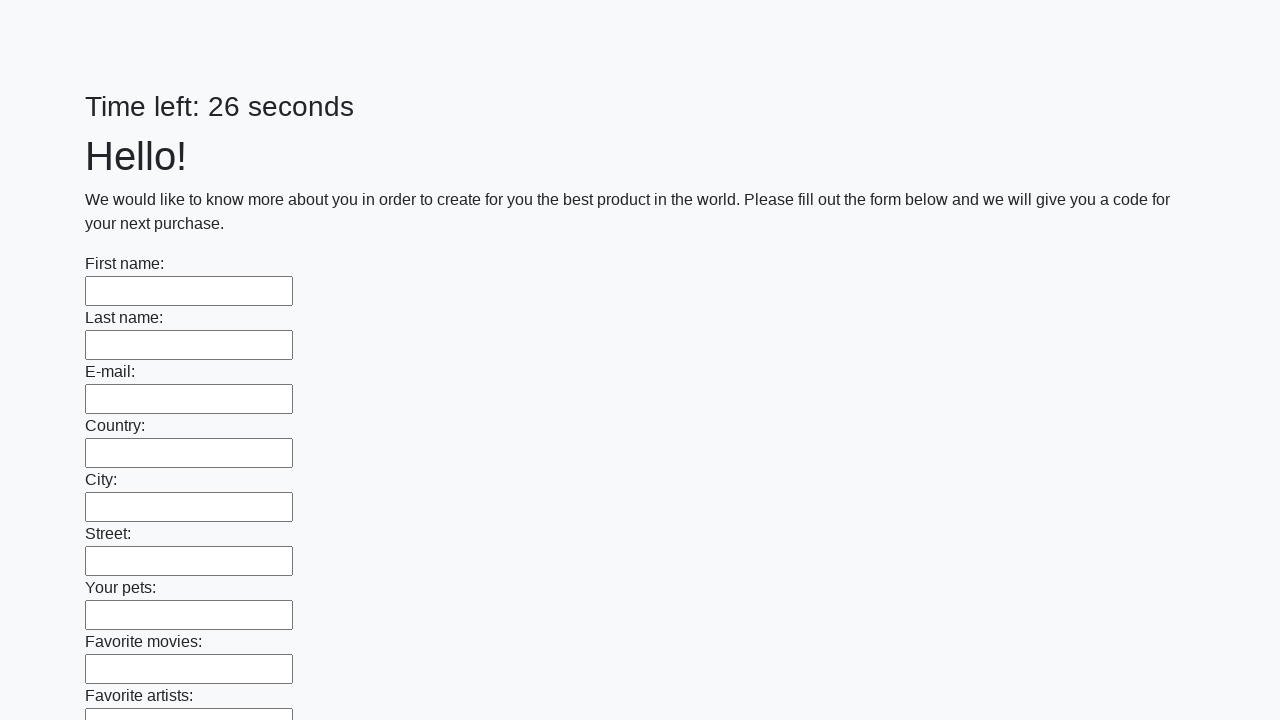

Located all input elements on the form
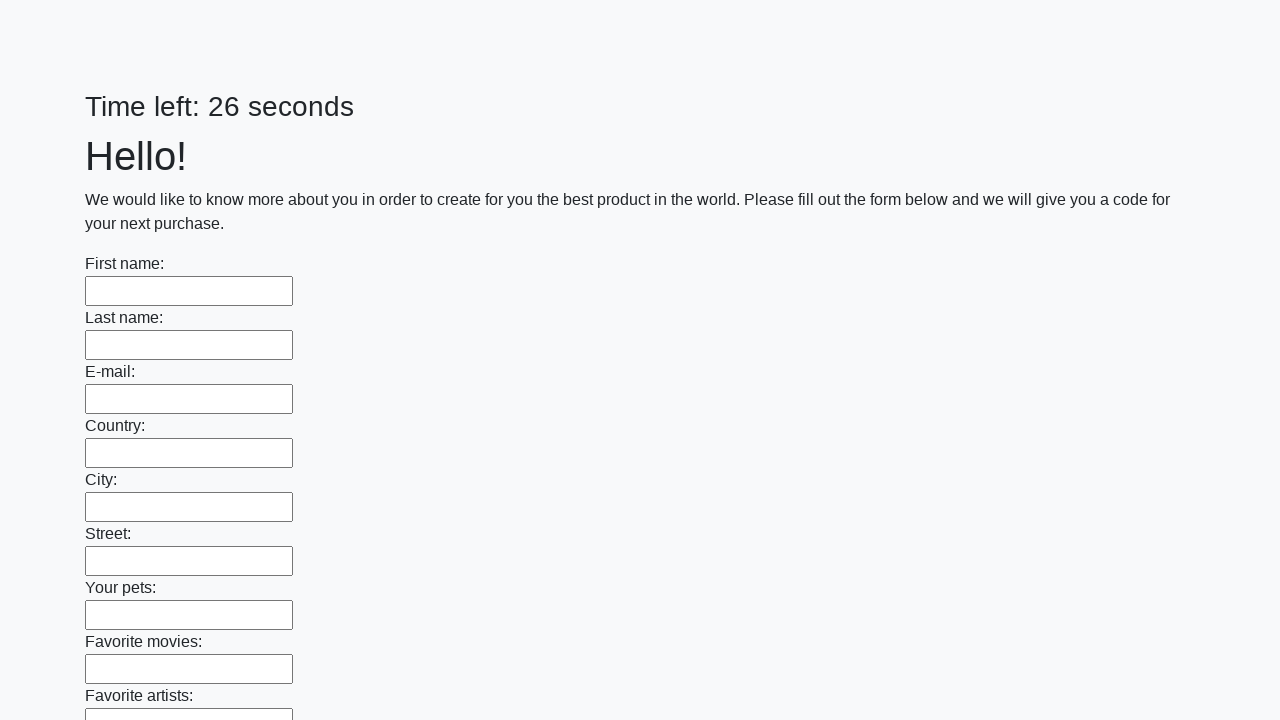

Filled an input field with 'Text' on input >> nth=0
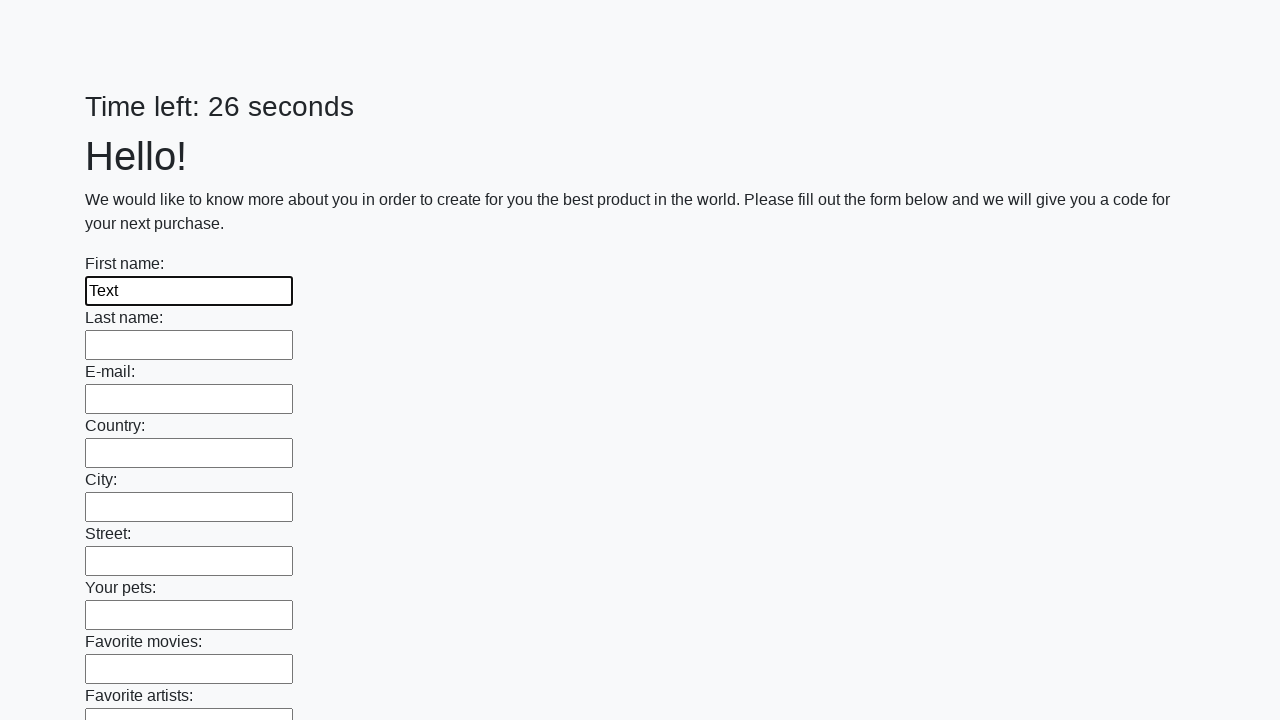

Filled an input field with 'Text' on input >> nth=1
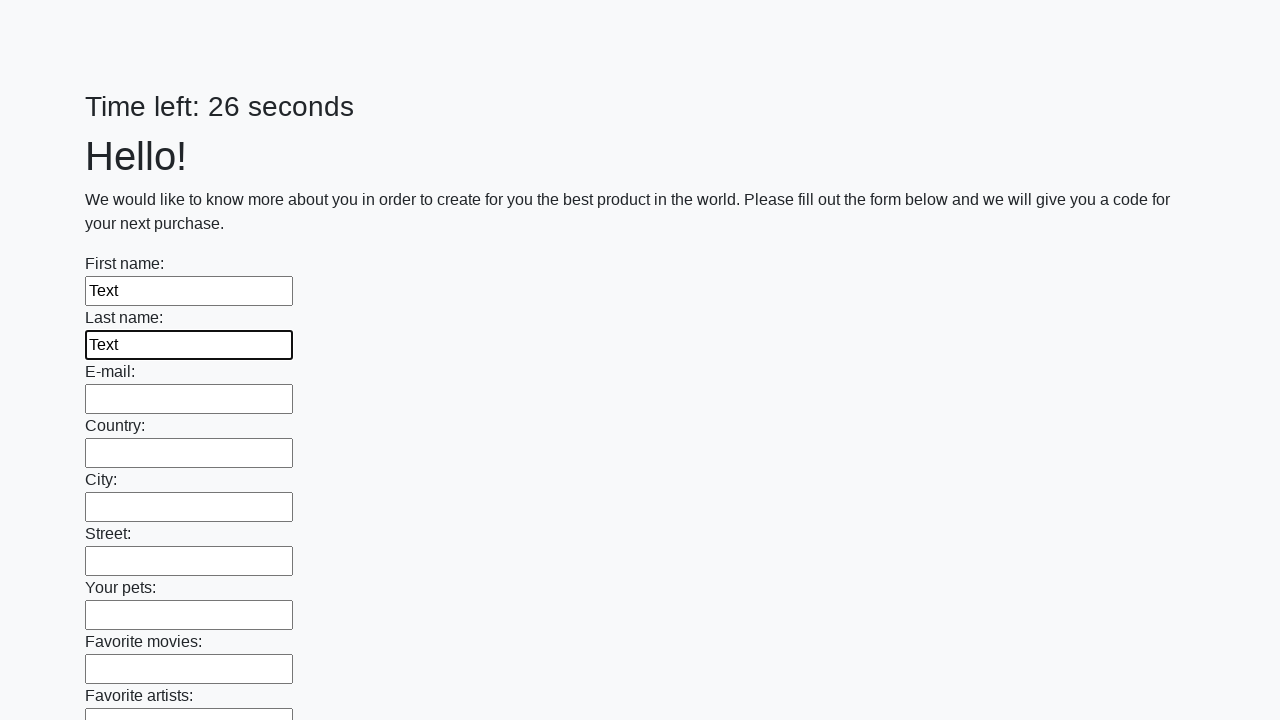

Filled an input field with 'Text' on input >> nth=2
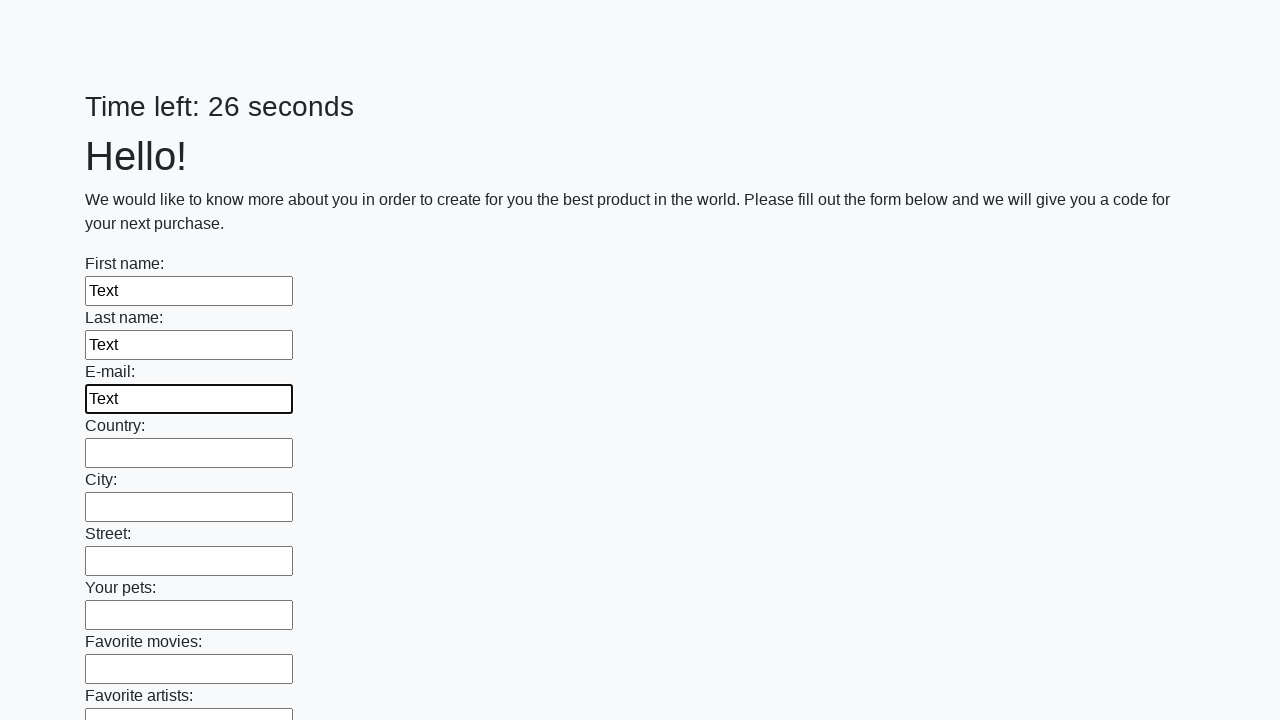

Filled an input field with 'Text' on input >> nth=3
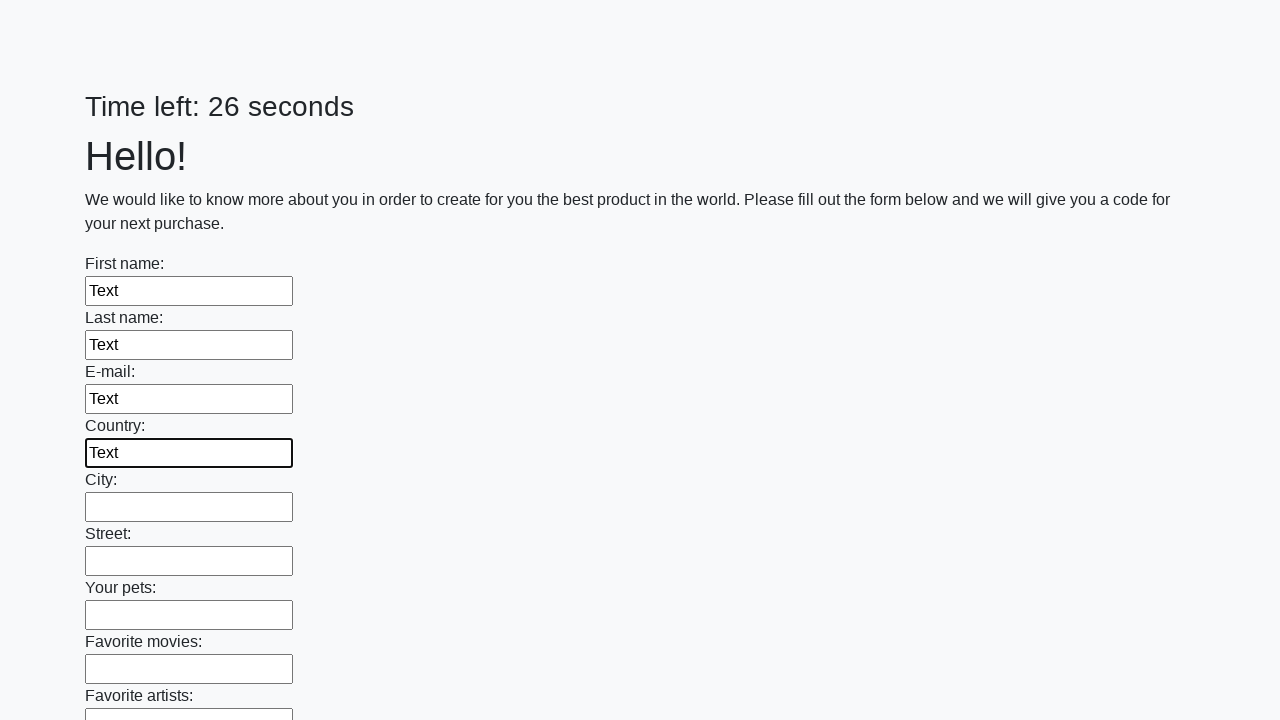

Filled an input field with 'Text' on input >> nth=4
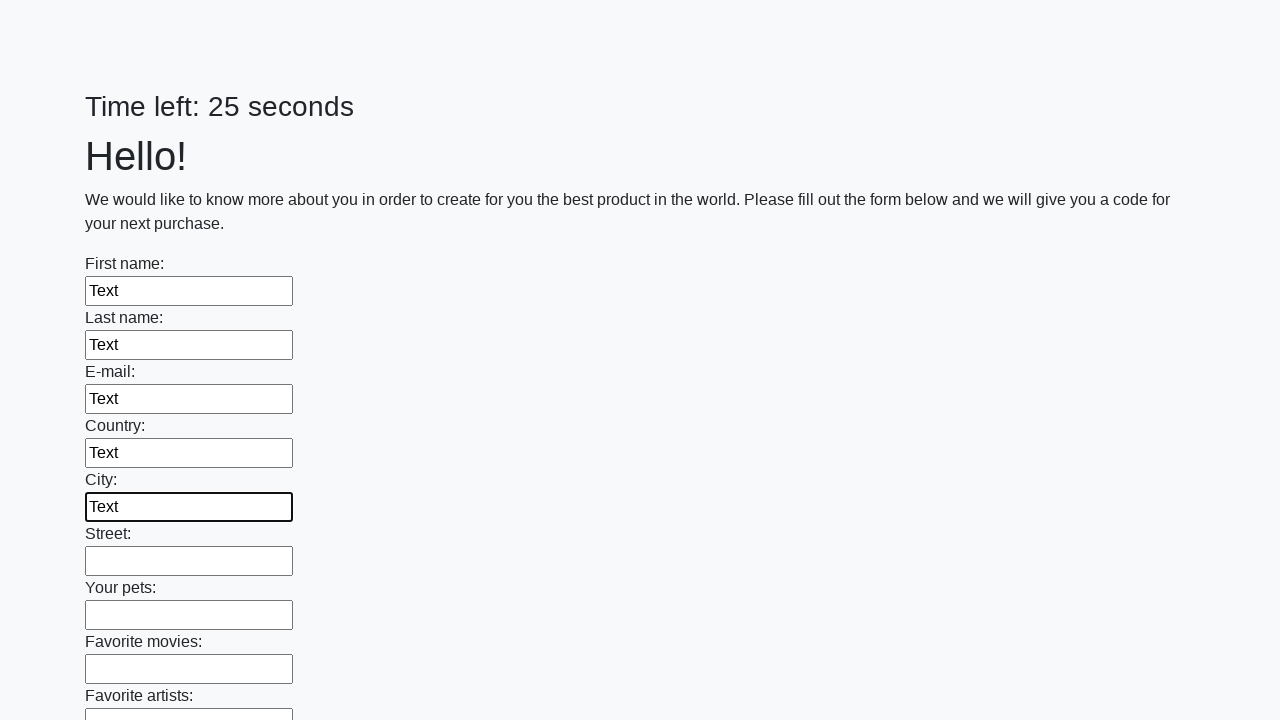

Filled an input field with 'Text' on input >> nth=5
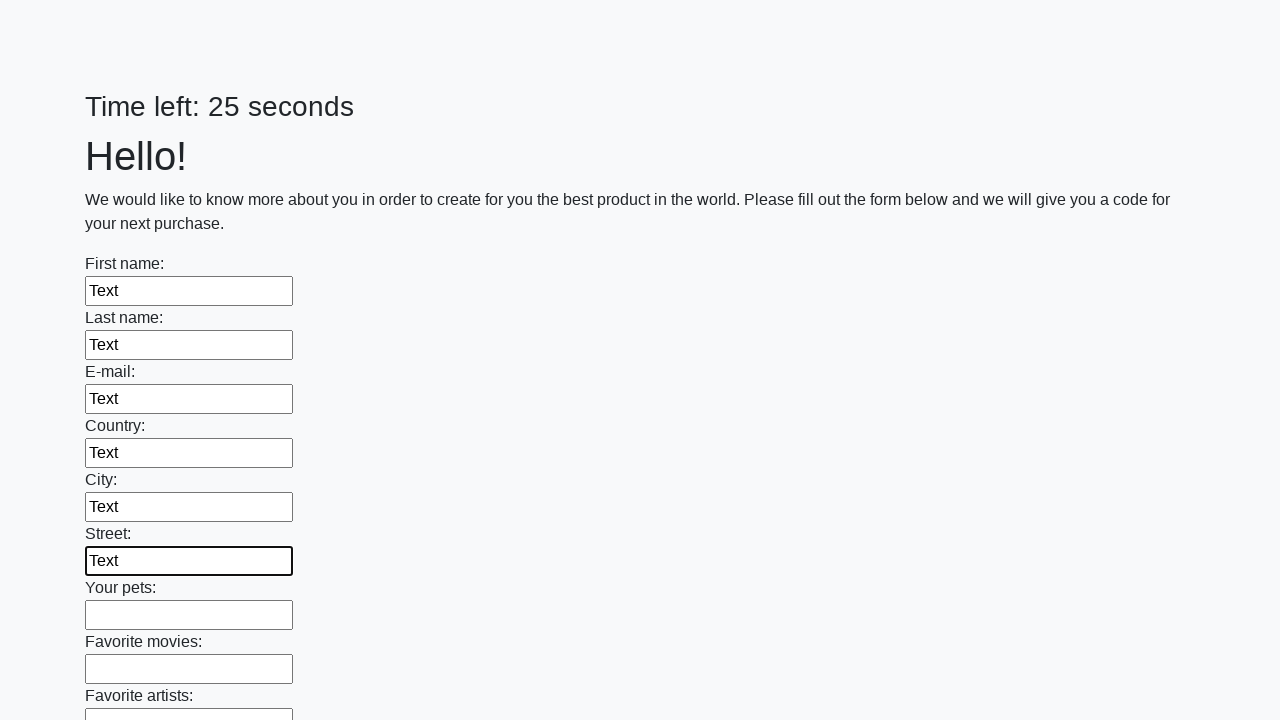

Filled an input field with 'Text' on input >> nth=6
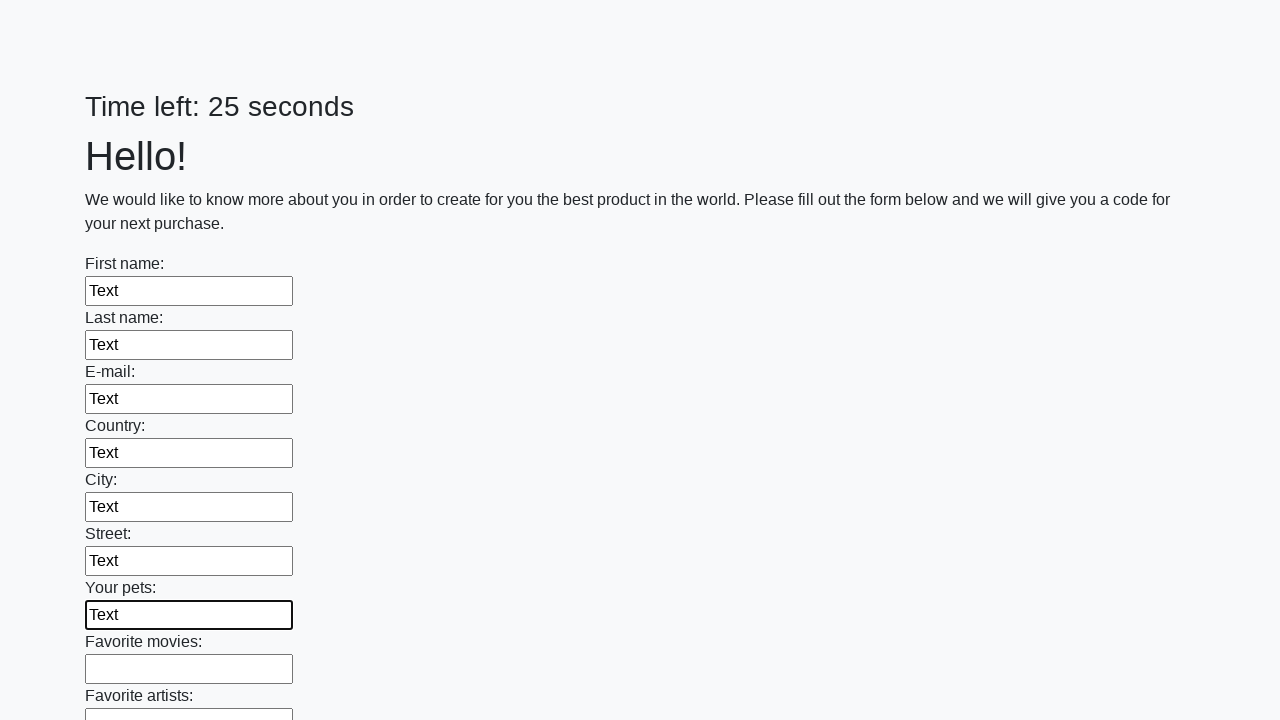

Filled an input field with 'Text' on input >> nth=7
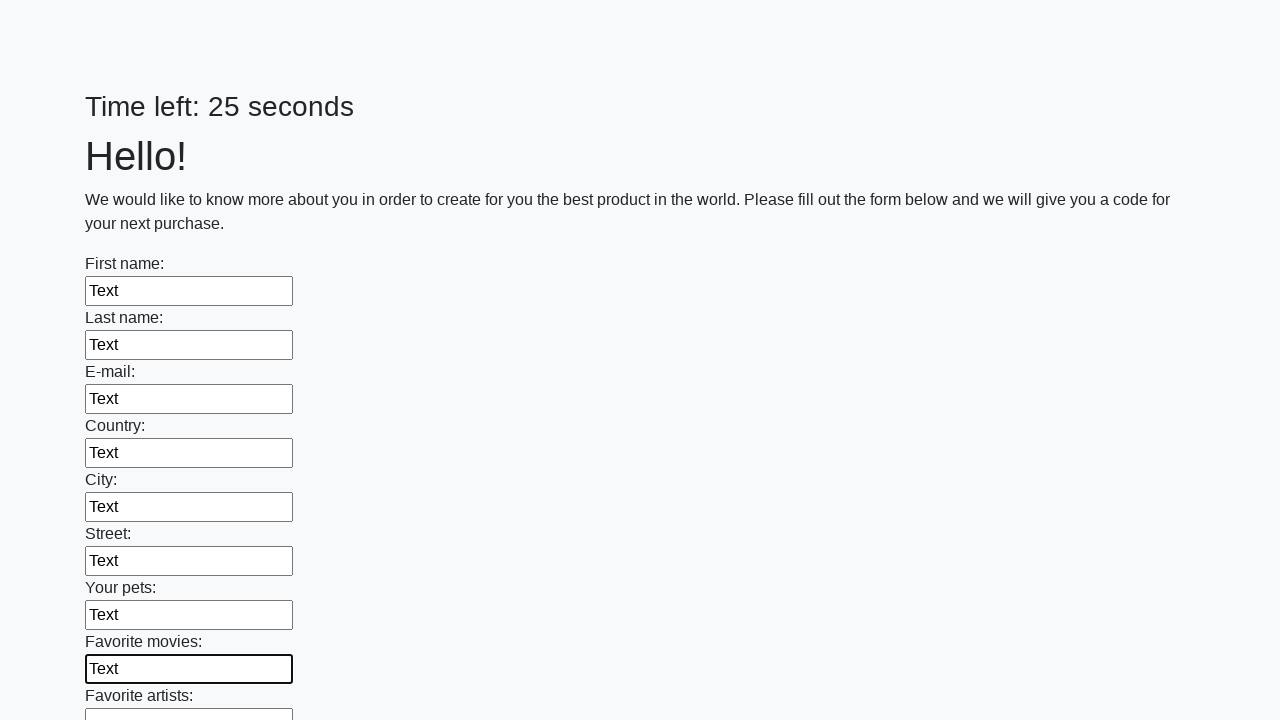

Filled an input field with 'Text' on input >> nth=8
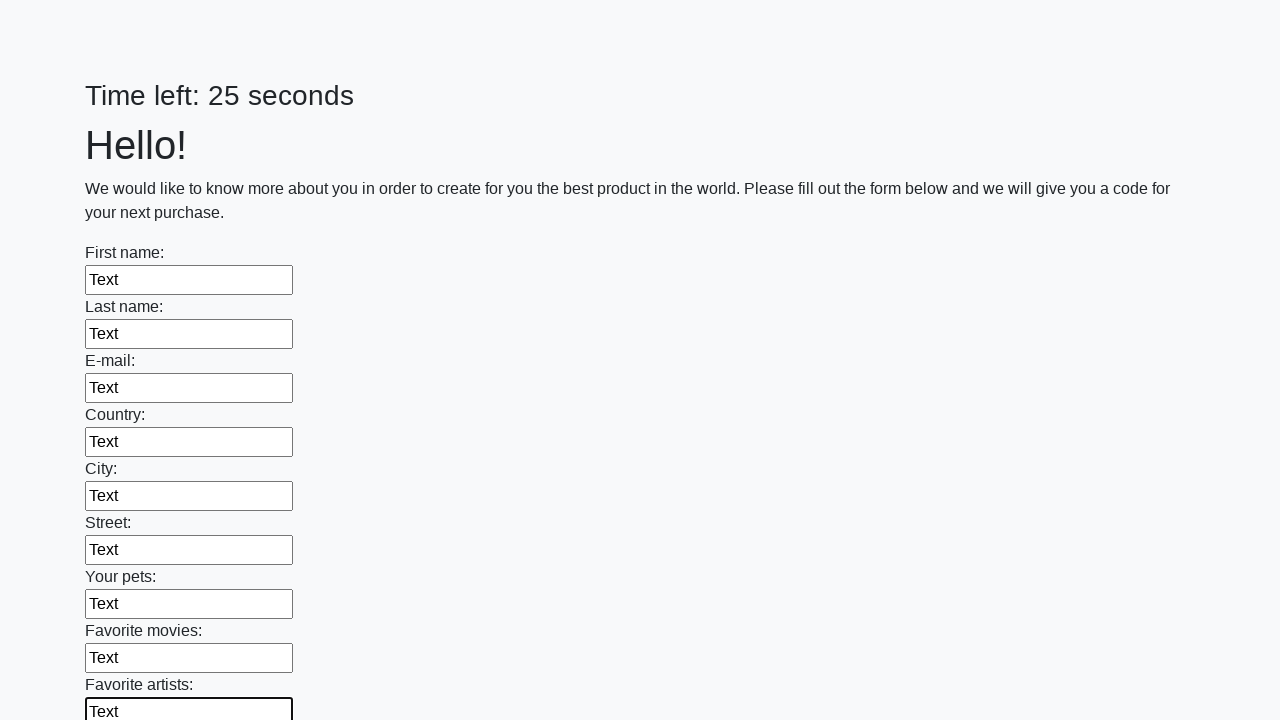

Filled an input field with 'Text' on input >> nth=9
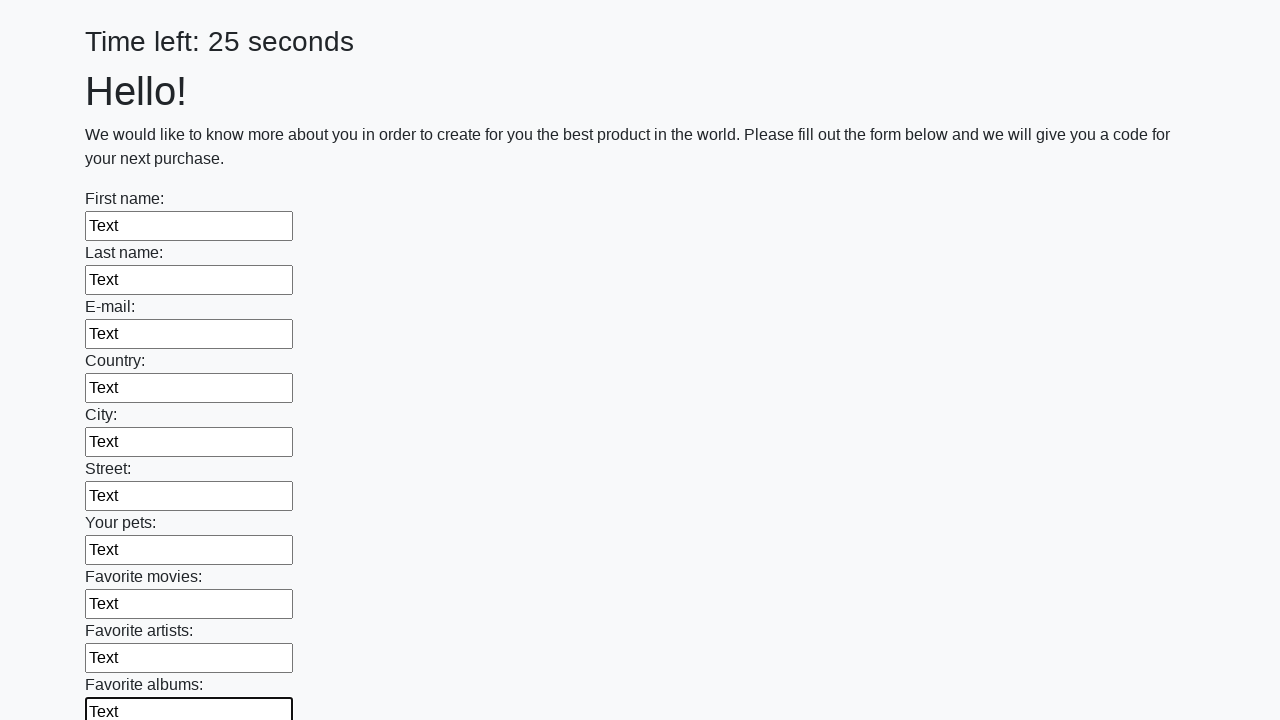

Filled an input field with 'Text' on input >> nth=10
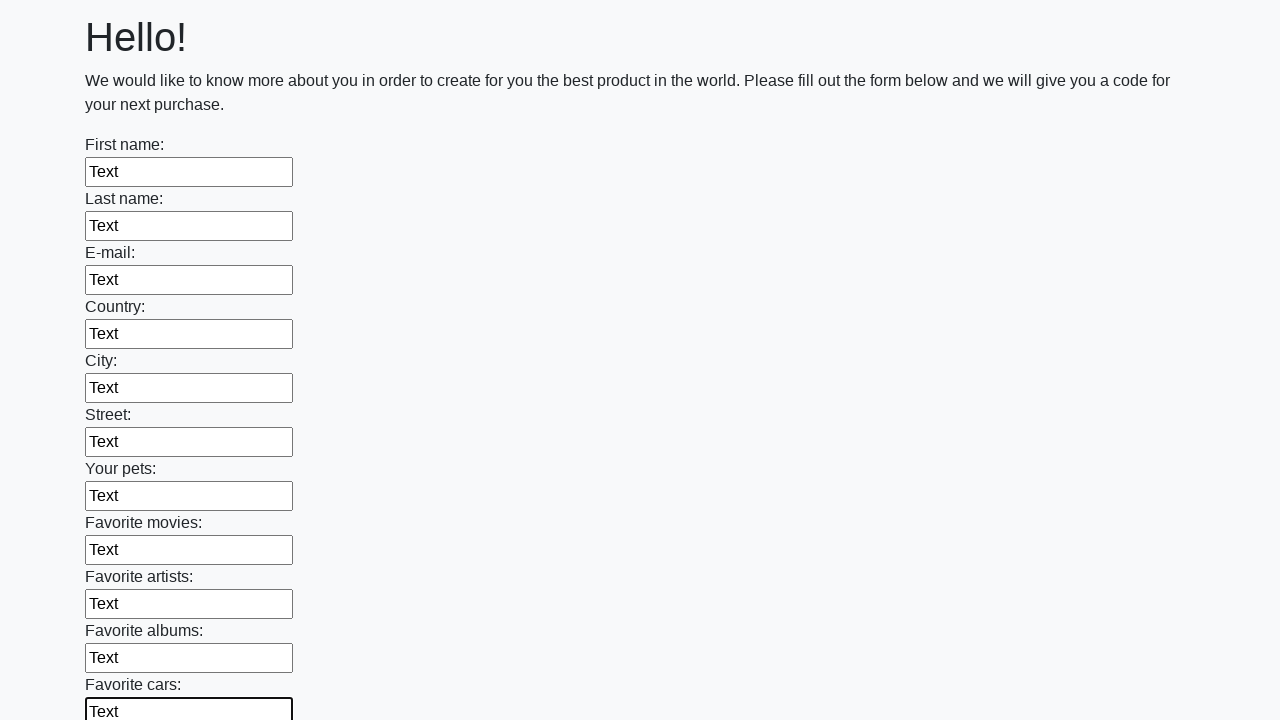

Filled an input field with 'Text' on input >> nth=11
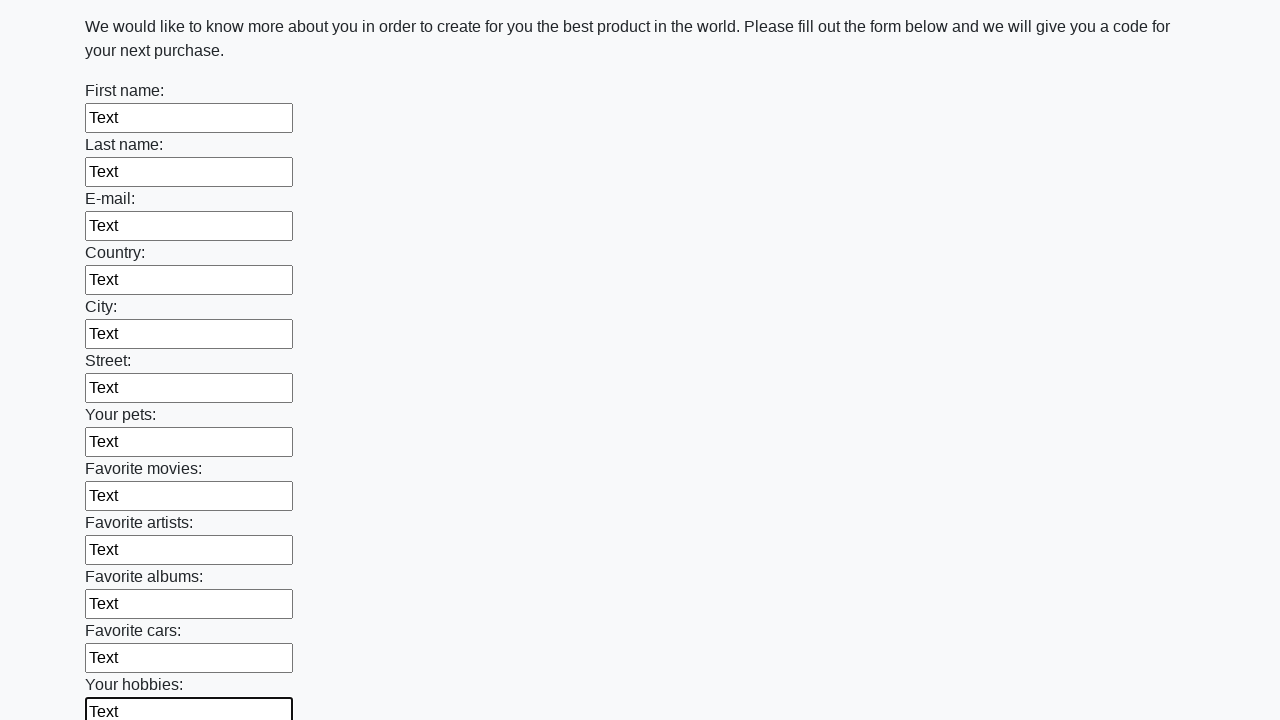

Filled an input field with 'Text' on input >> nth=12
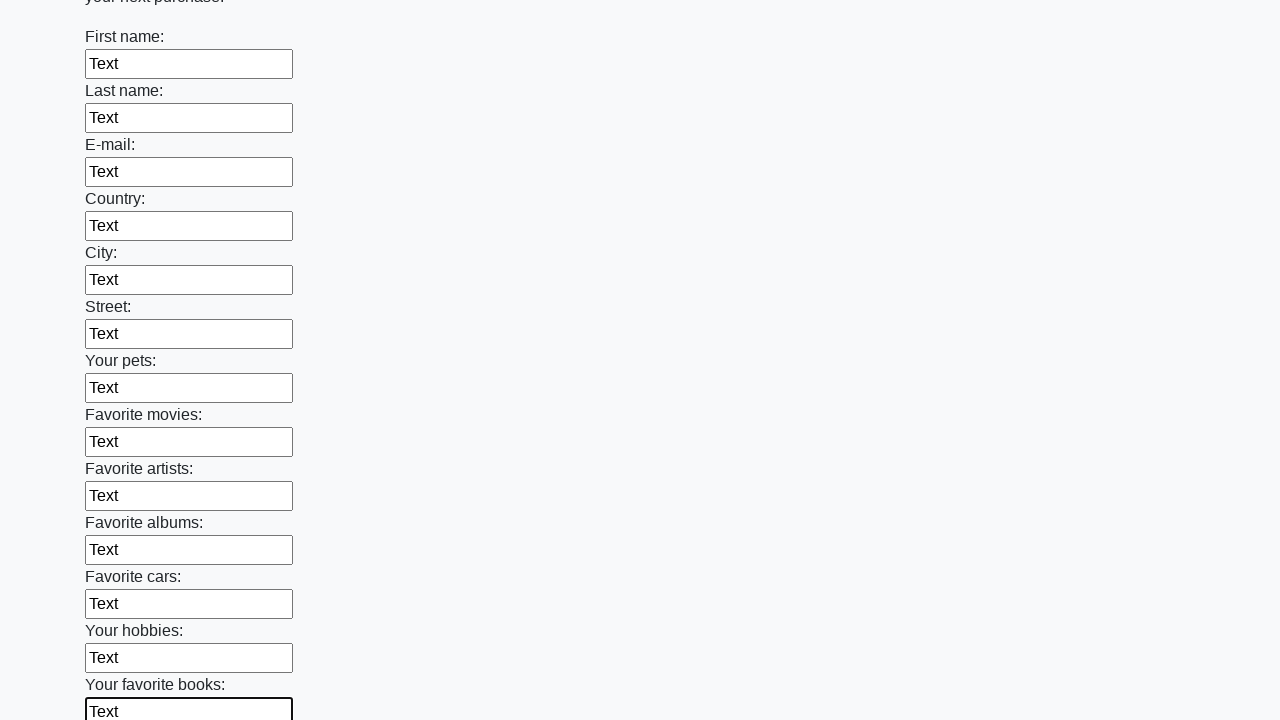

Filled an input field with 'Text' on input >> nth=13
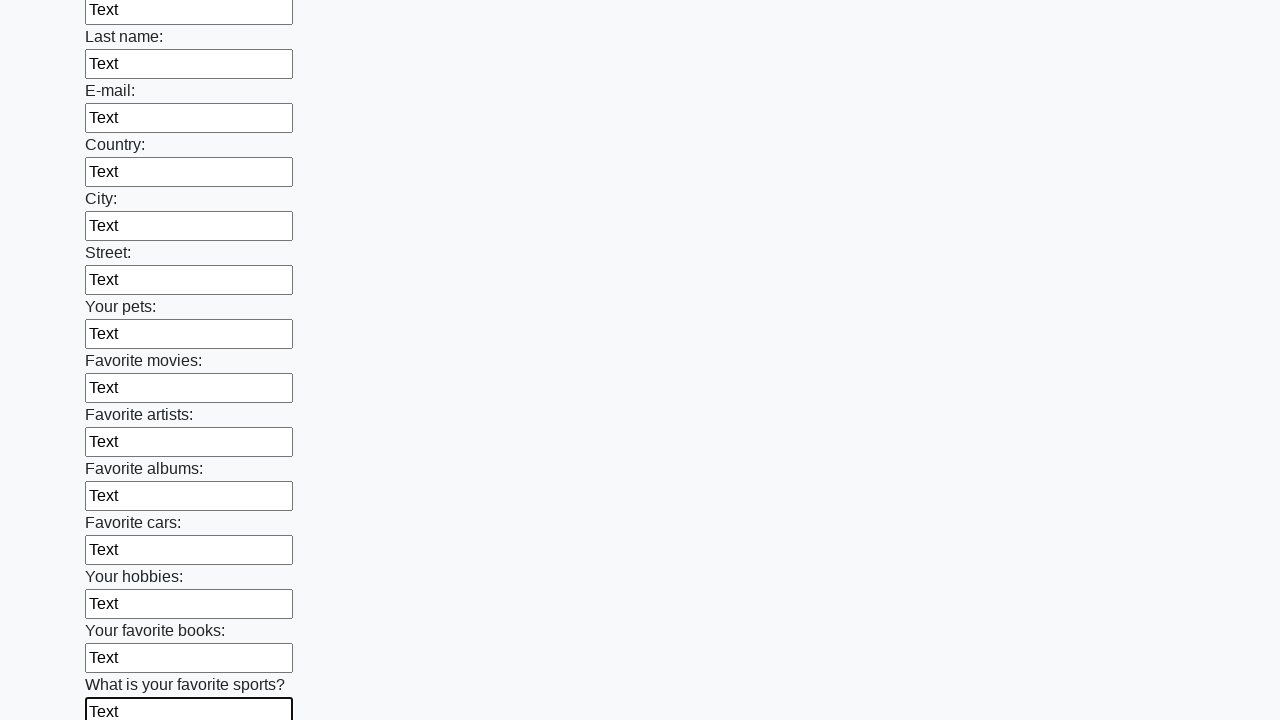

Filled an input field with 'Text' on input >> nth=14
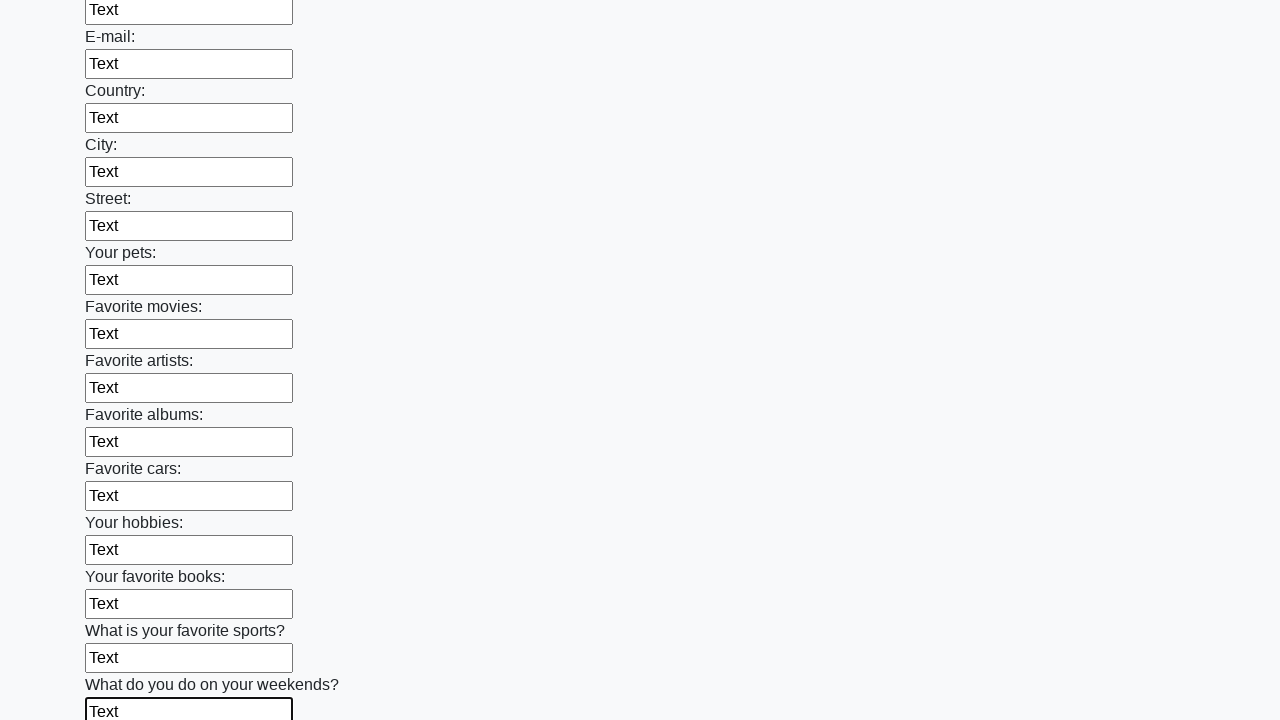

Filled an input field with 'Text' on input >> nth=15
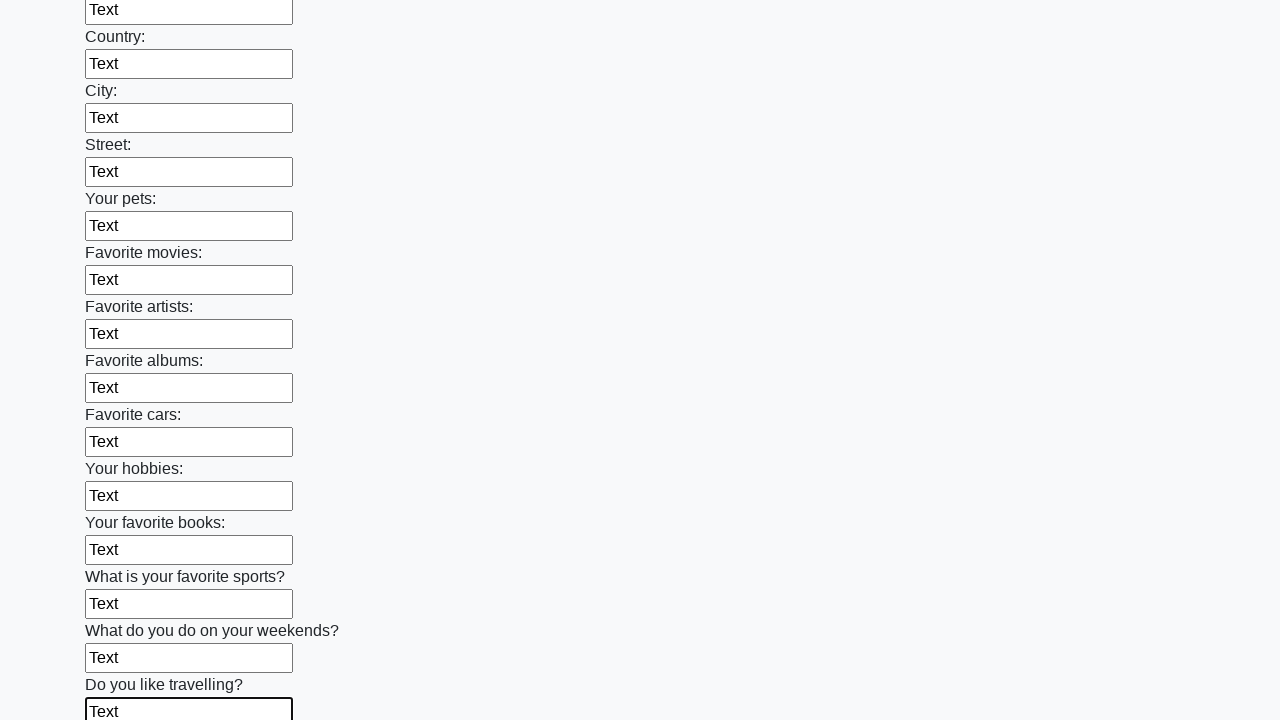

Filled an input field with 'Text' on input >> nth=16
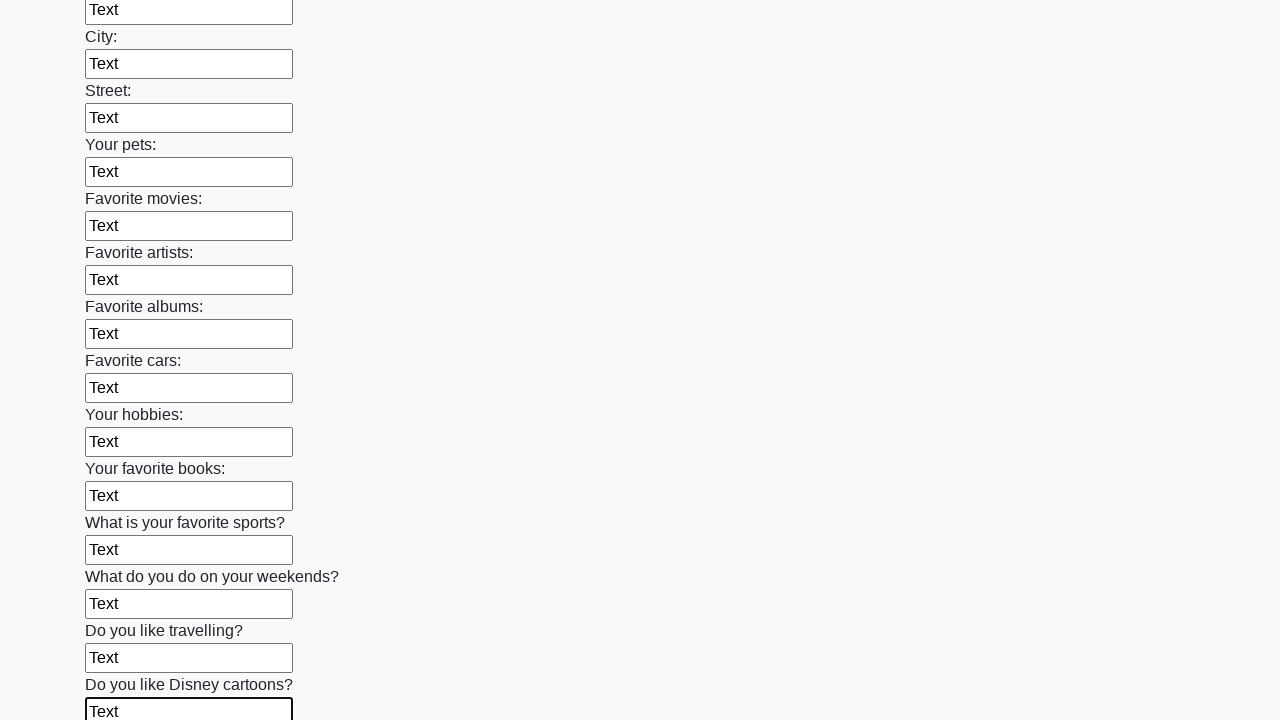

Filled an input field with 'Text' on input >> nth=17
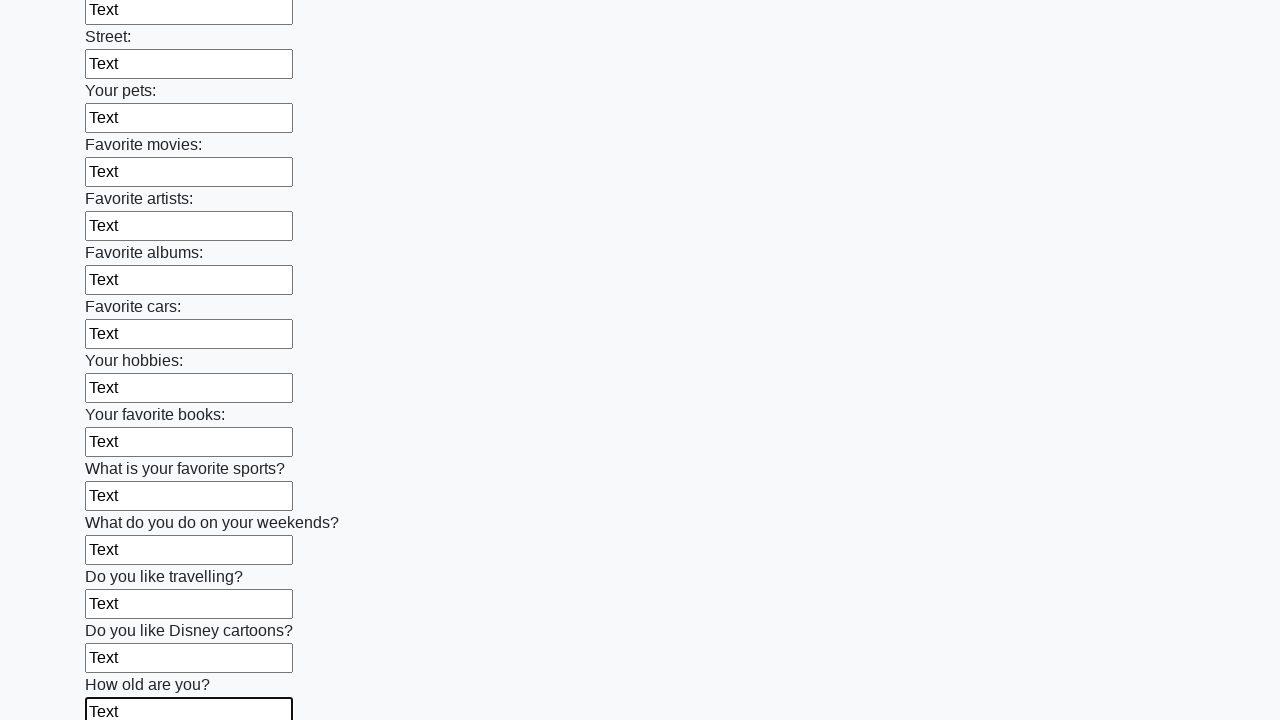

Filled an input field with 'Text' on input >> nth=18
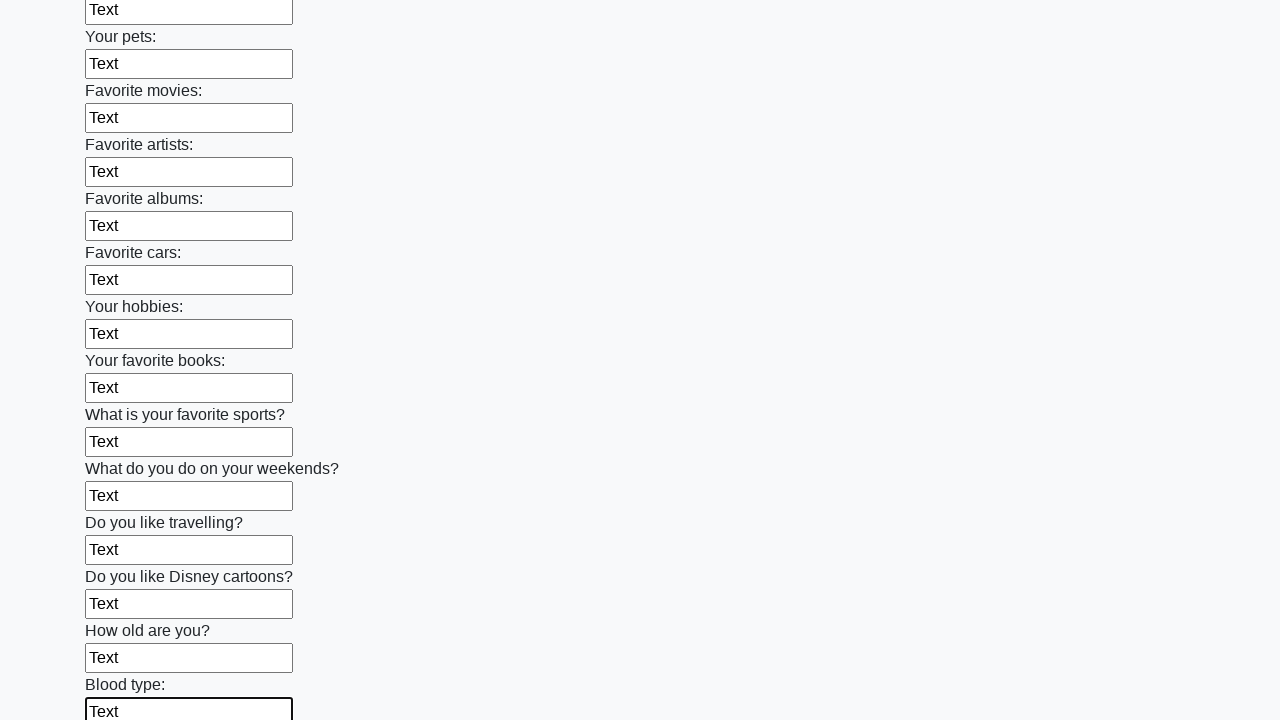

Filled an input field with 'Text' on input >> nth=19
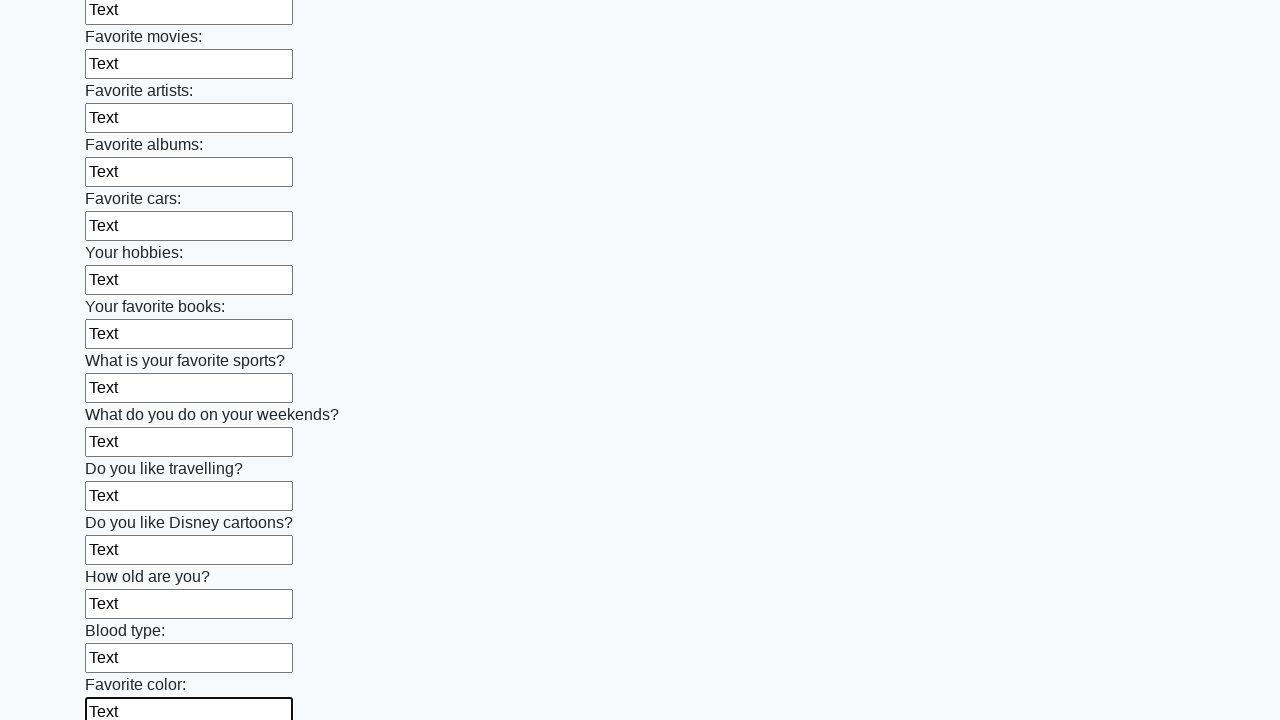

Filled an input field with 'Text' on input >> nth=20
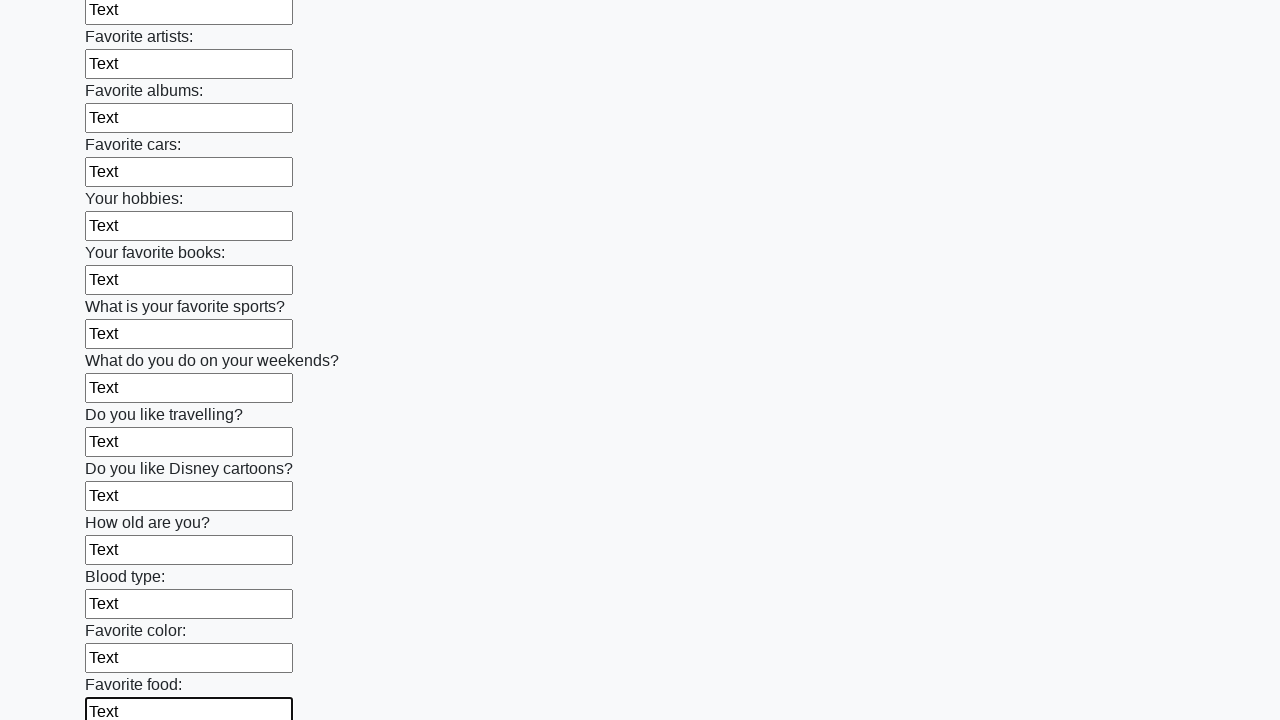

Filled an input field with 'Text' on input >> nth=21
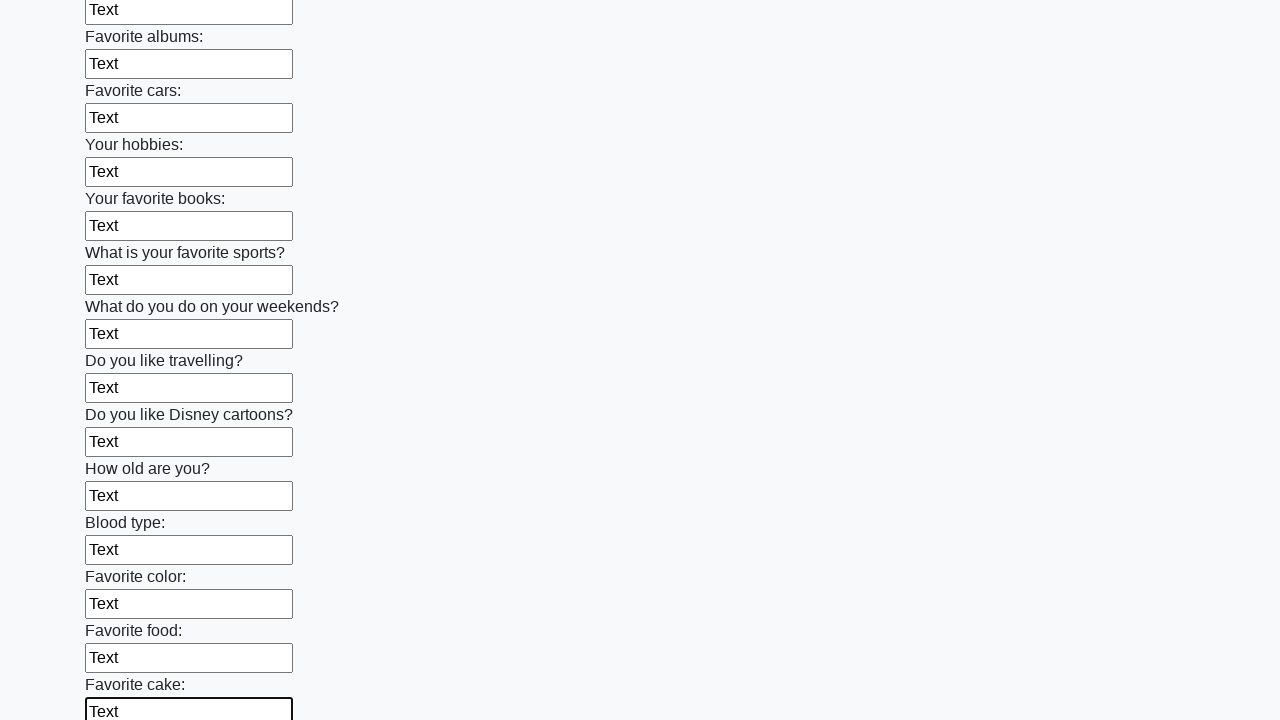

Filled an input field with 'Text' on input >> nth=22
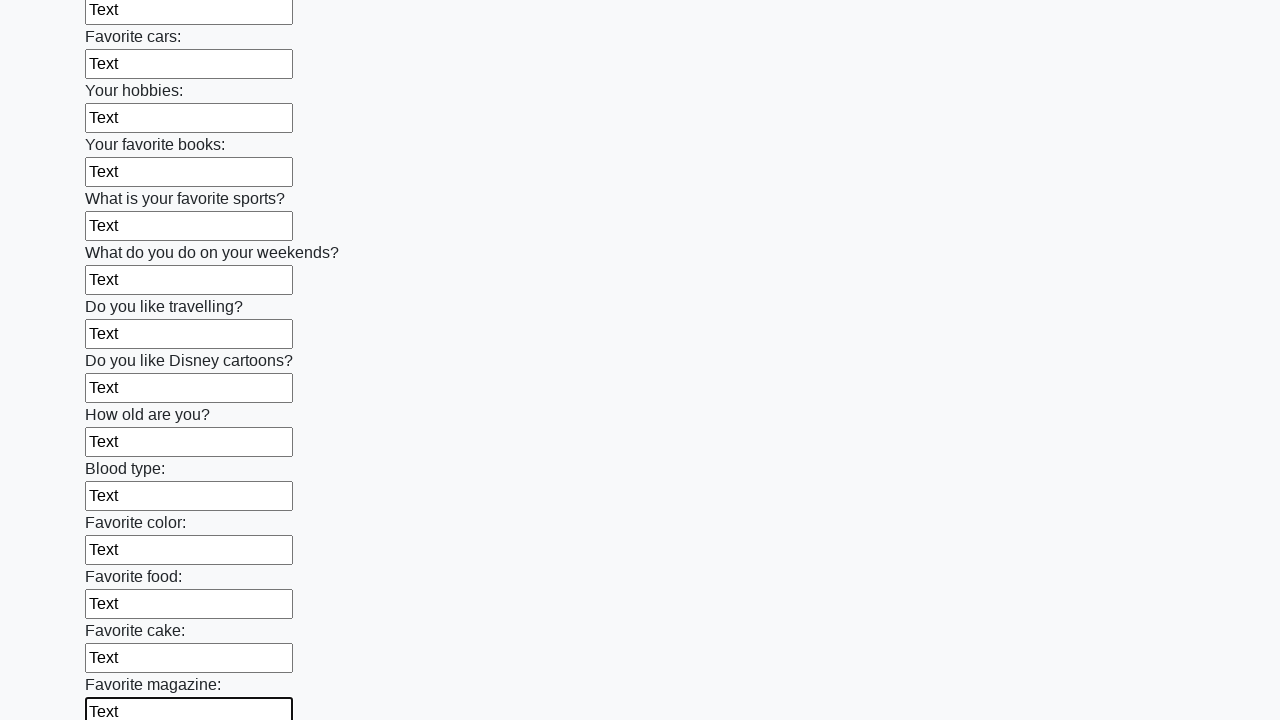

Filled an input field with 'Text' on input >> nth=23
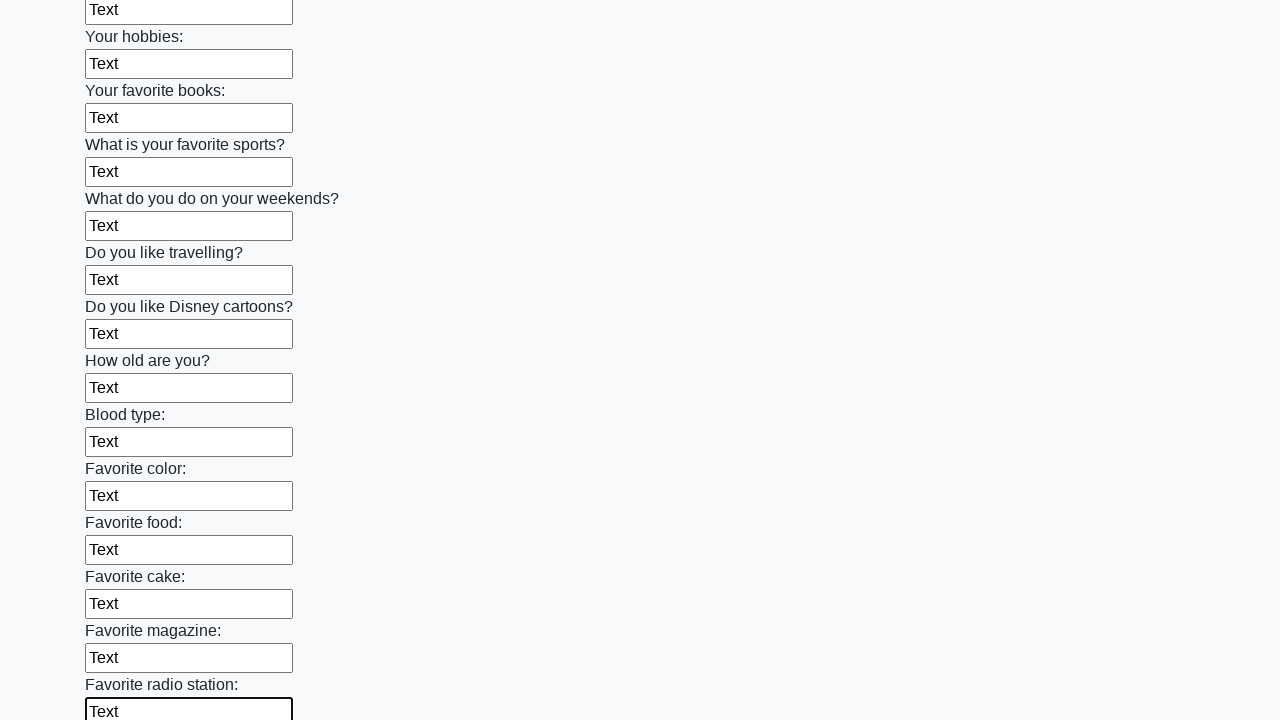

Filled an input field with 'Text' on input >> nth=24
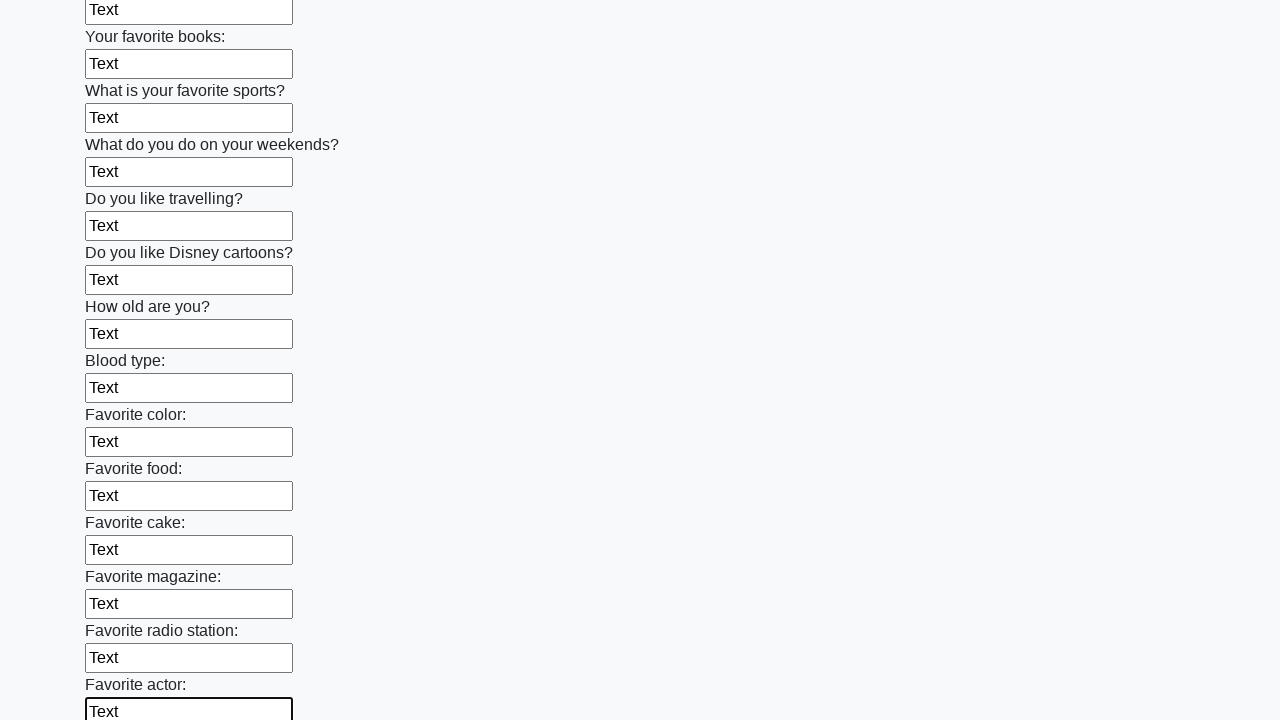

Filled an input field with 'Text' on input >> nth=25
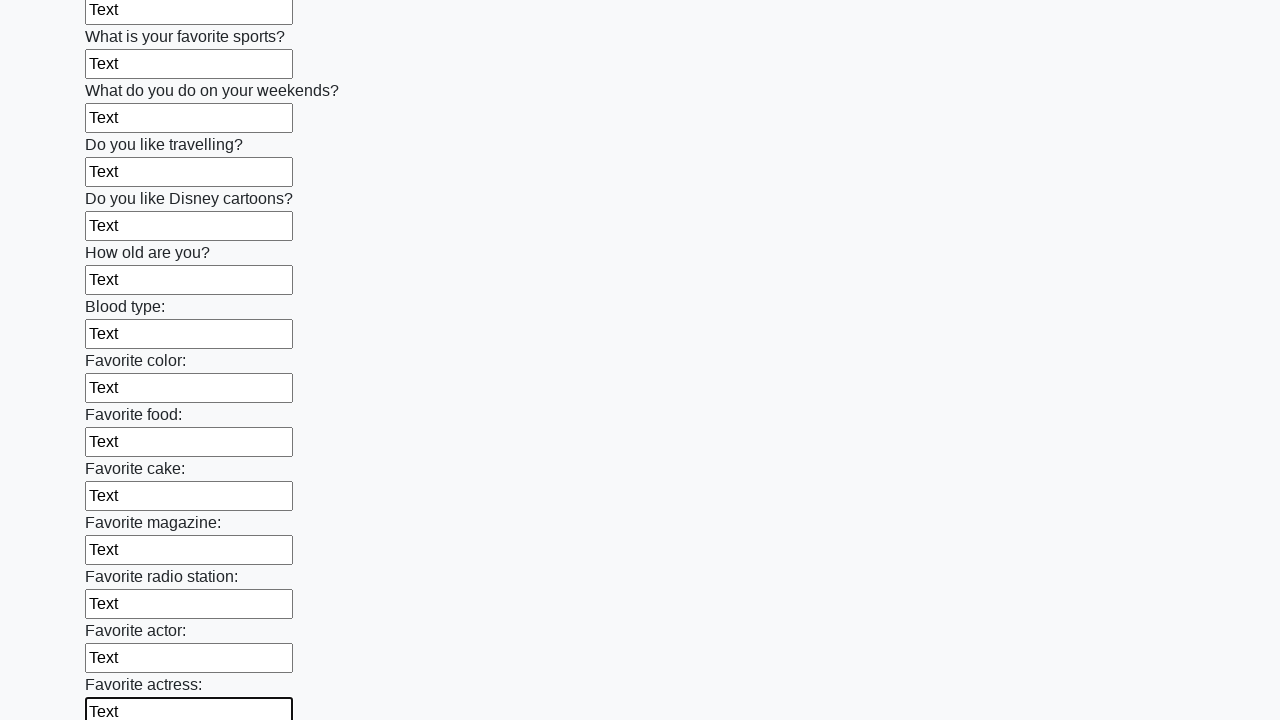

Filled an input field with 'Text' on input >> nth=26
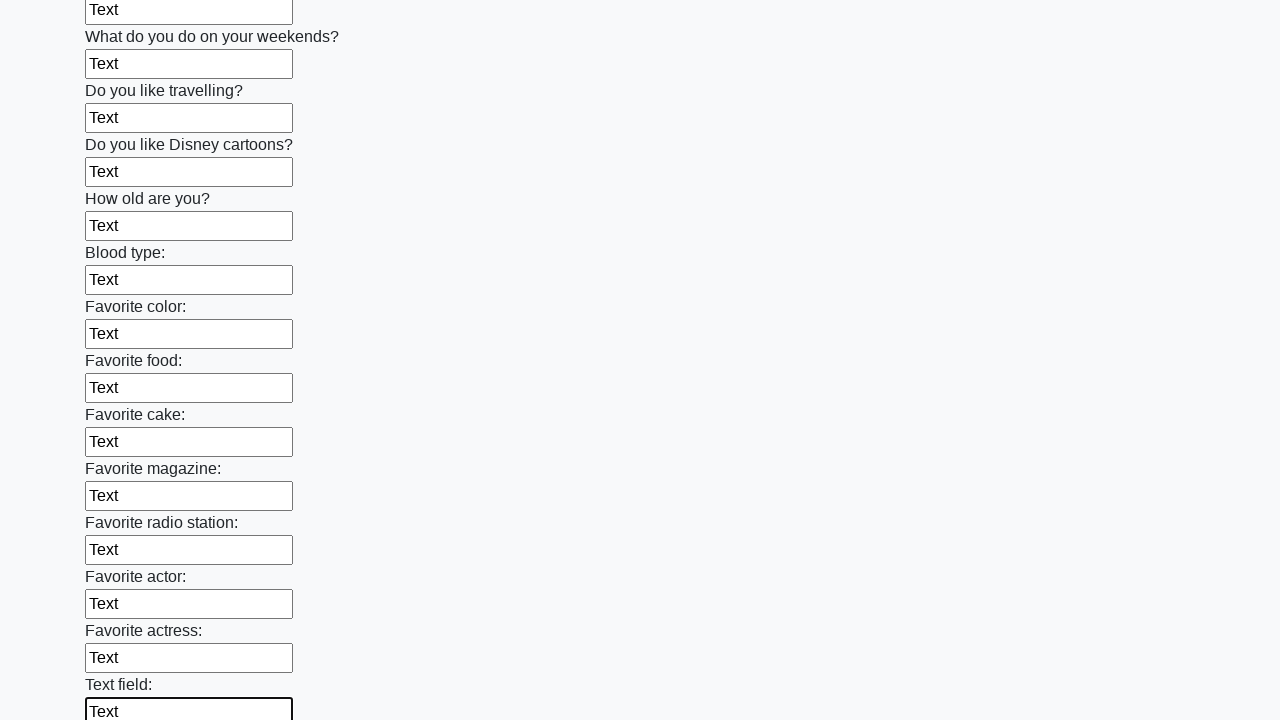

Filled an input field with 'Text' on input >> nth=27
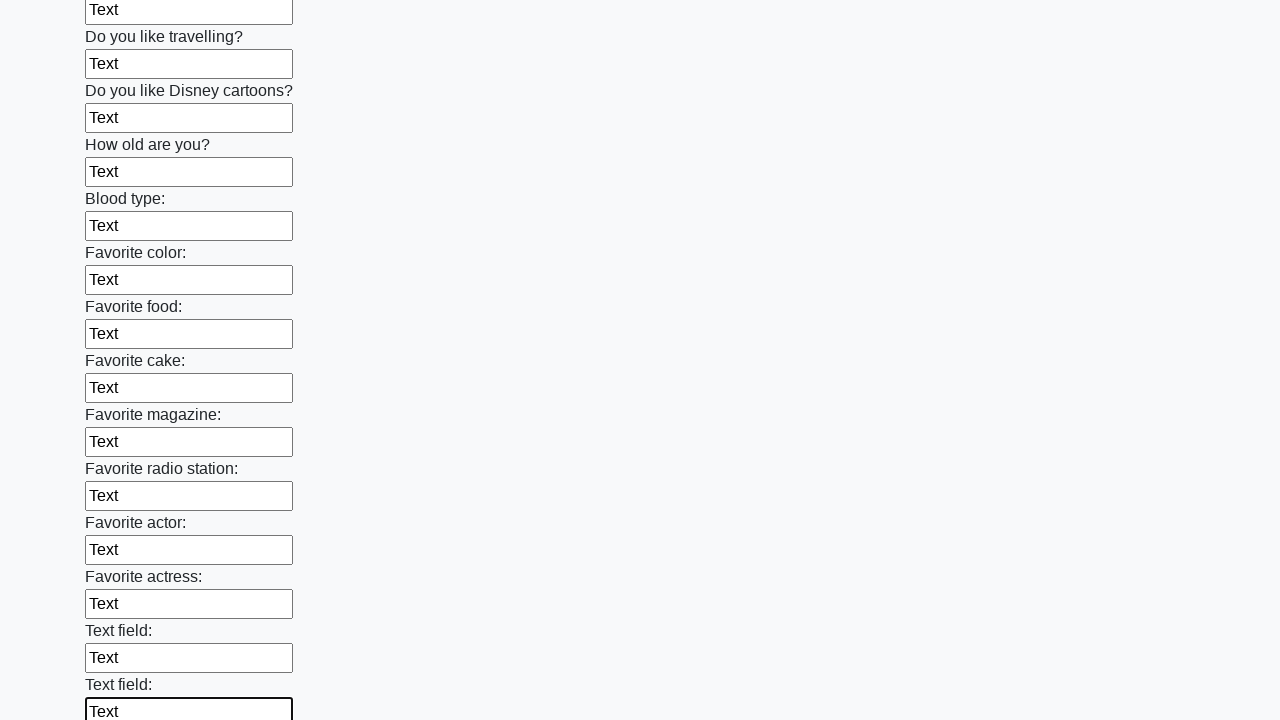

Filled an input field with 'Text' on input >> nth=28
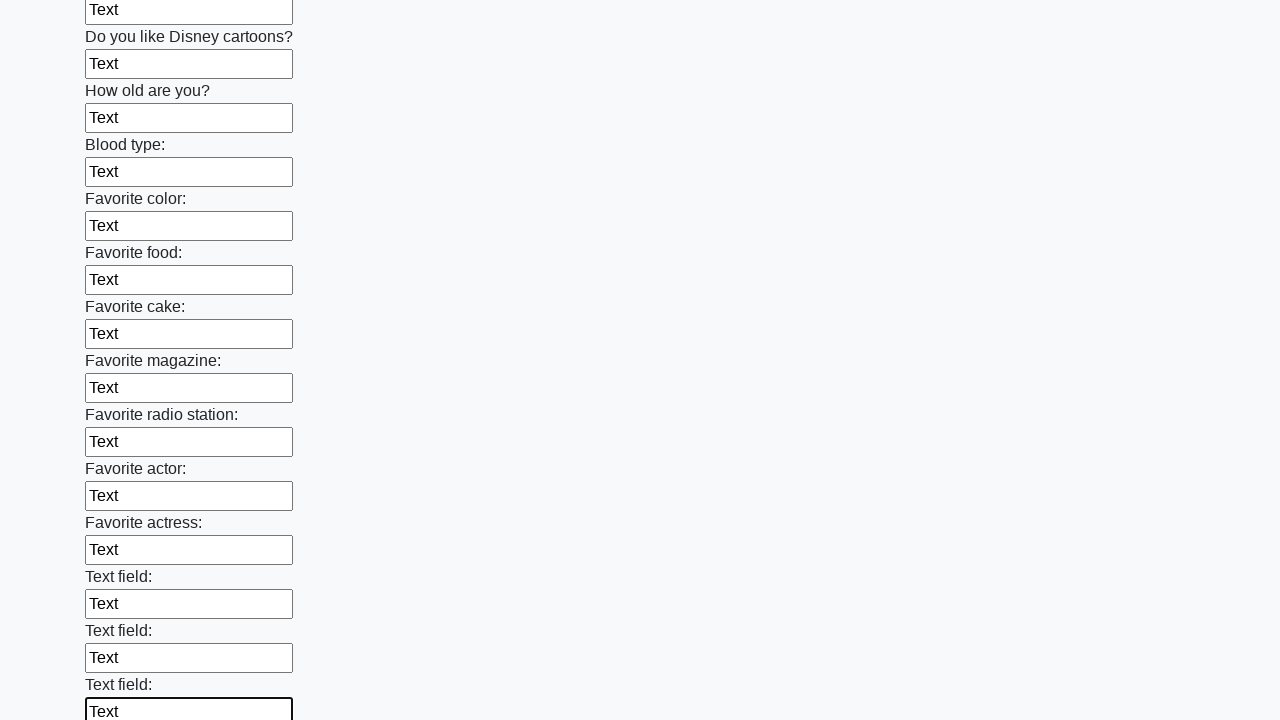

Filled an input field with 'Text' on input >> nth=29
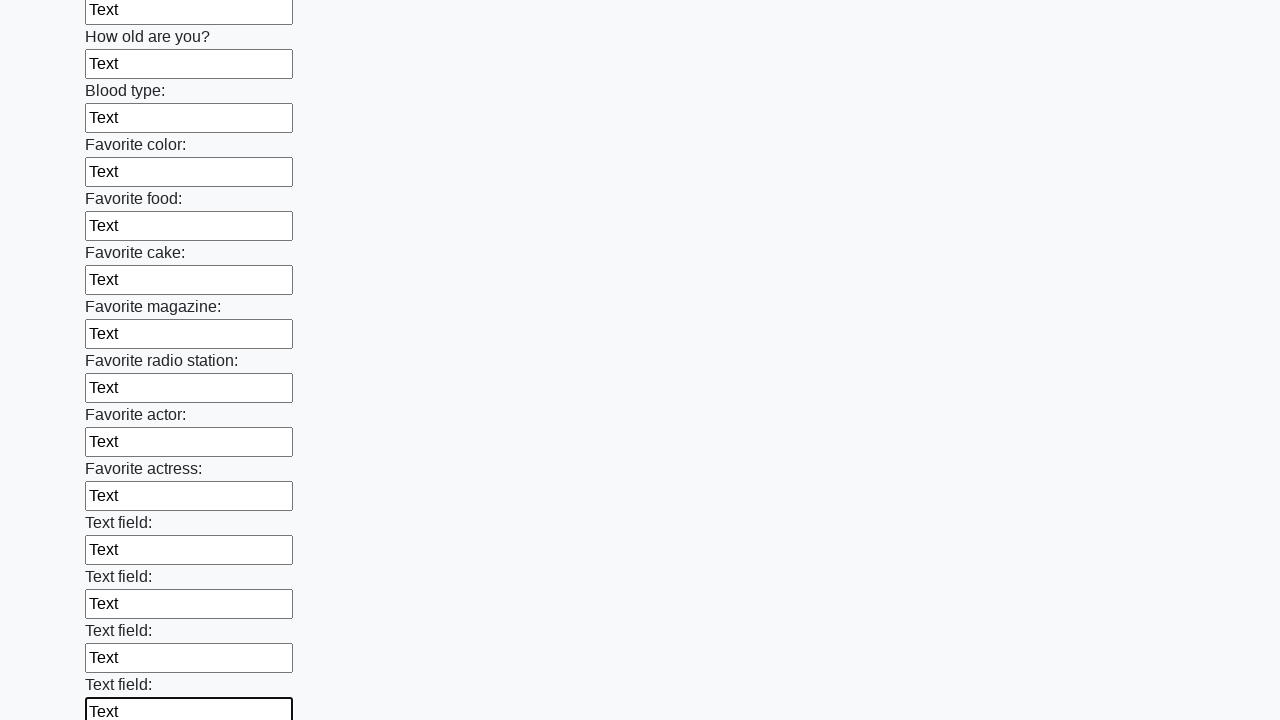

Filled an input field with 'Text' on input >> nth=30
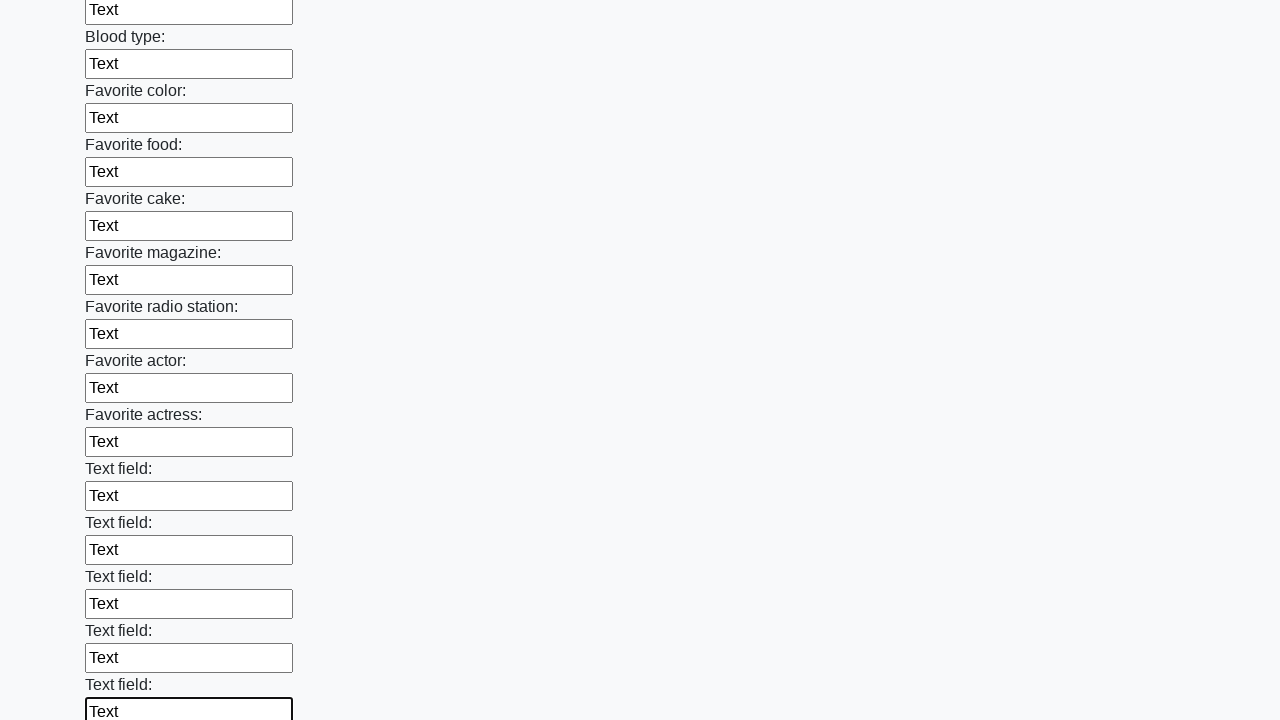

Filled an input field with 'Text' on input >> nth=31
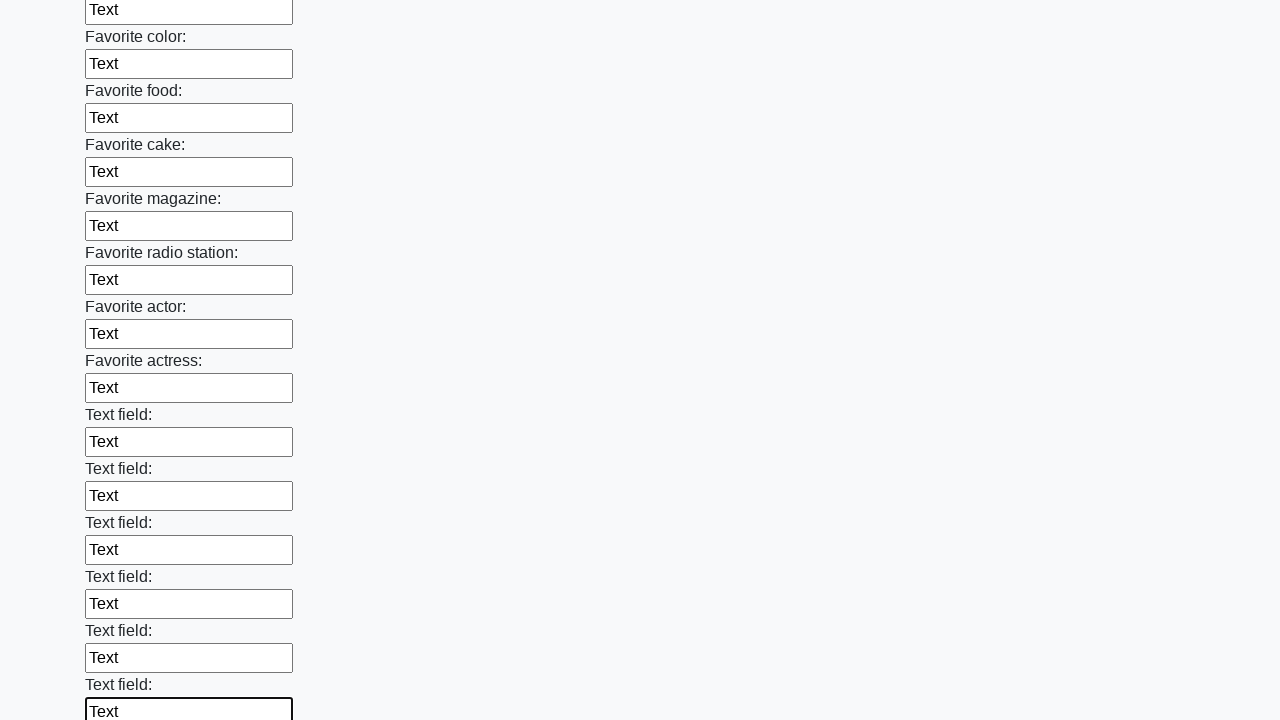

Filled an input field with 'Text' on input >> nth=32
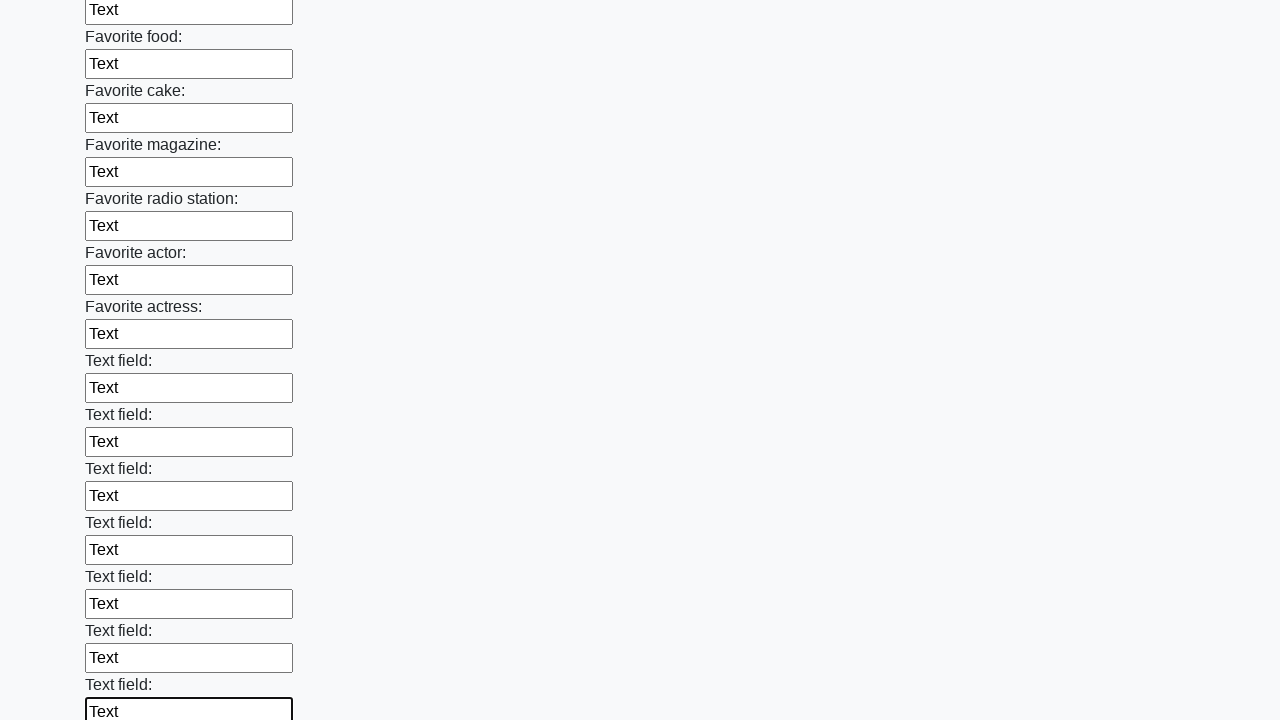

Filled an input field with 'Text' on input >> nth=33
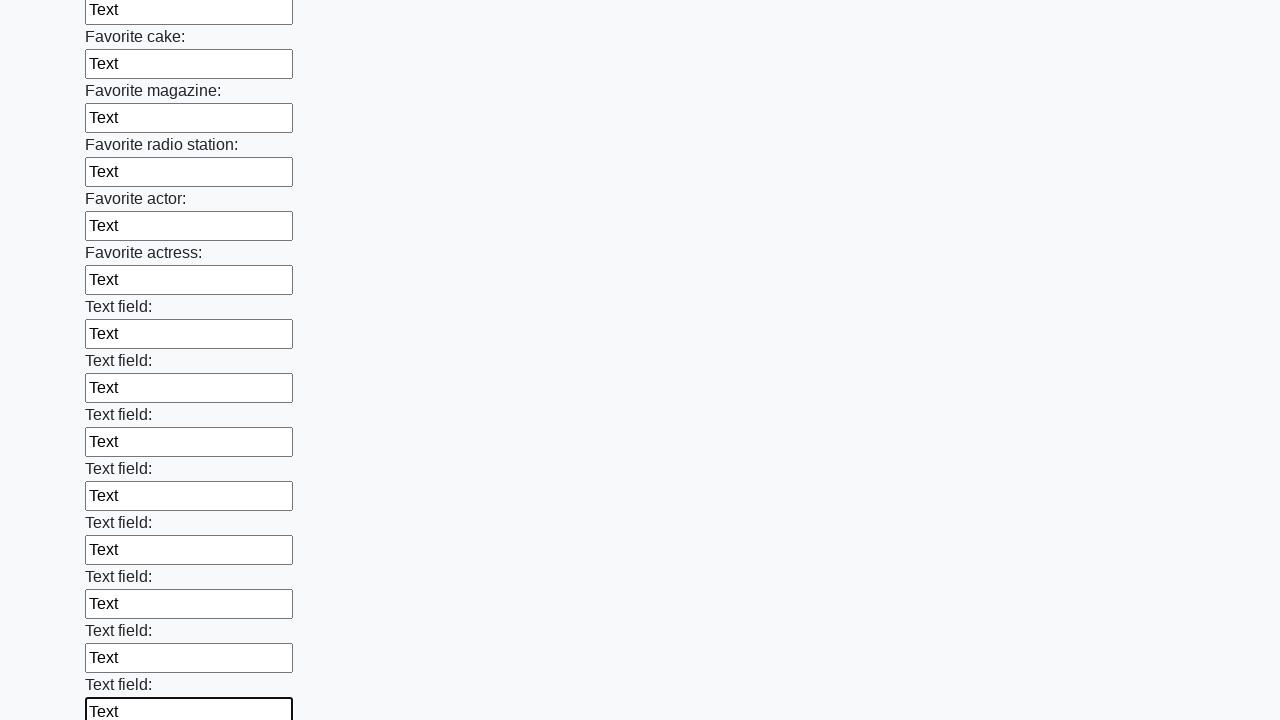

Filled an input field with 'Text' on input >> nth=34
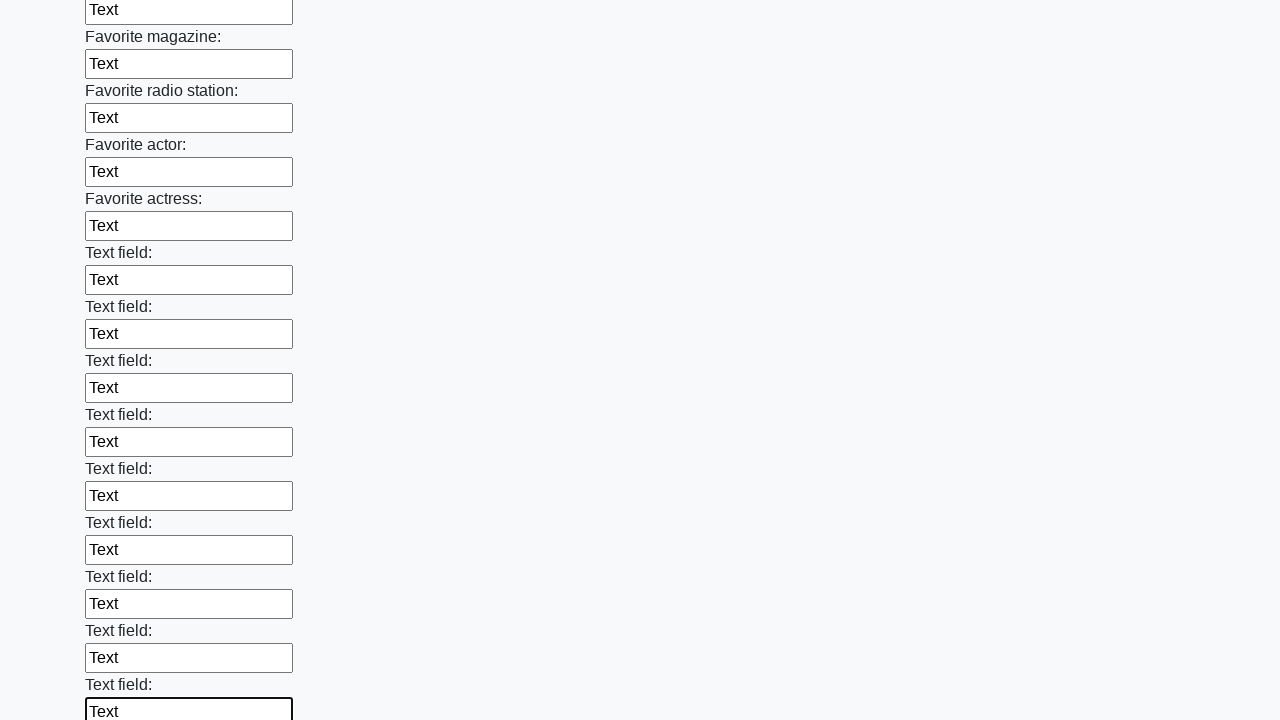

Filled an input field with 'Text' on input >> nth=35
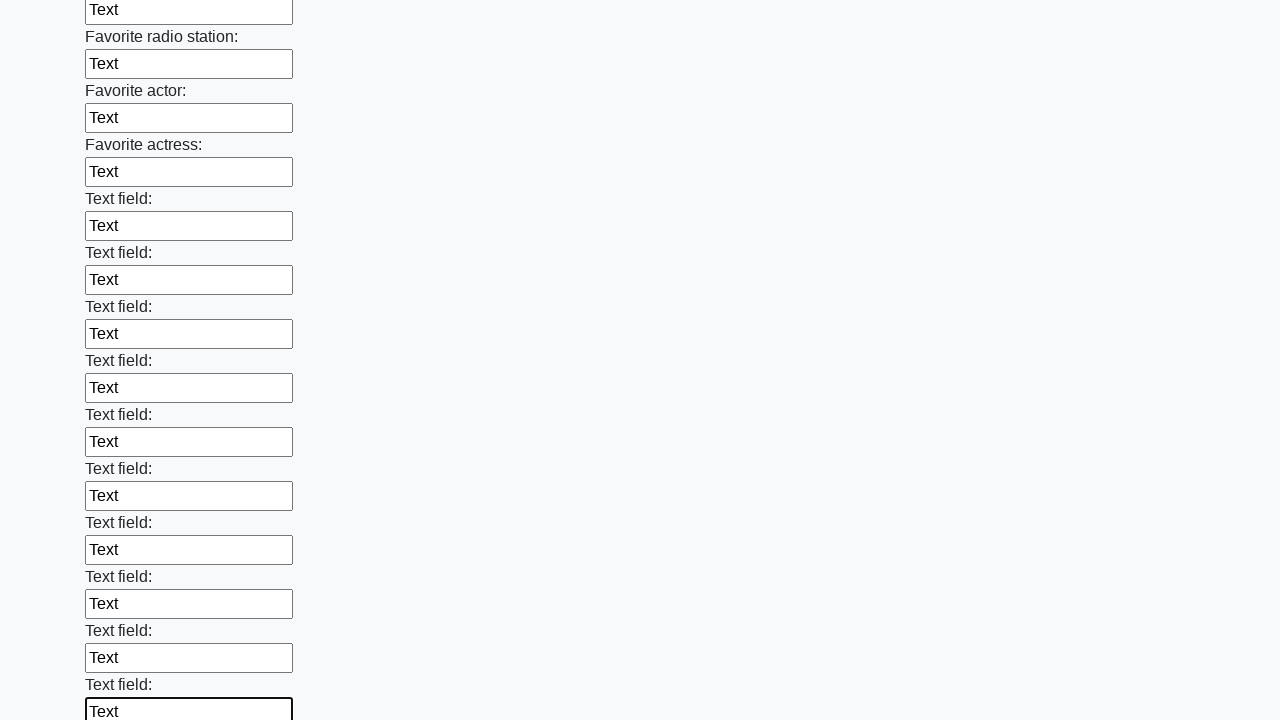

Filled an input field with 'Text' on input >> nth=36
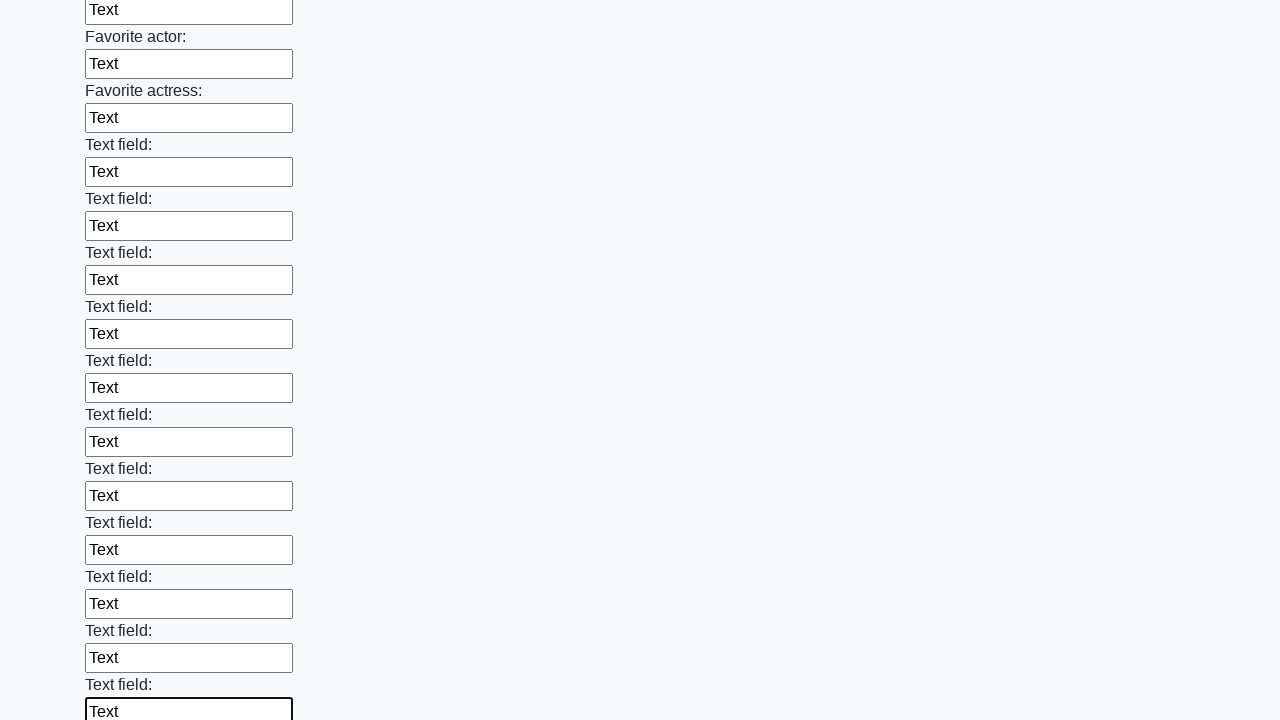

Filled an input field with 'Text' on input >> nth=37
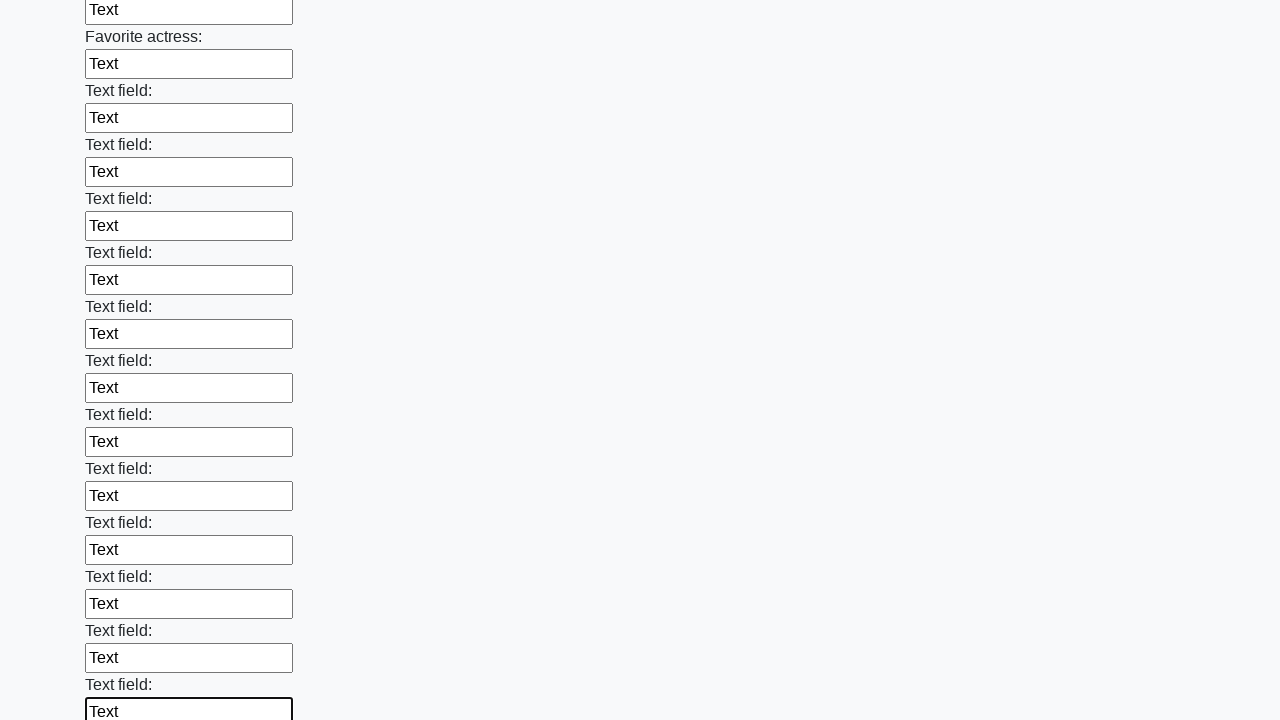

Filled an input field with 'Text' on input >> nth=38
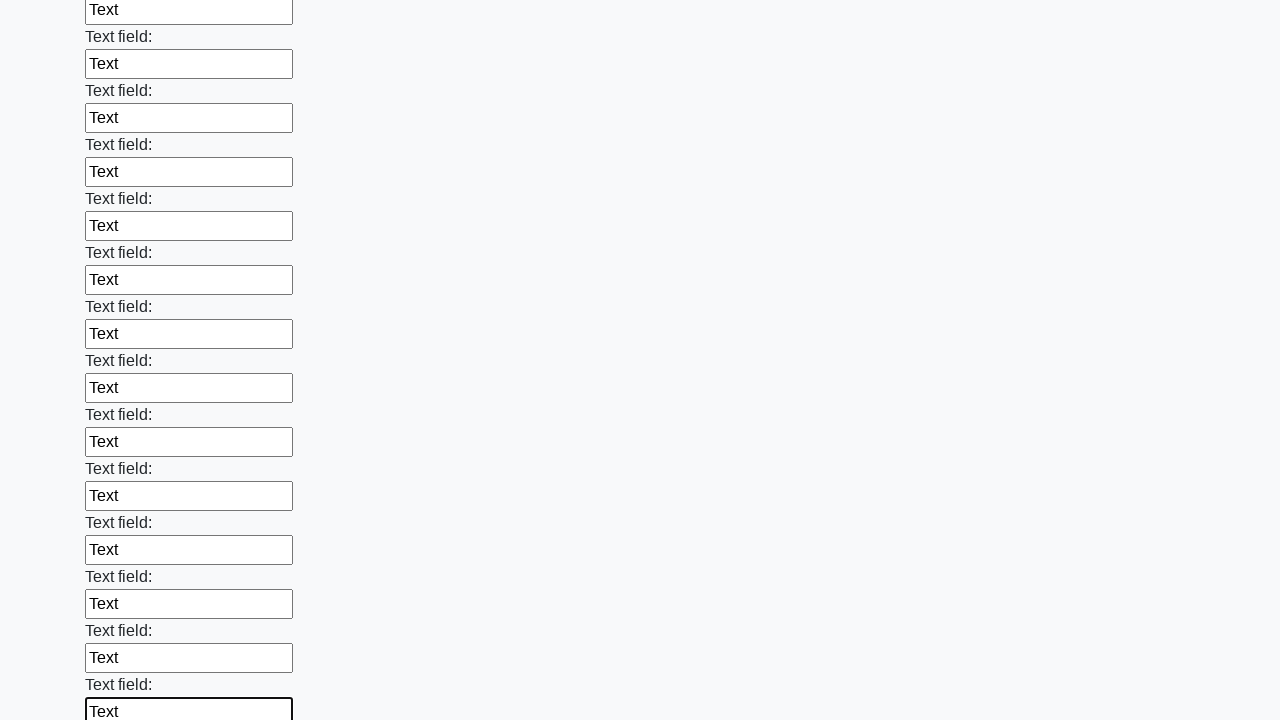

Filled an input field with 'Text' on input >> nth=39
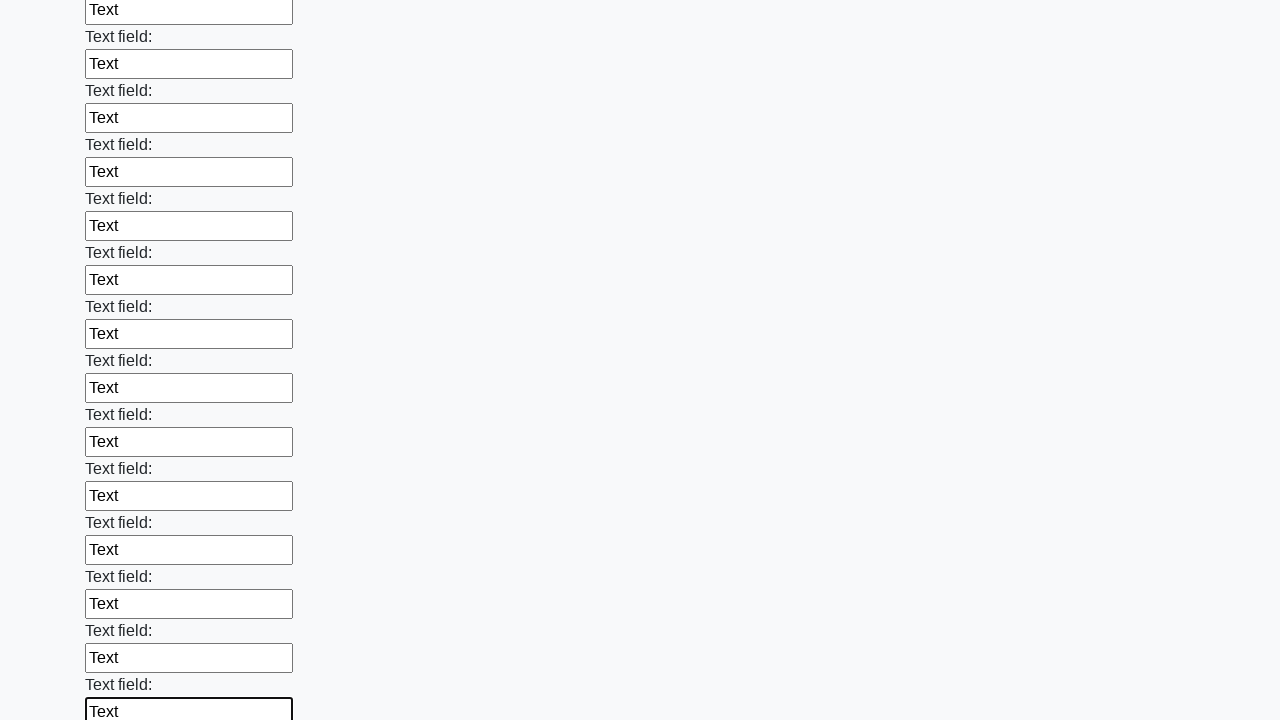

Filled an input field with 'Text' on input >> nth=40
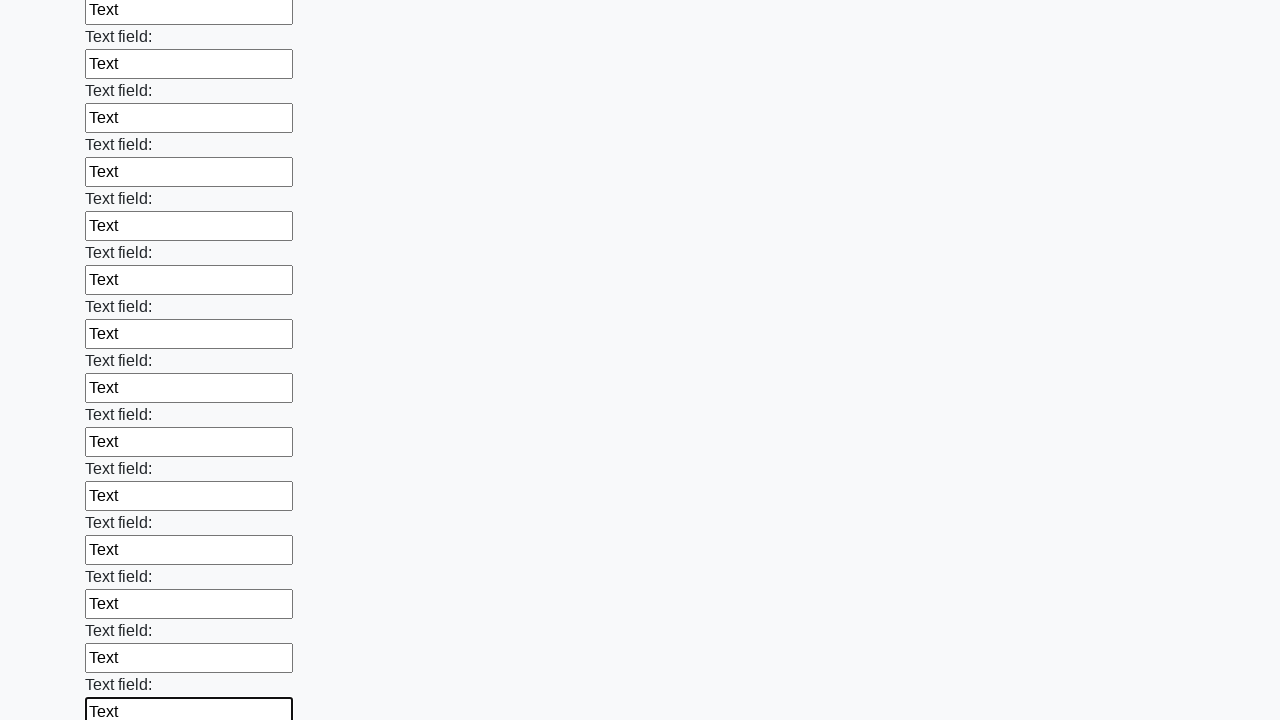

Filled an input field with 'Text' on input >> nth=41
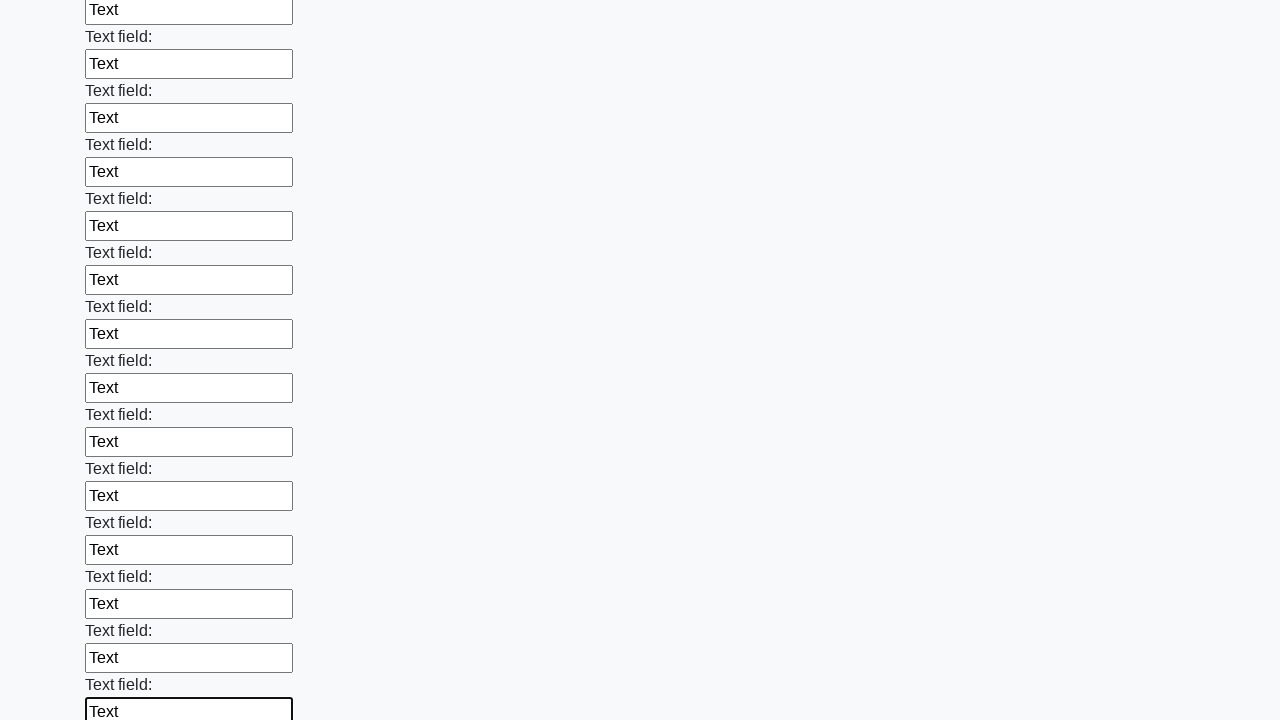

Filled an input field with 'Text' on input >> nth=42
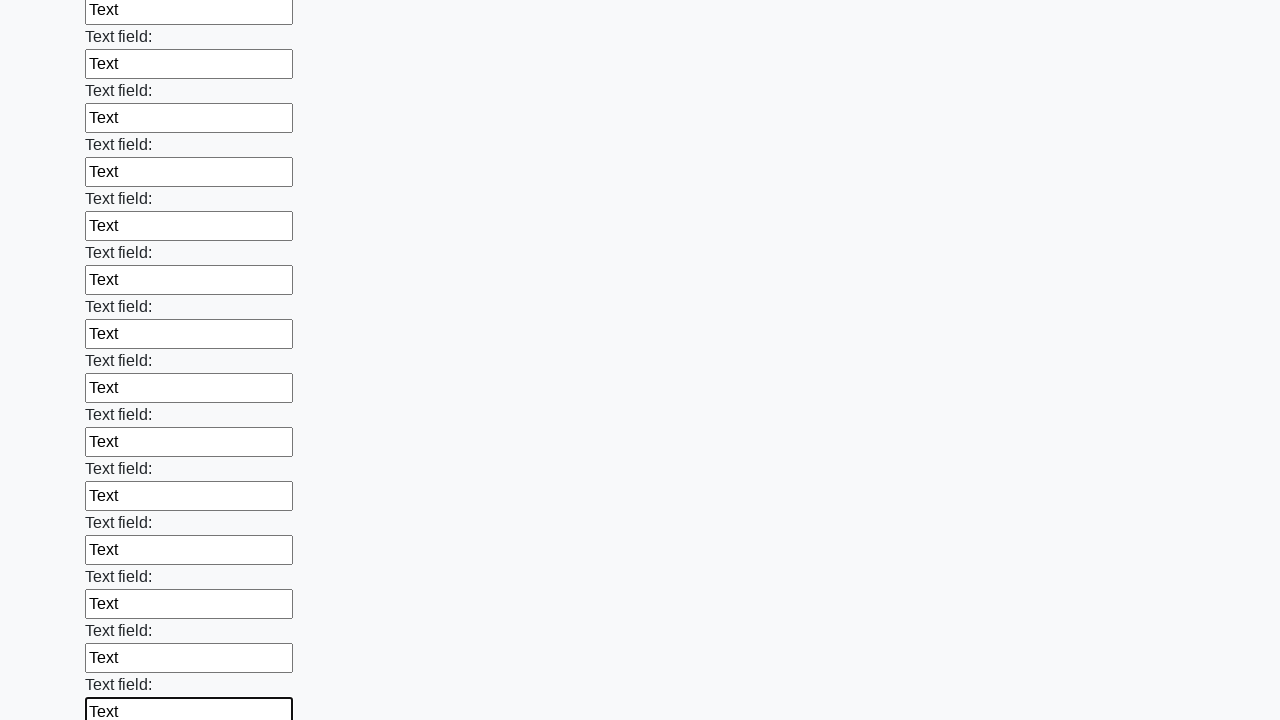

Filled an input field with 'Text' on input >> nth=43
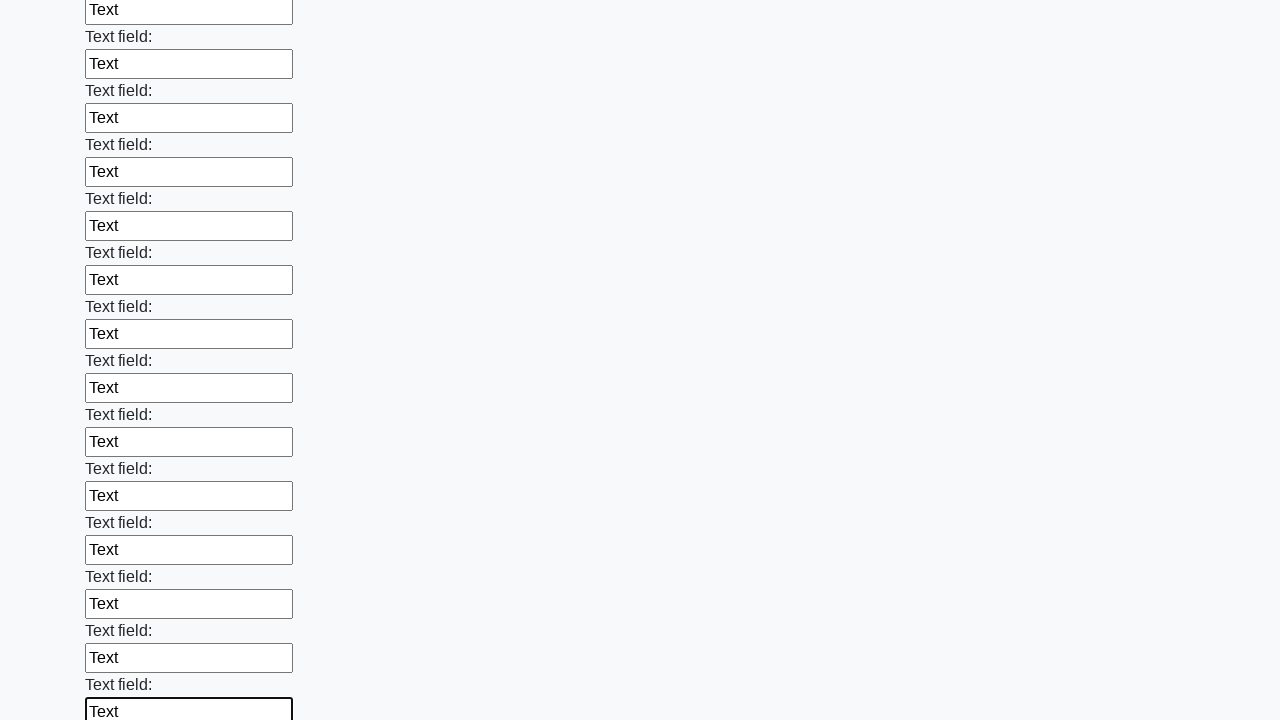

Filled an input field with 'Text' on input >> nth=44
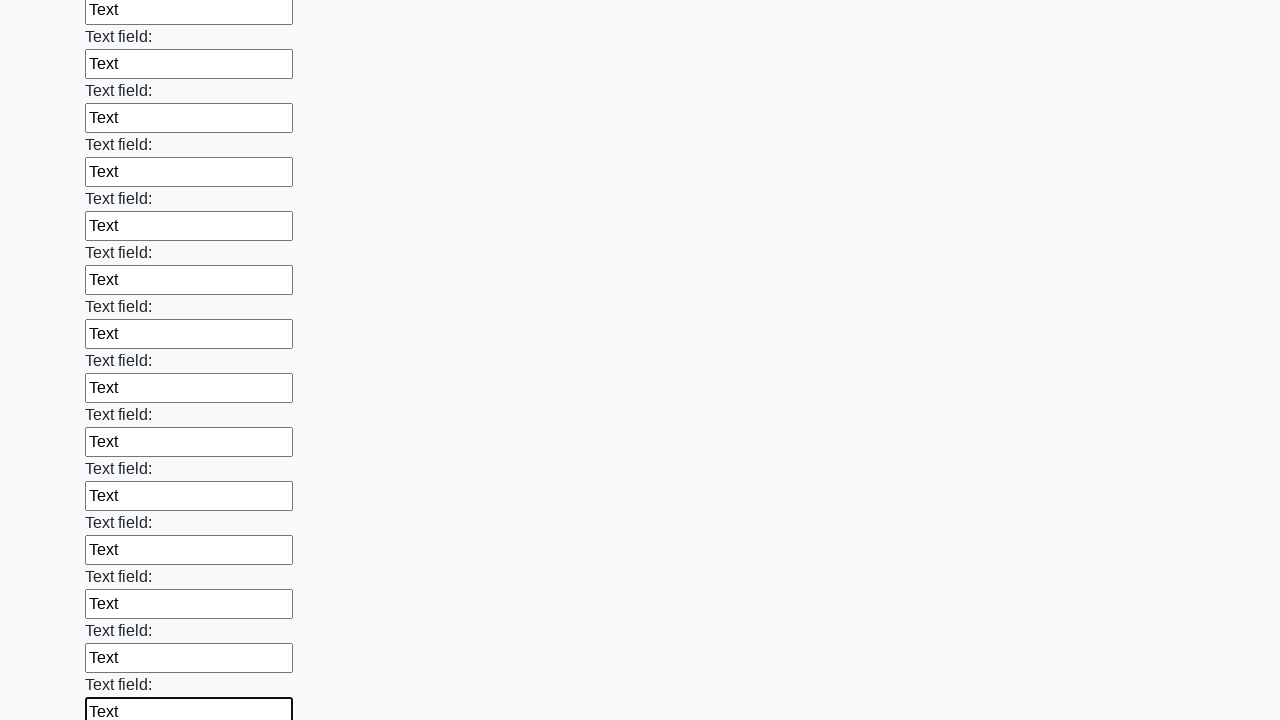

Filled an input field with 'Text' on input >> nth=45
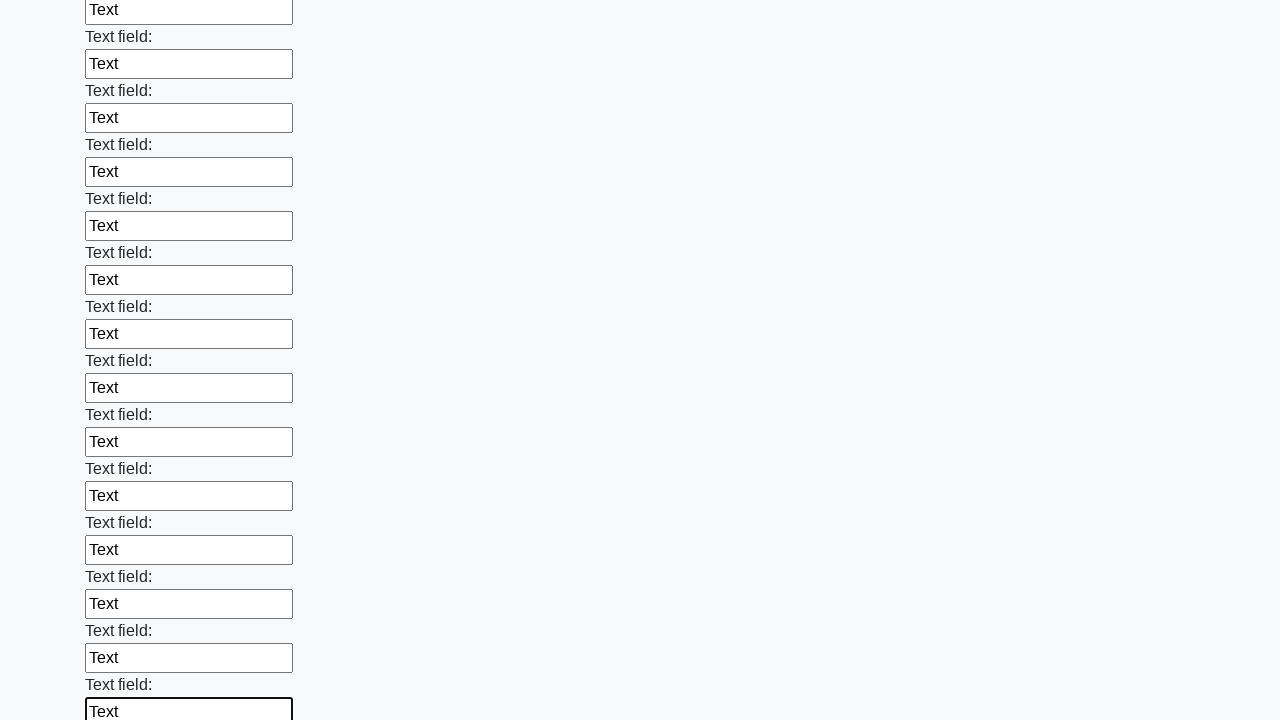

Filled an input field with 'Text' on input >> nth=46
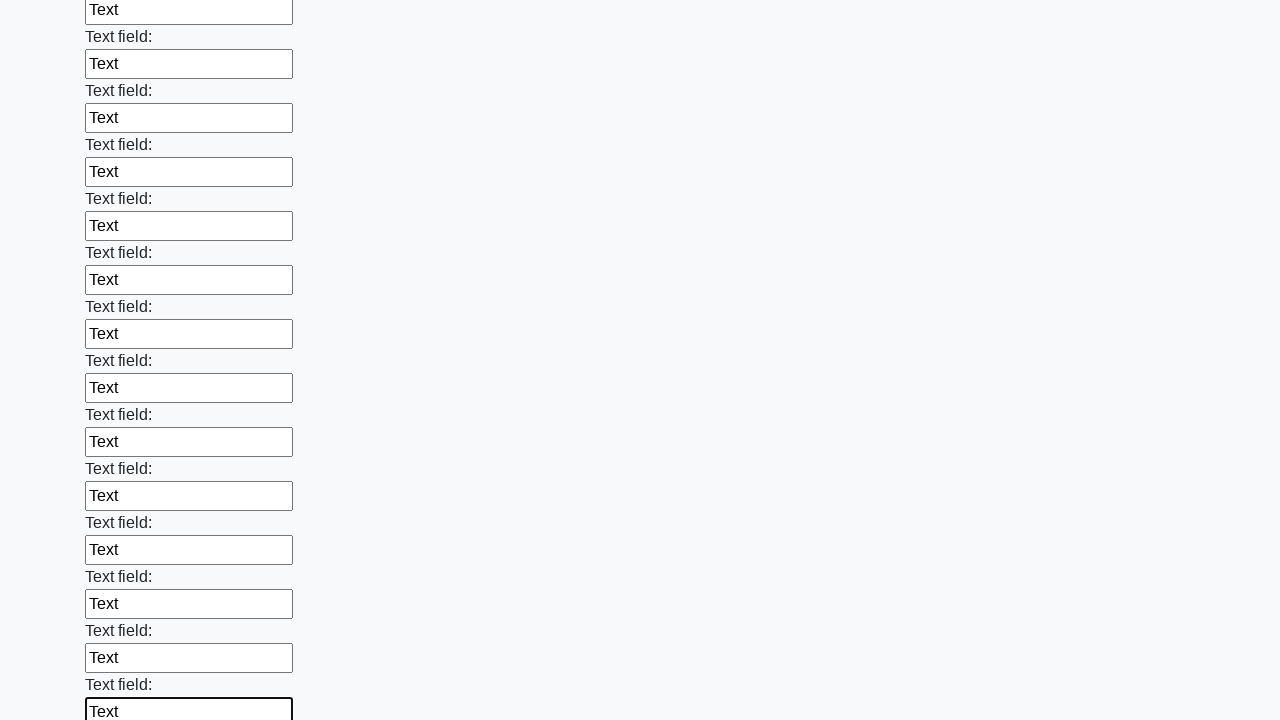

Filled an input field with 'Text' on input >> nth=47
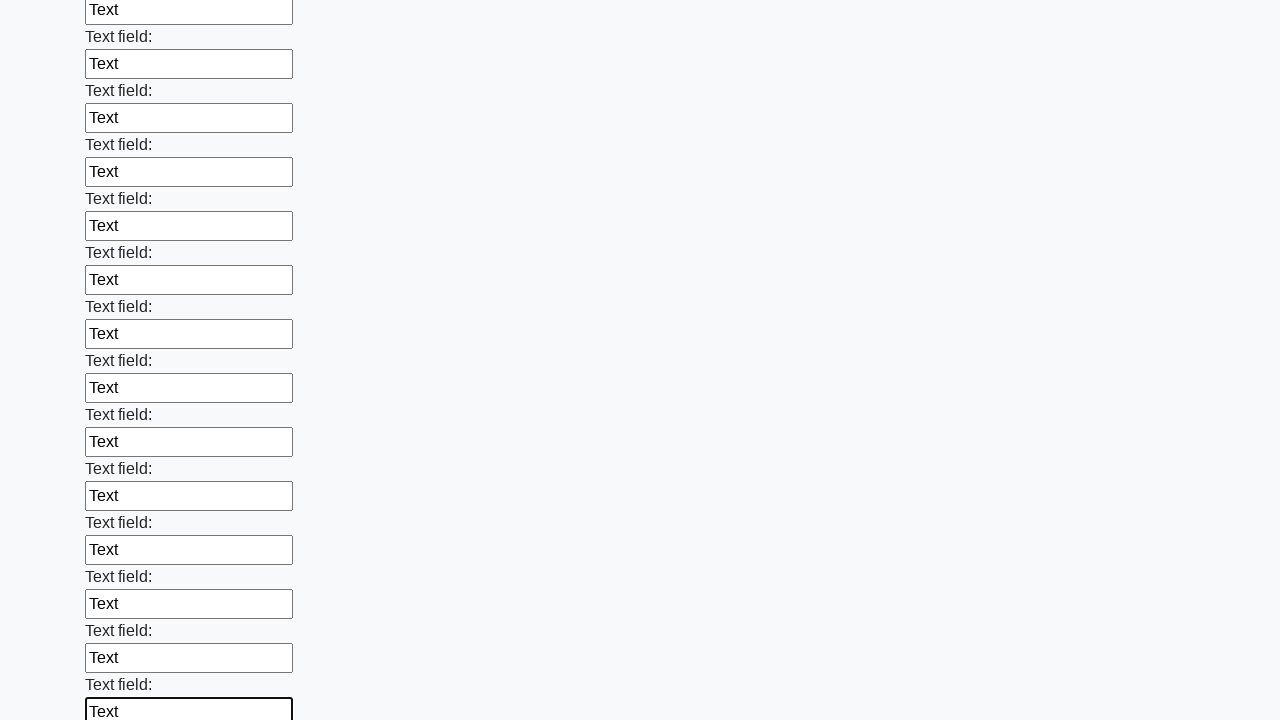

Filled an input field with 'Text' on input >> nth=48
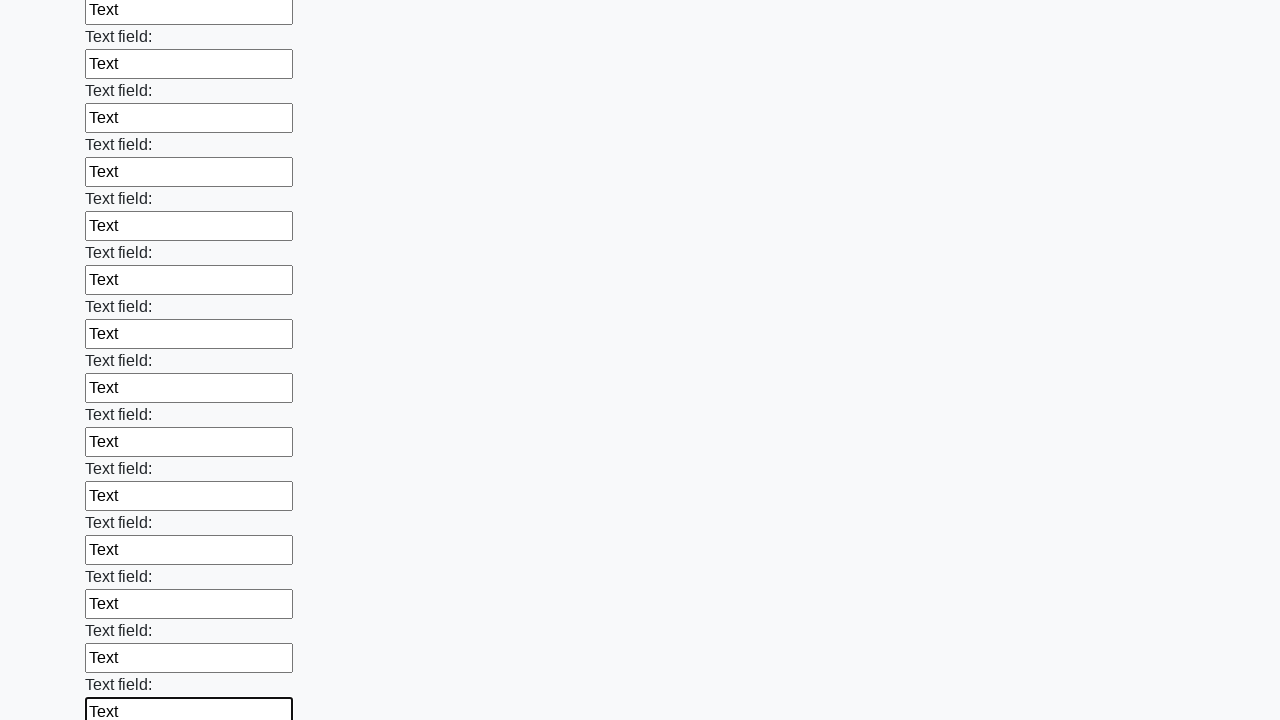

Filled an input field with 'Text' on input >> nth=49
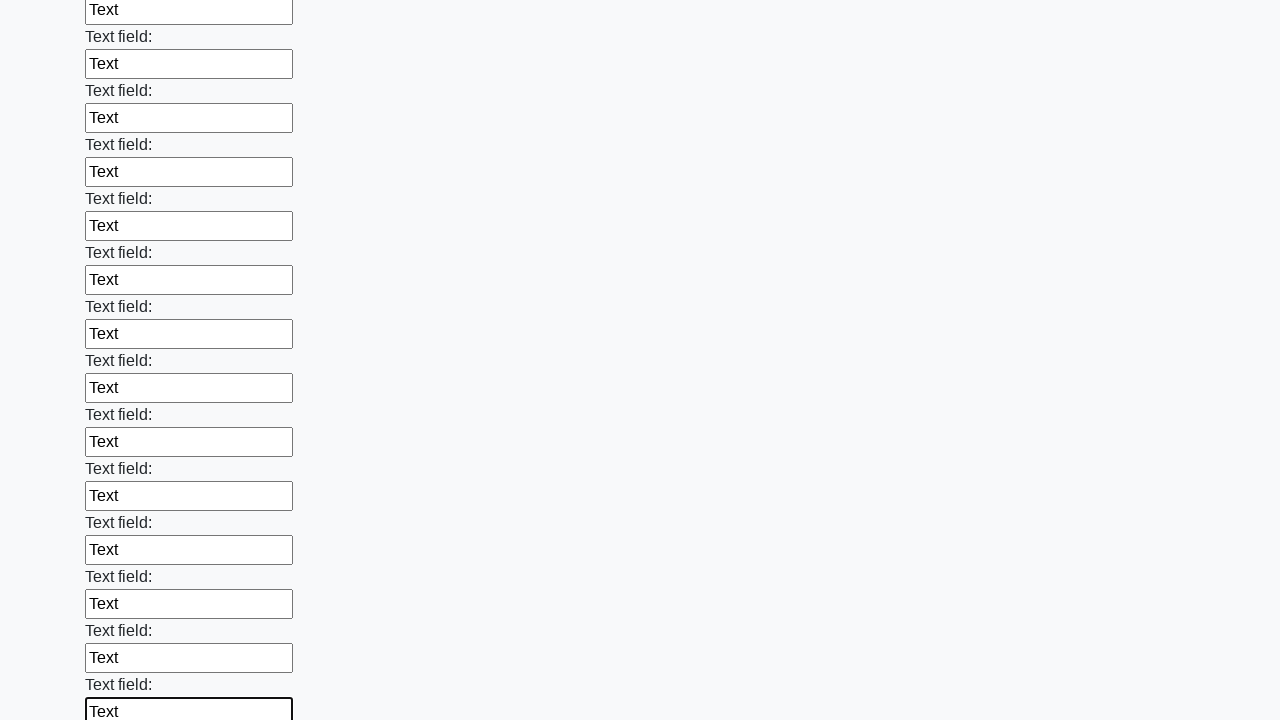

Filled an input field with 'Text' on input >> nth=50
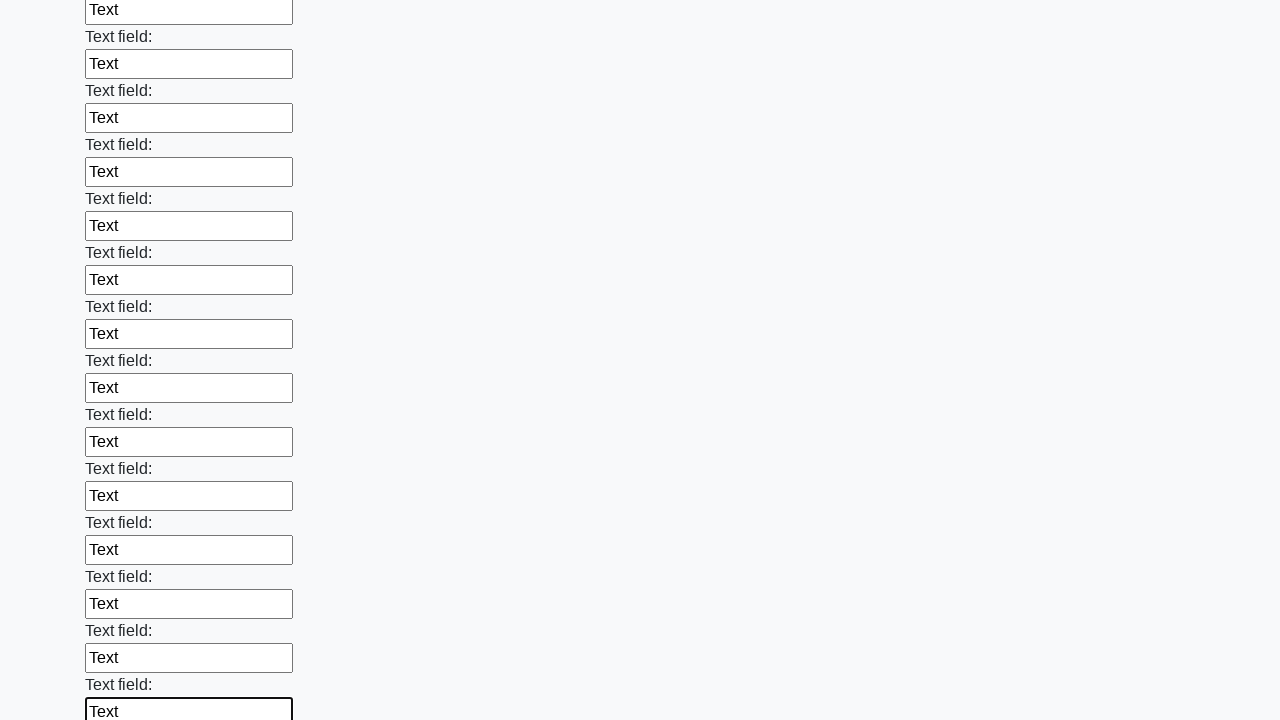

Filled an input field with 'Text' on input >> nth=51
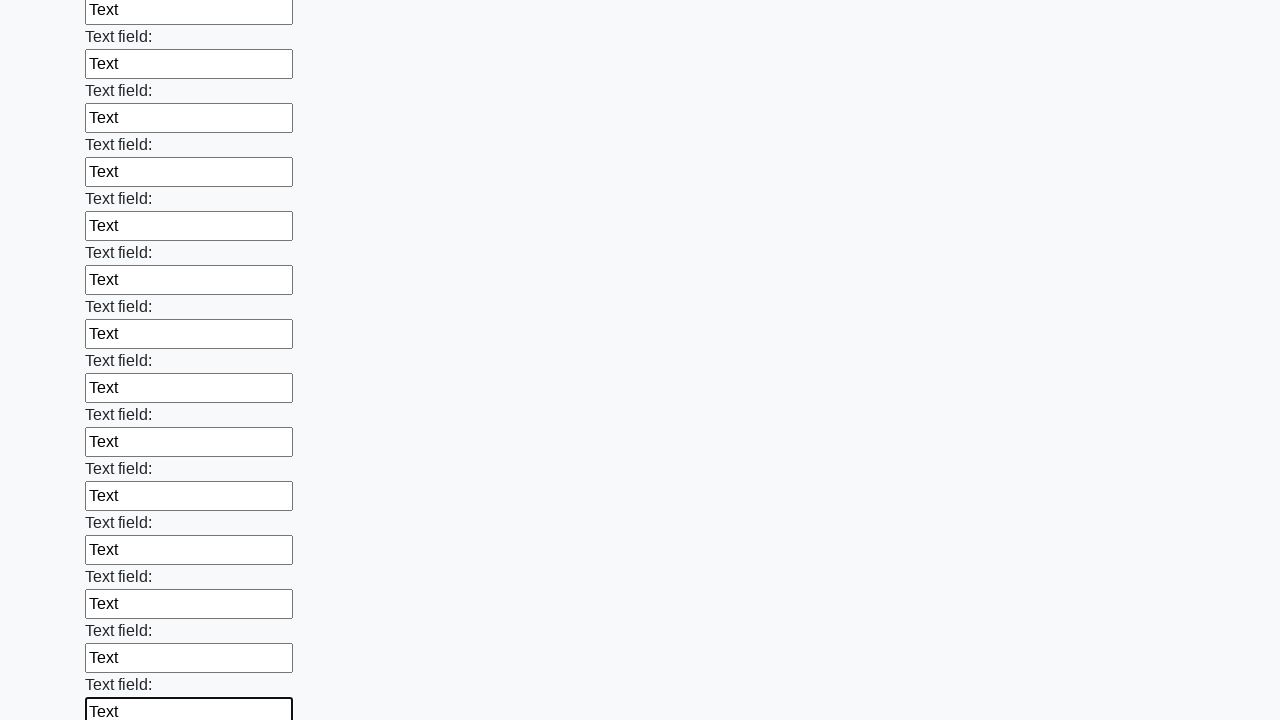

Filled an input field with 'Text' on input >> nth=52
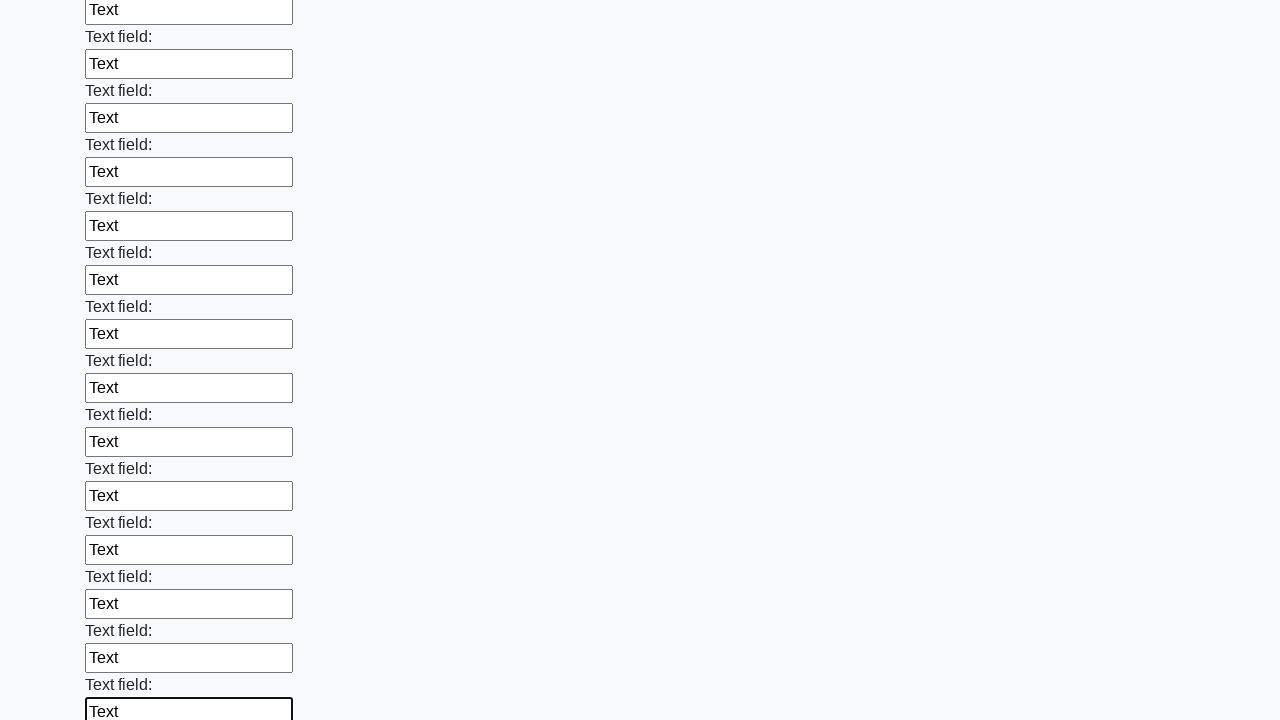

Filled an input field with 'Text' on input >> nth=53
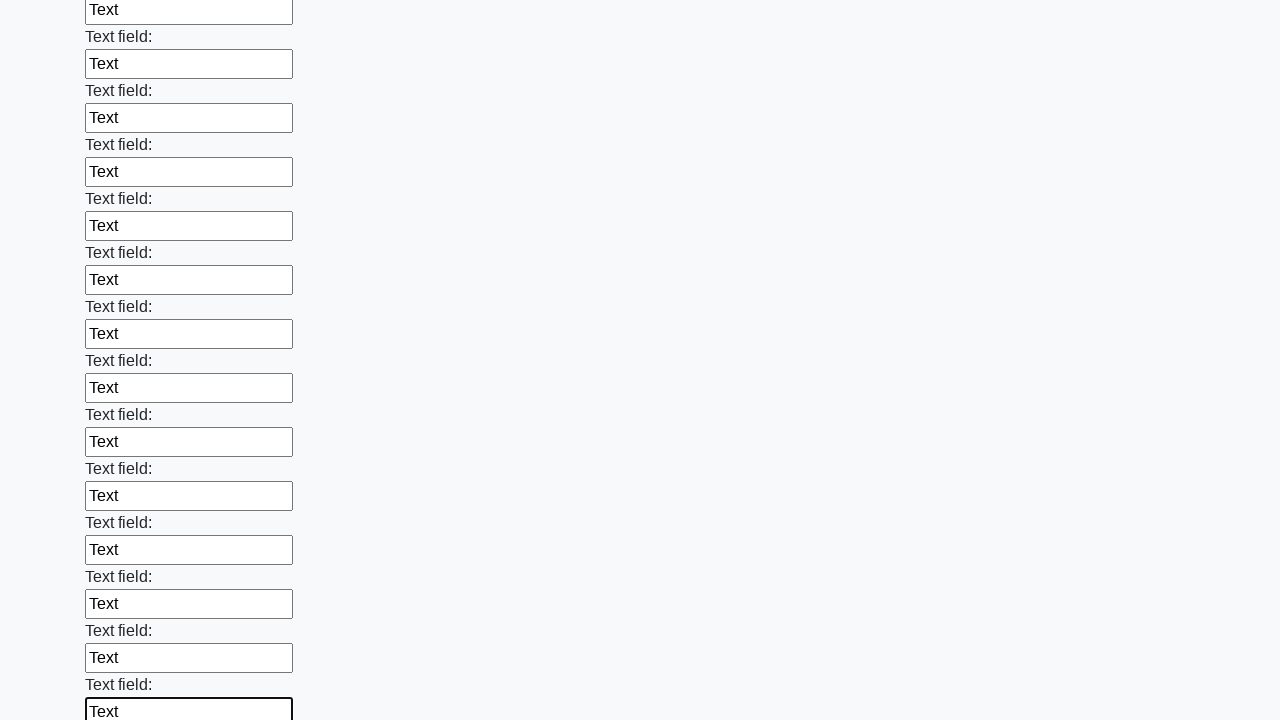

Filled an input field with 'Text' on input >> nth=54
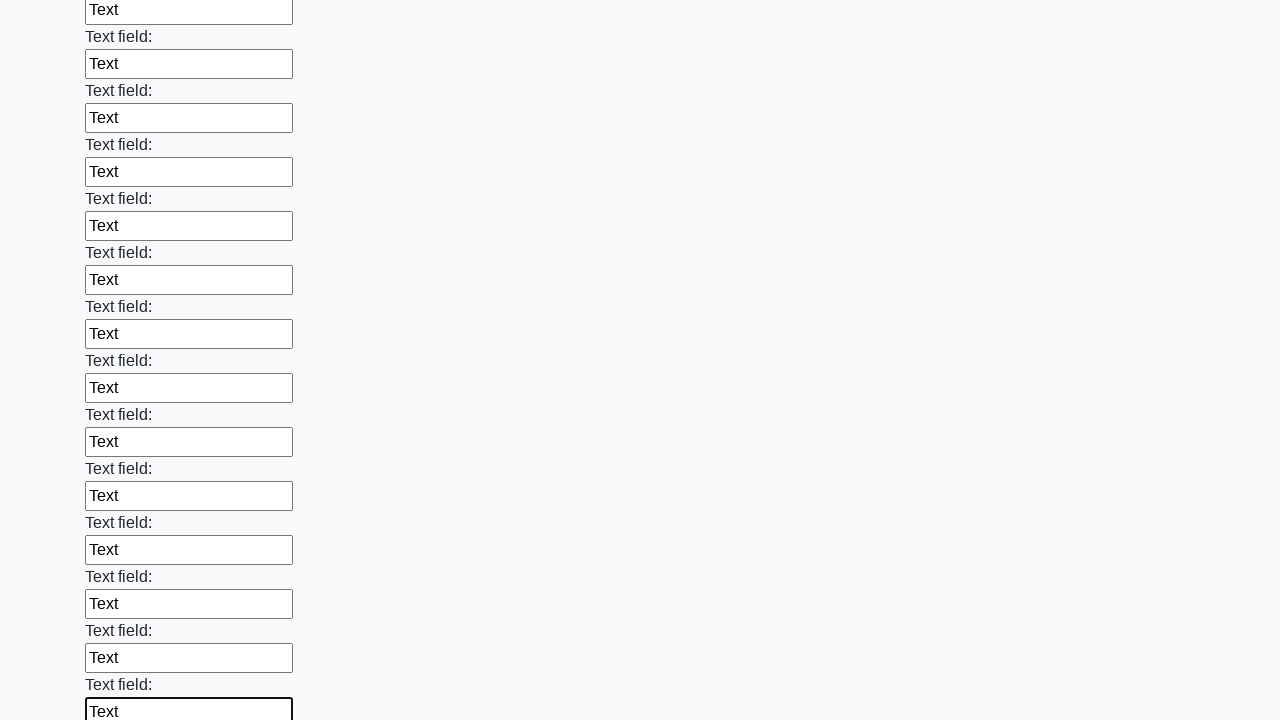

Filled an input field with 'Text' on input >> nth=55
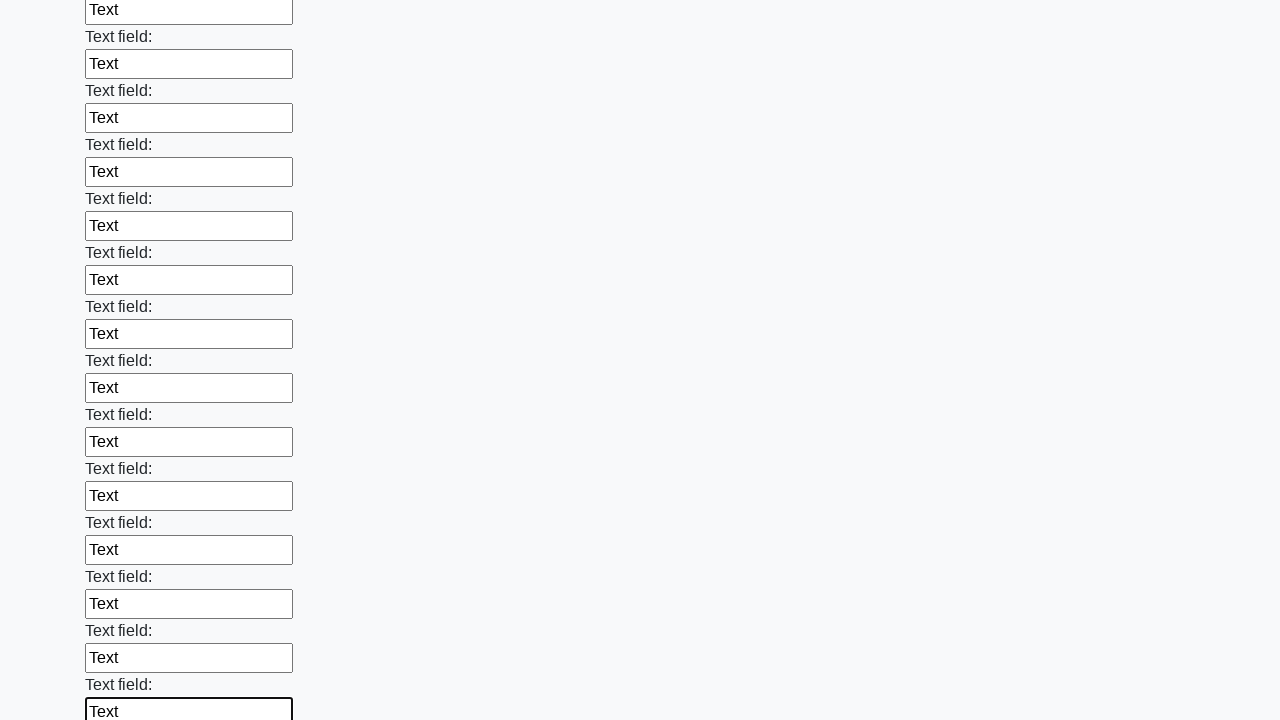

Filled an input field with 'Text' on input >> nth=56
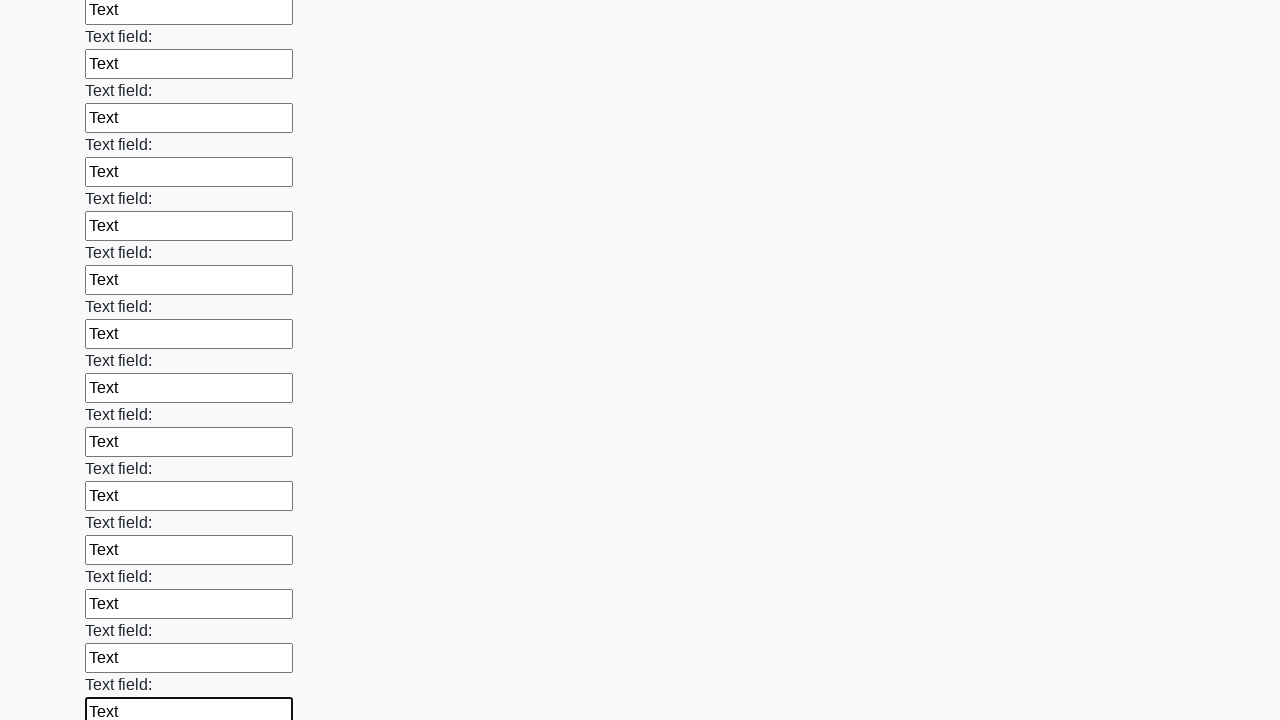

Filled an input field with 'Text' on input >> nth=57
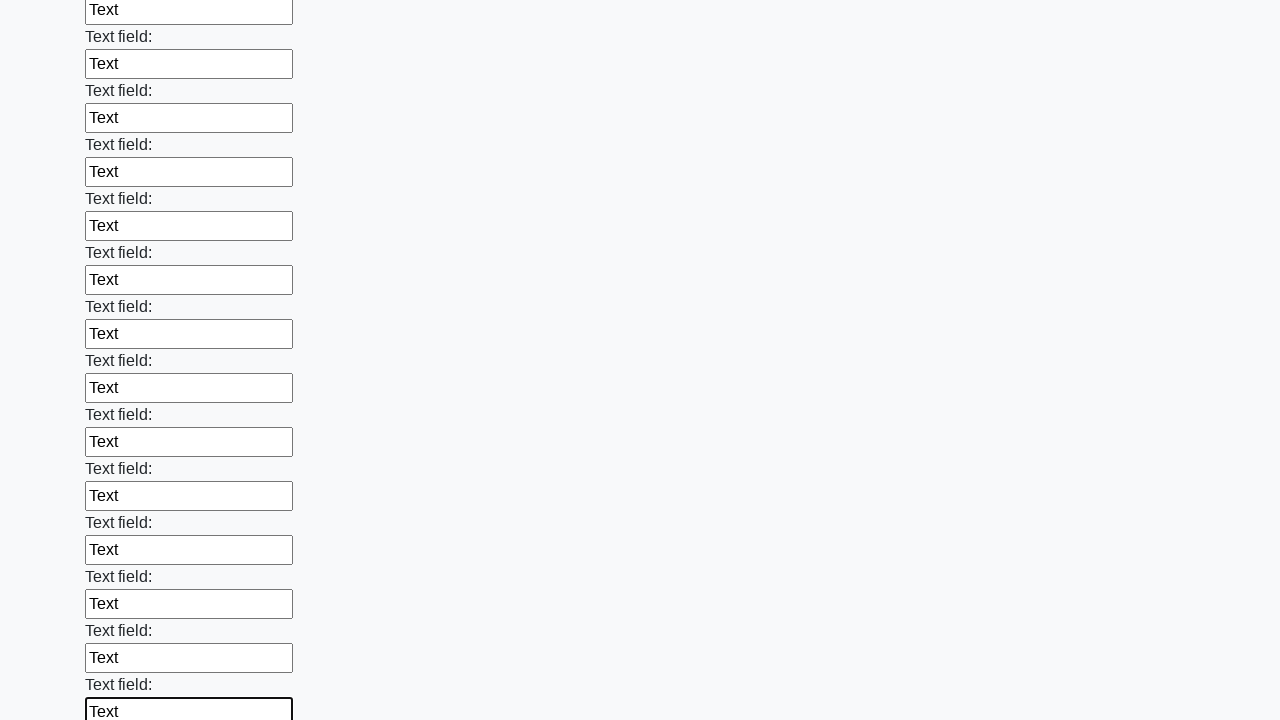

Filled an input field with 'Text' on input >> nth=58
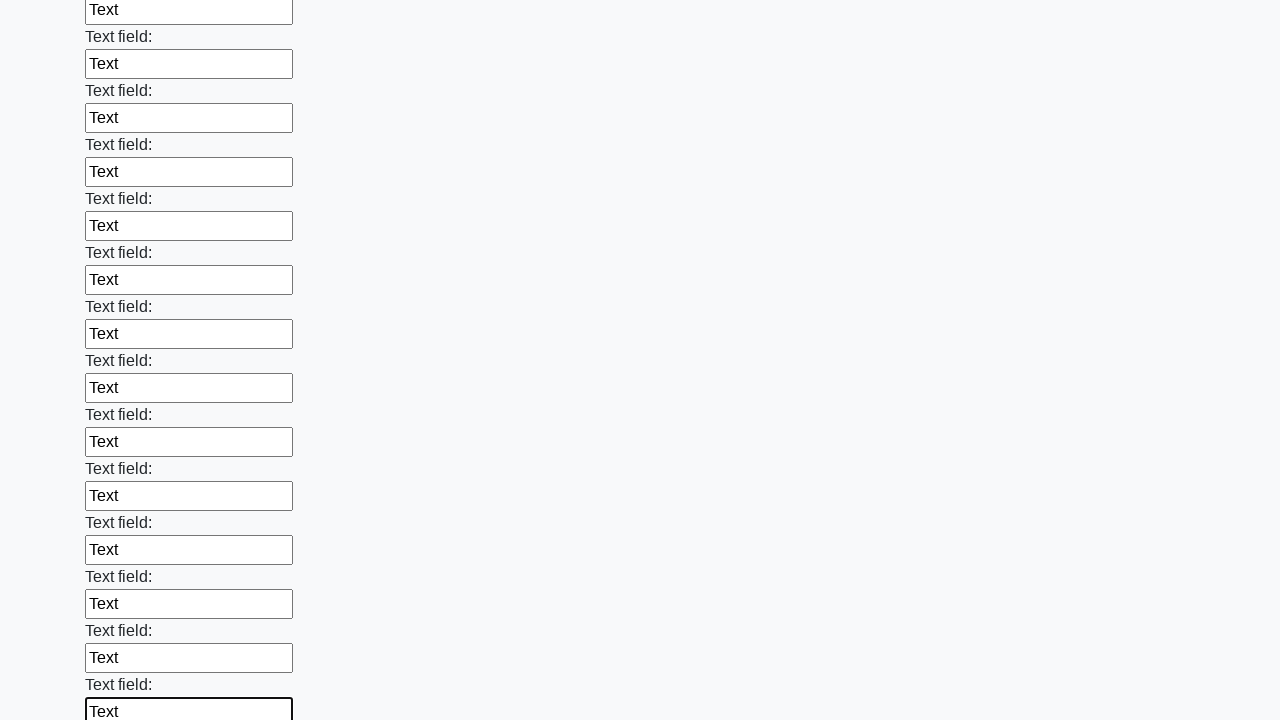

Filled an input field with 'Text' on input >> nth=59
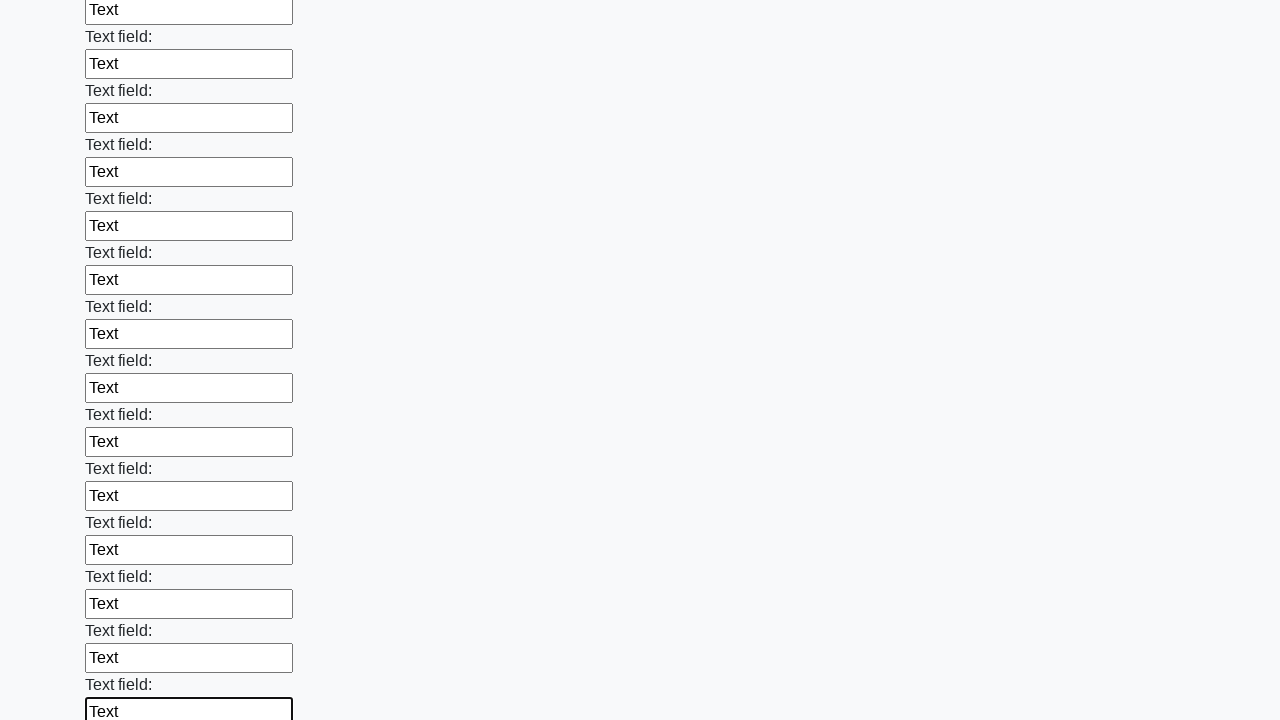

Filled an input field with 'Text' on input >> nth=60
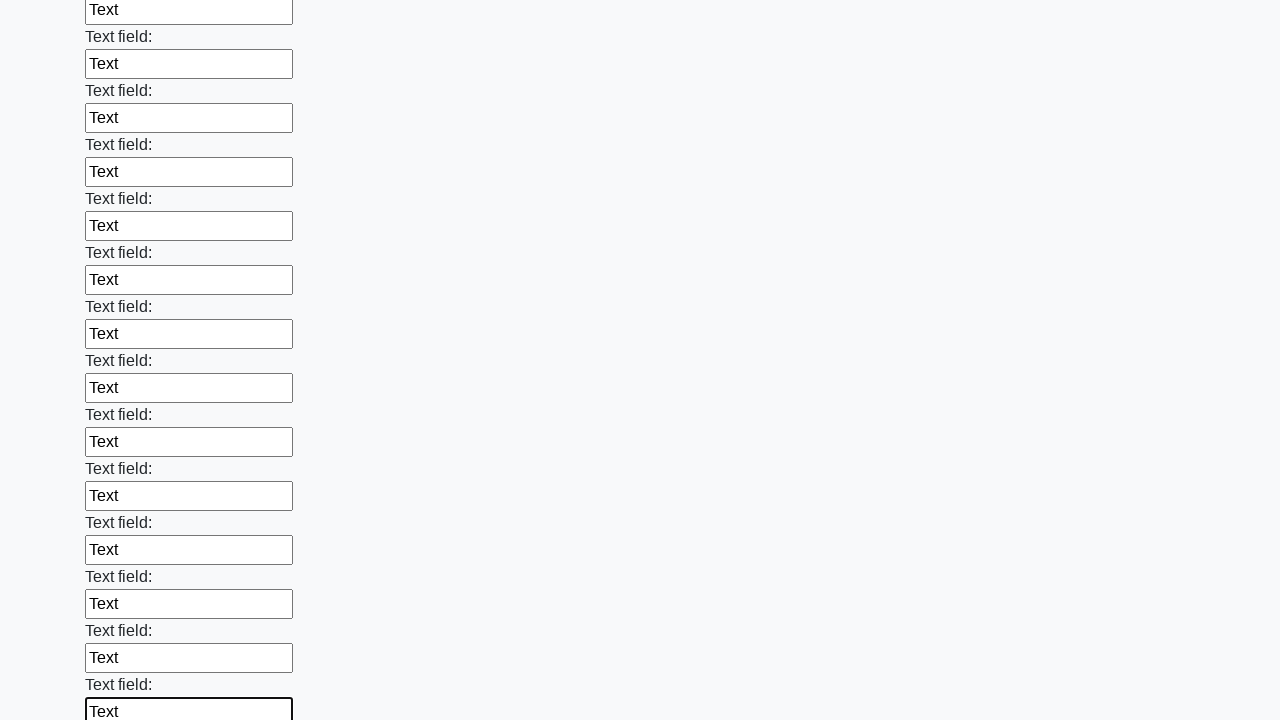

Filled an input field with 'Text' on input >> nth=61
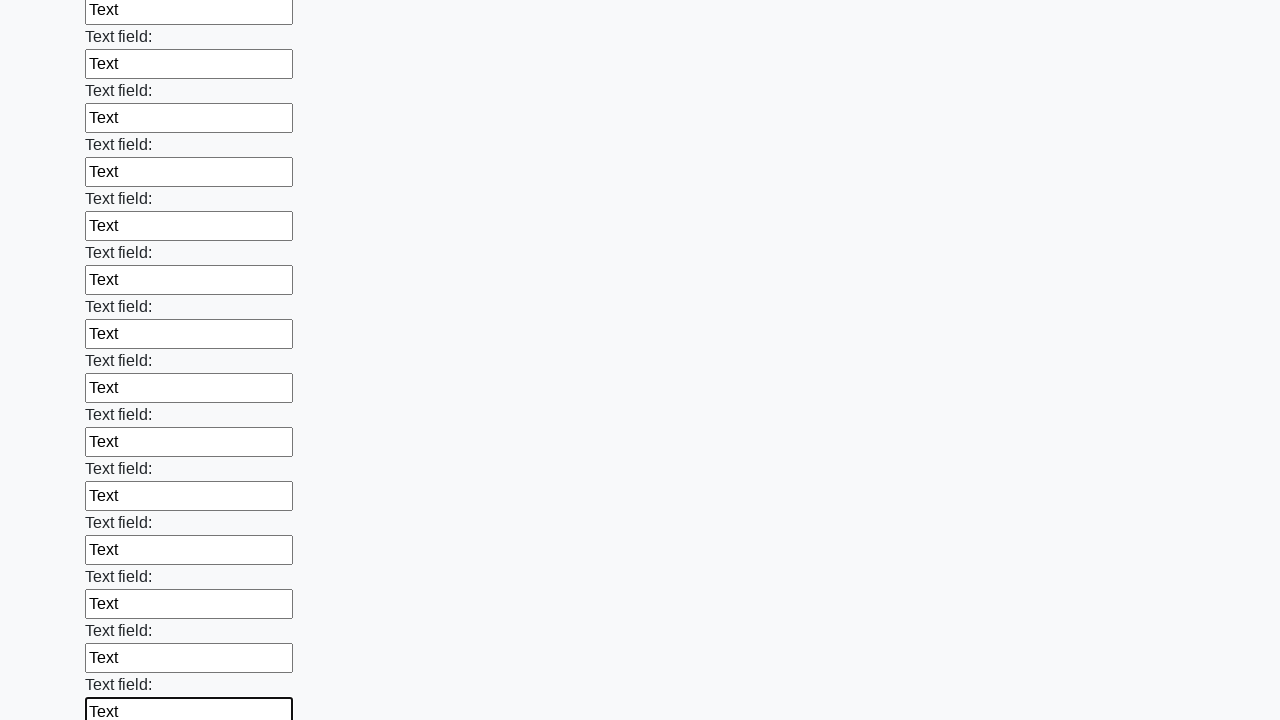

Filled an input field with 'Text' on input >> nth=62
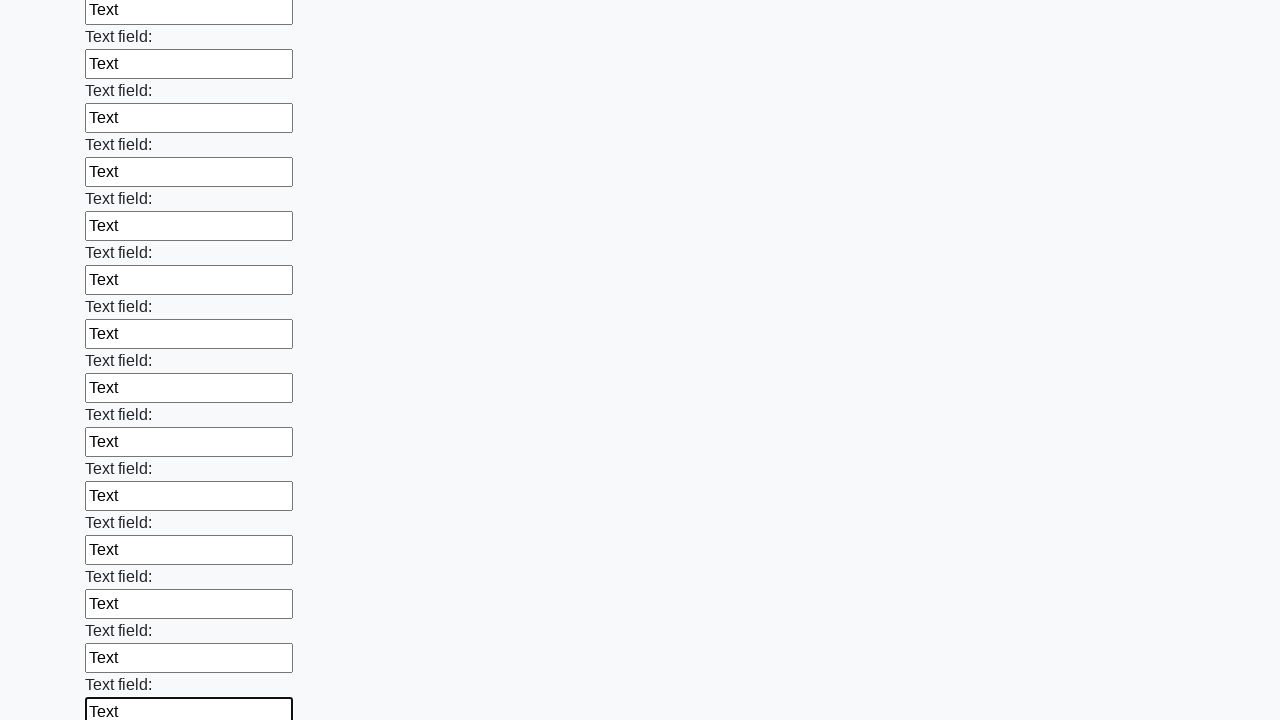

Filled an input field with 'Text' on input >> nth=63
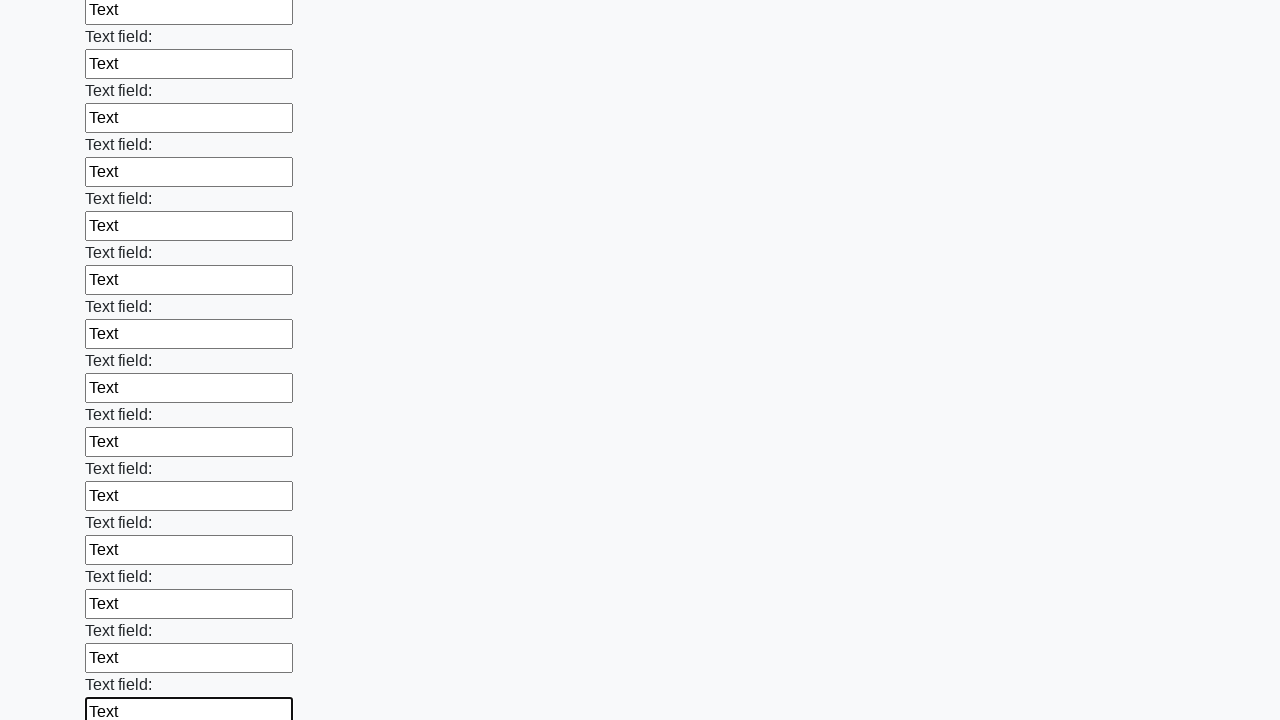

Filled an input field with 'Text' on input >> nth=64
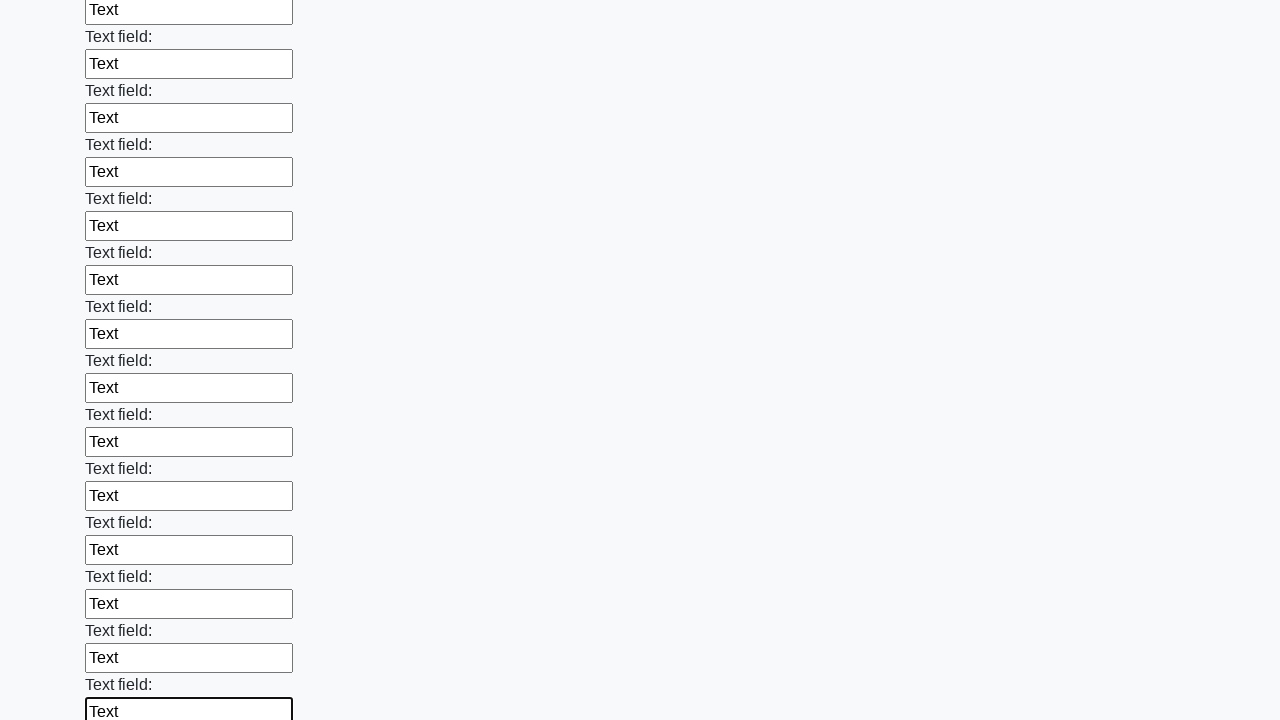

Filled an input field with 'Text' on input >> nth=65
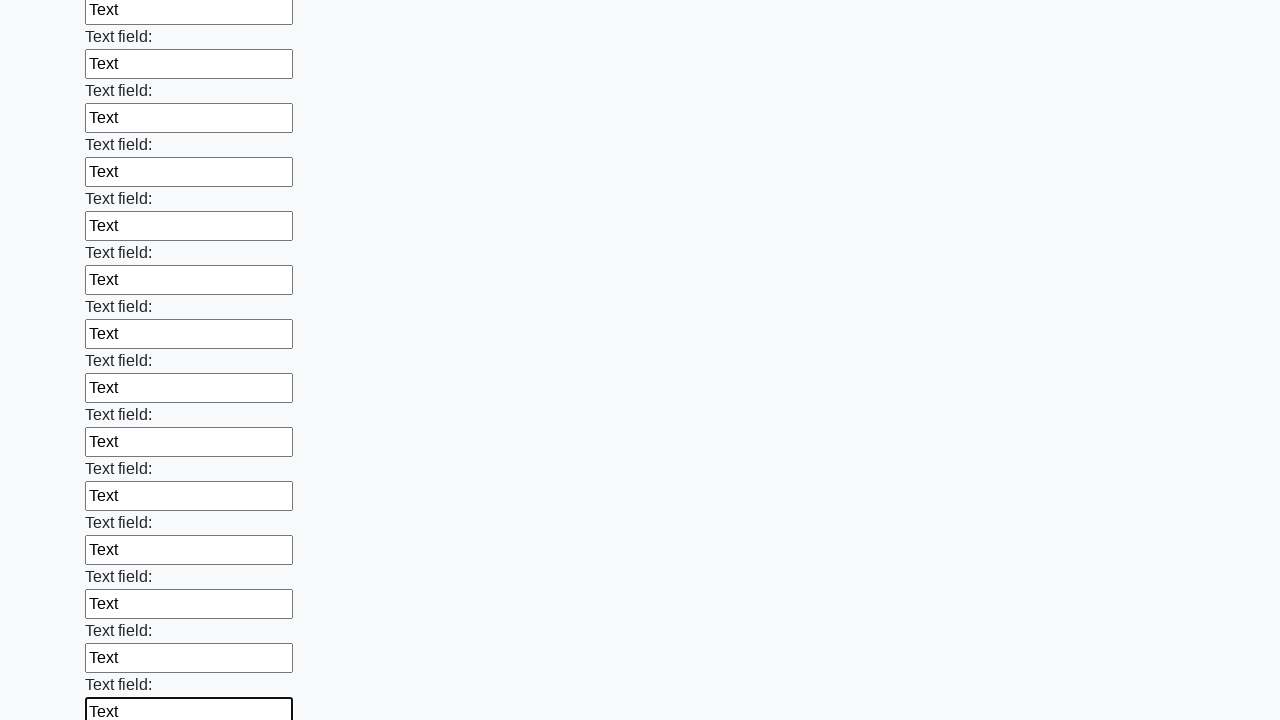

Filled an input field with 'Text' on input >> nth=66
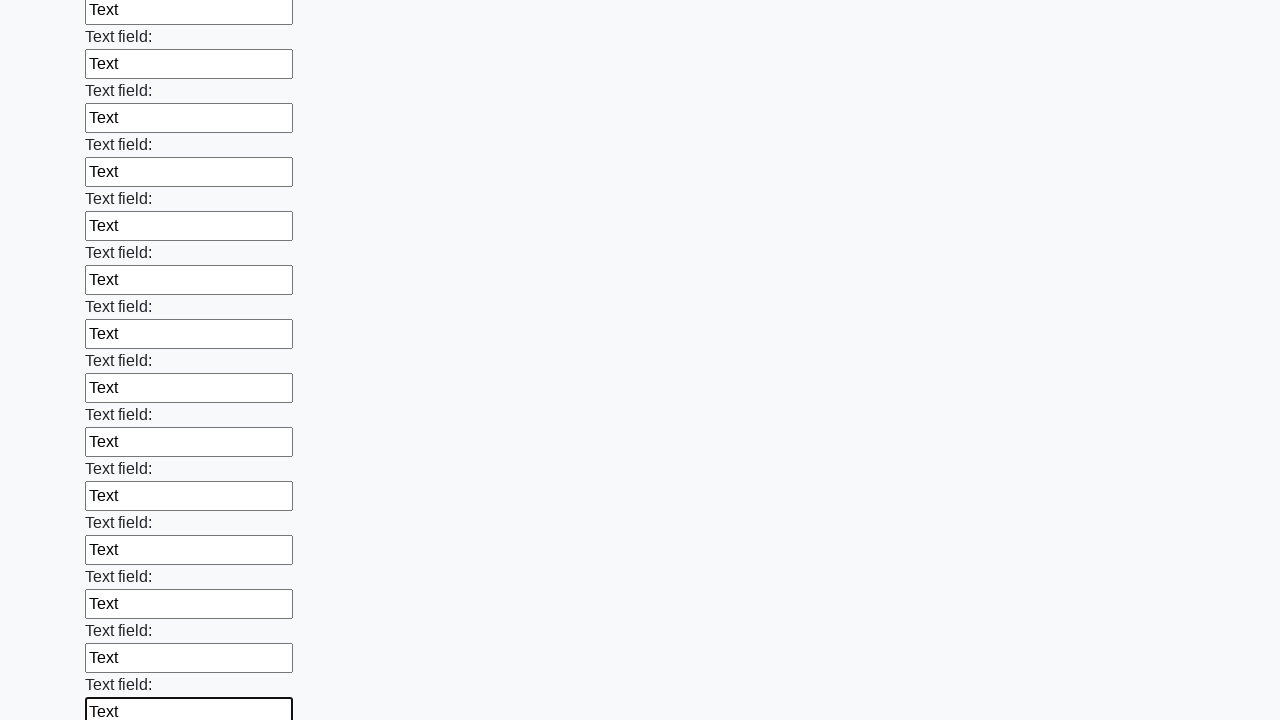

Filled an input field with 'Text' on input >> nth=67
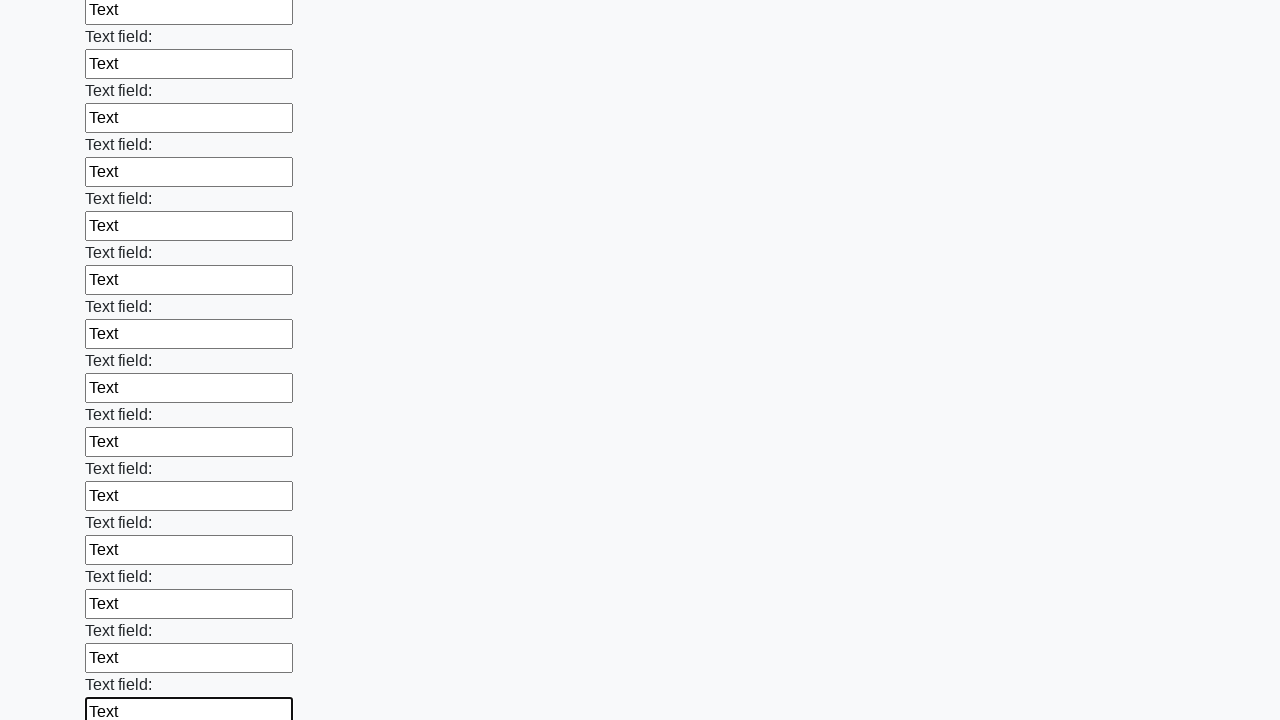

Filled an input field with 'Text' on input >> nth=68
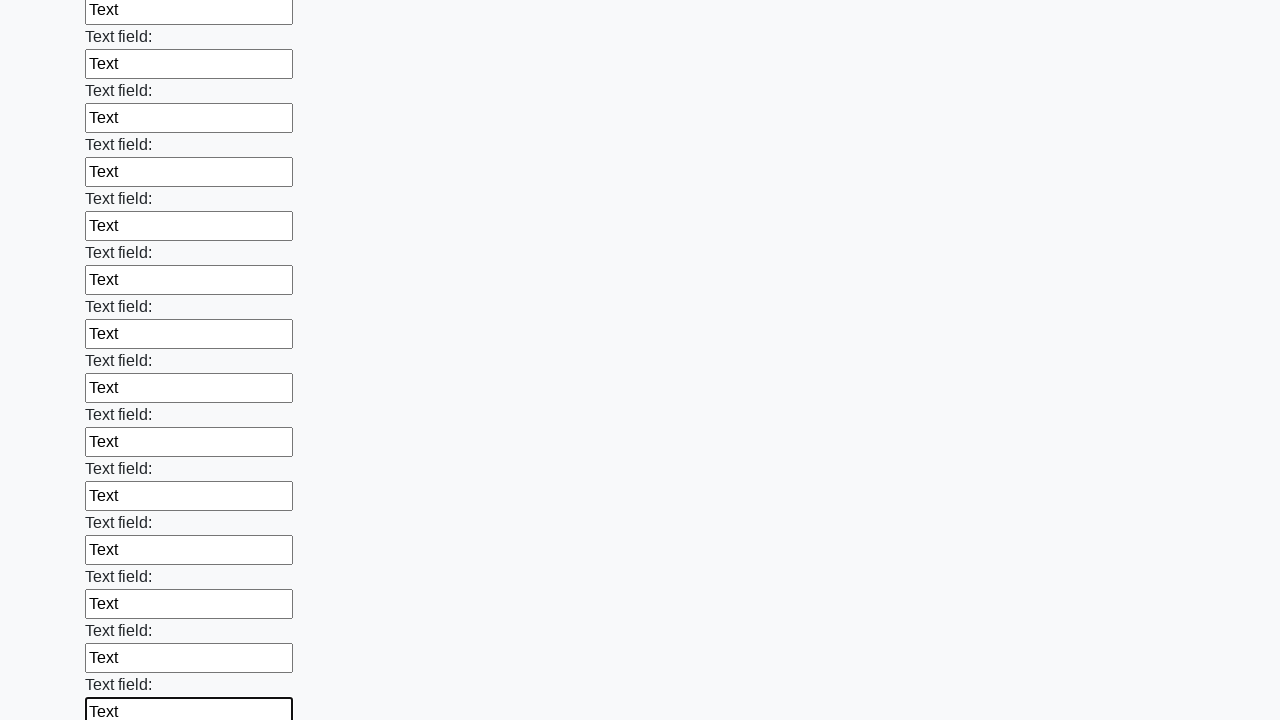

Filled an input field with 'Text' on input >> nth=69
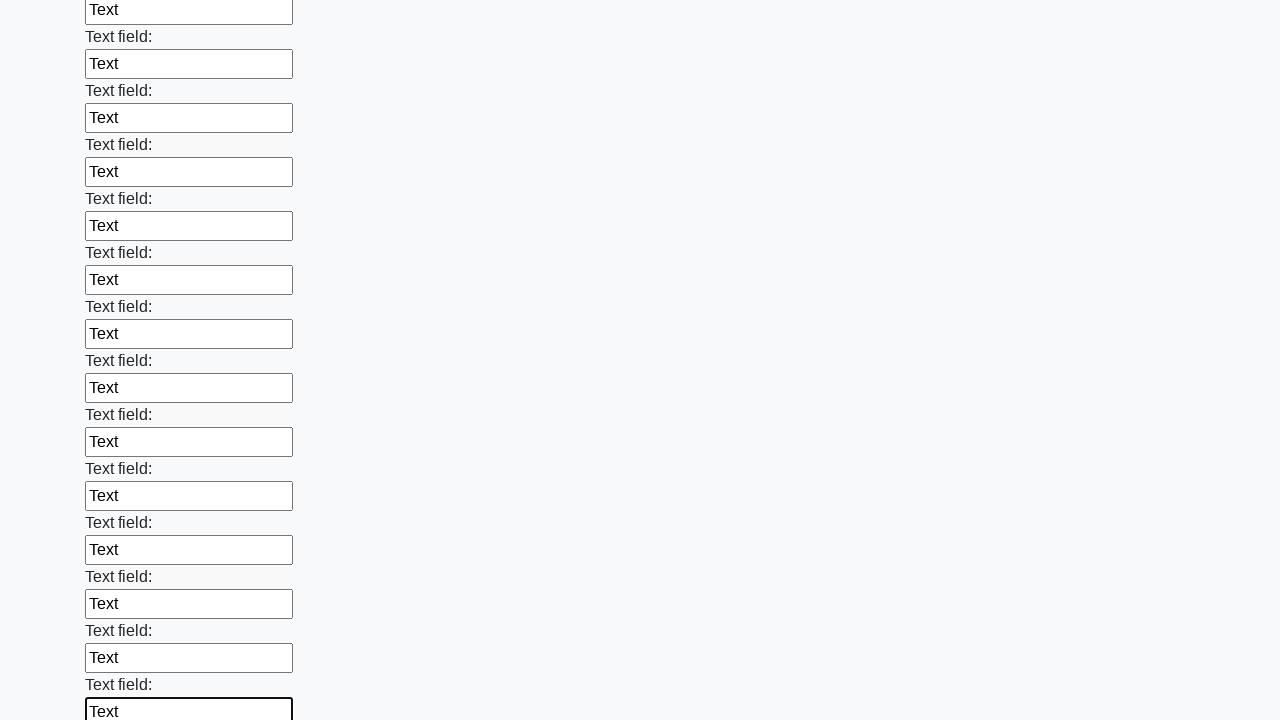

Filled an input field with 'Text' on input >> nth=70
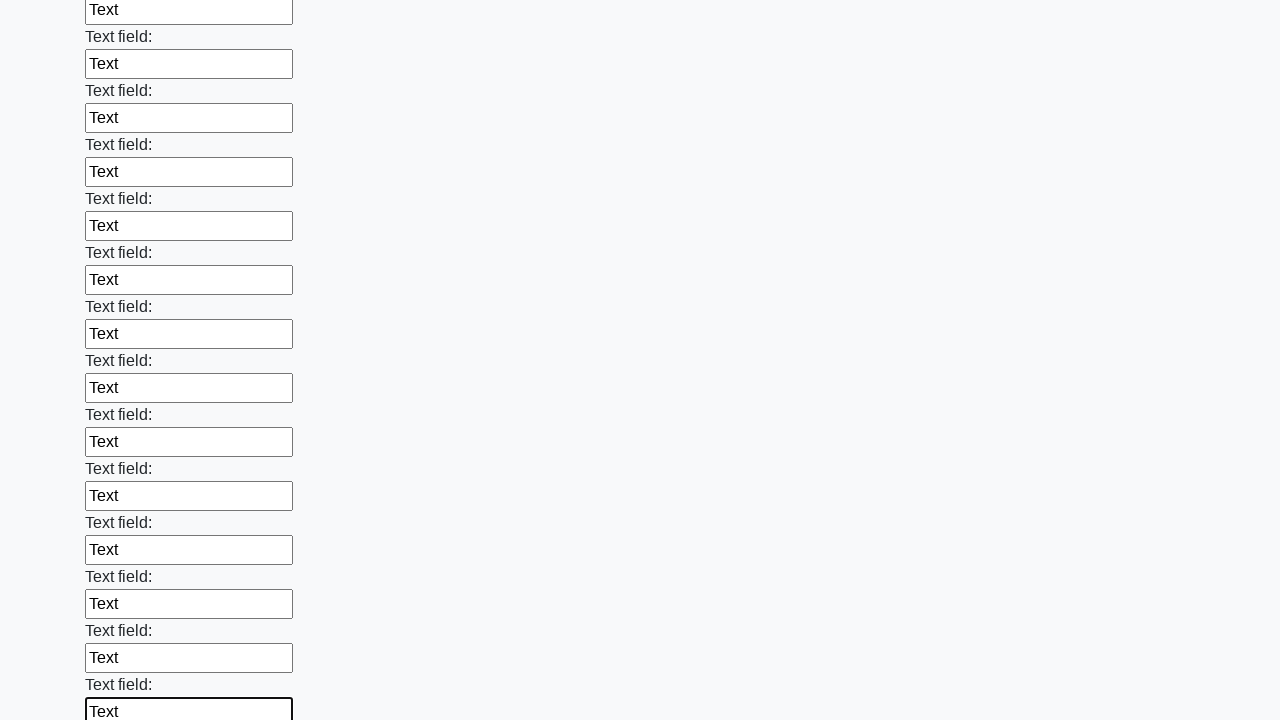

Filled an input field with 'Text' on input >> nth=71
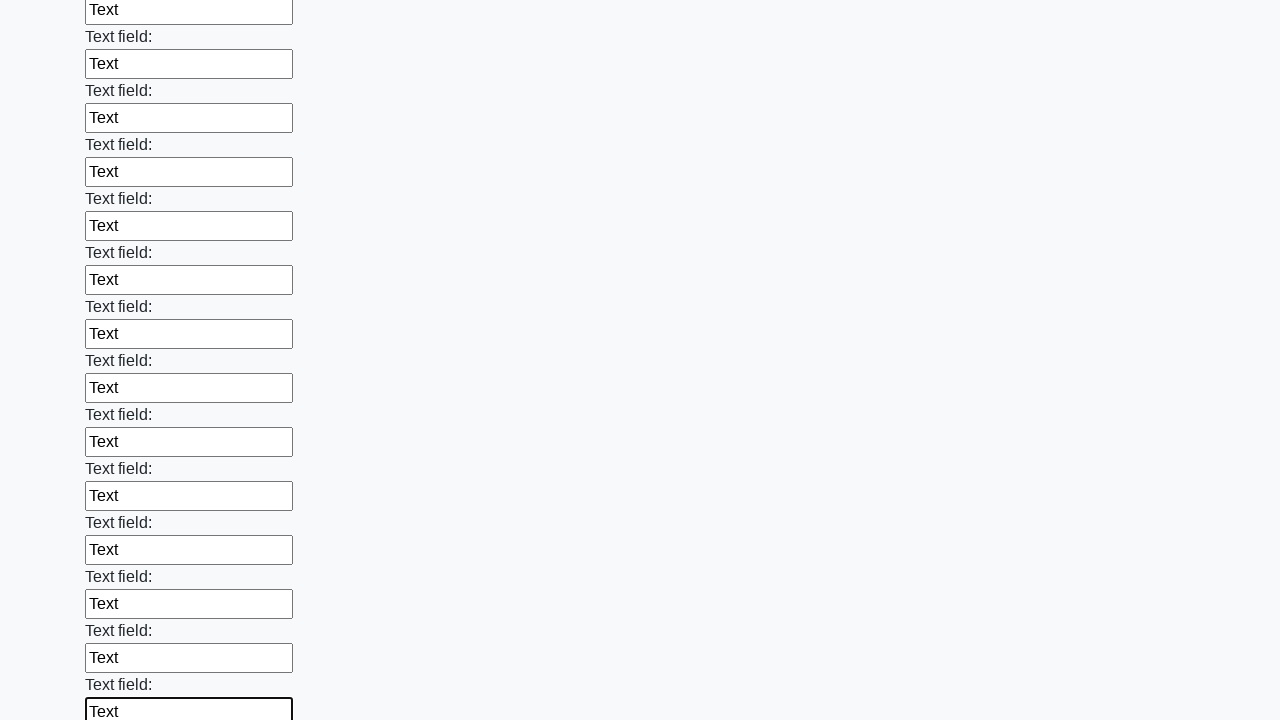

Filled an input field with 'Text' on input >> nth=72
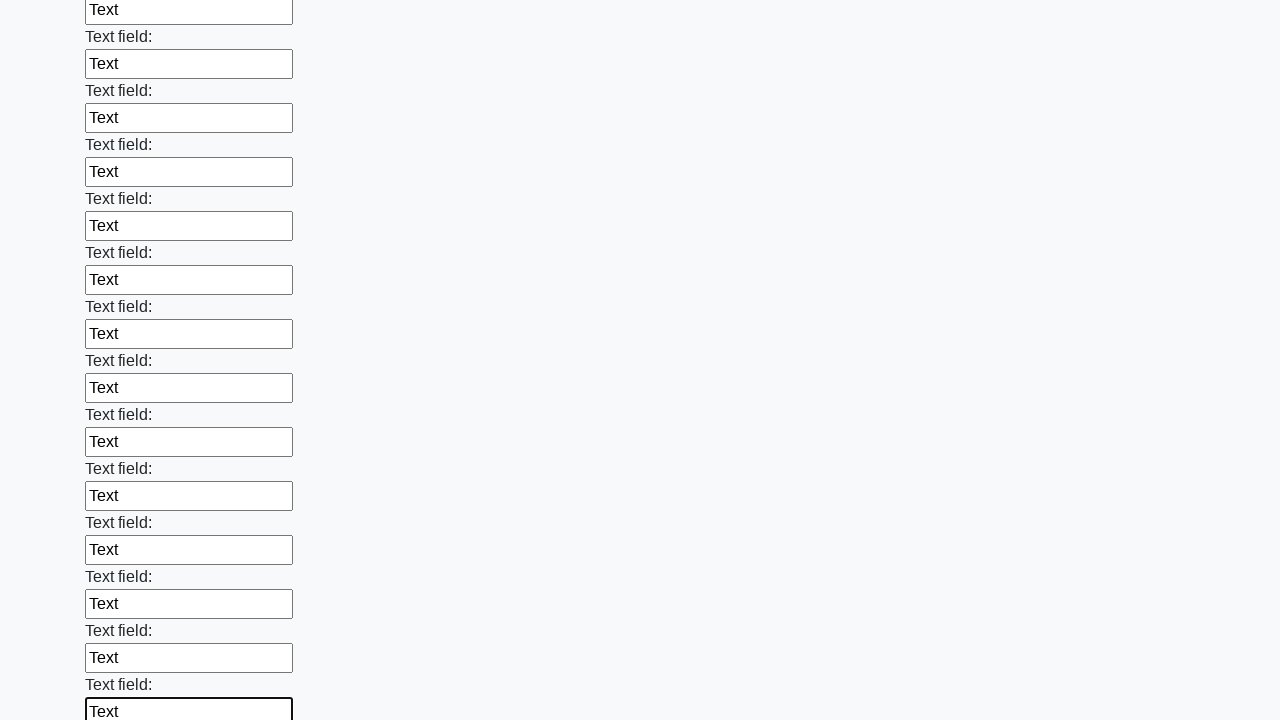

Filled an input field with 'Text' on input >> nth=73
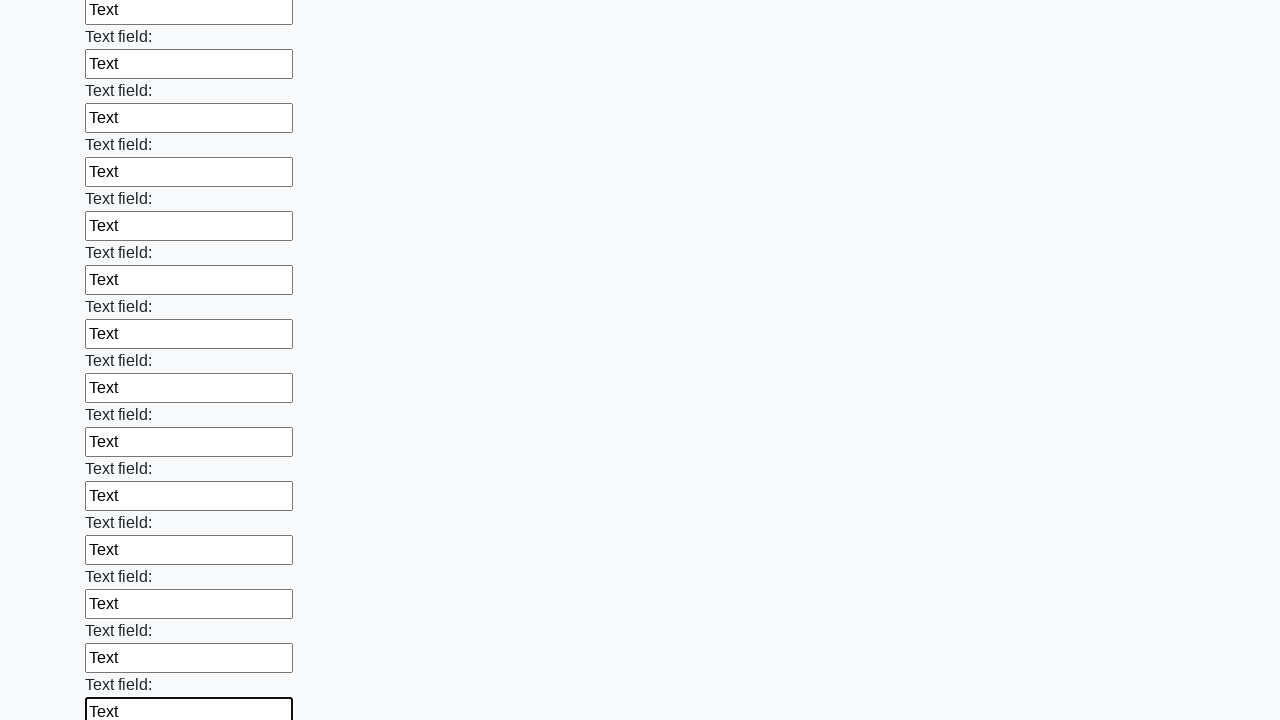

Filled an input field with 'Text' on input >> nth=74
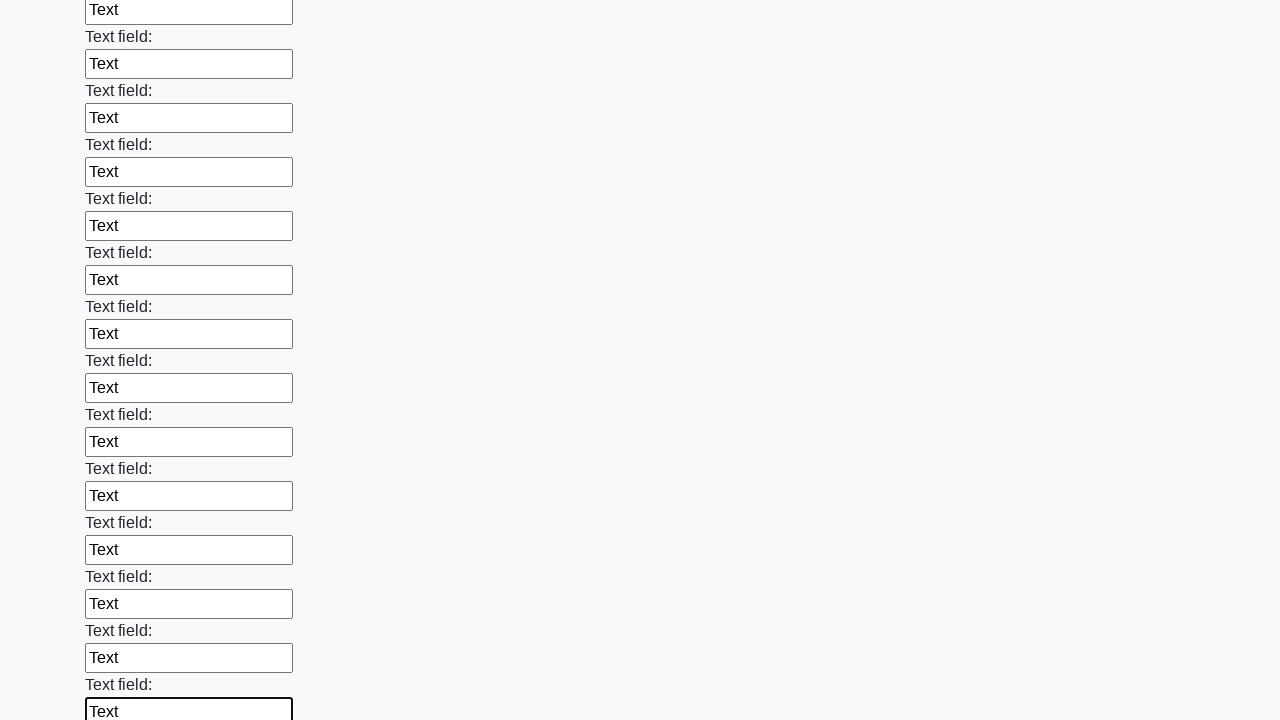

Filled an input field with 'Text' on input >> nth=75
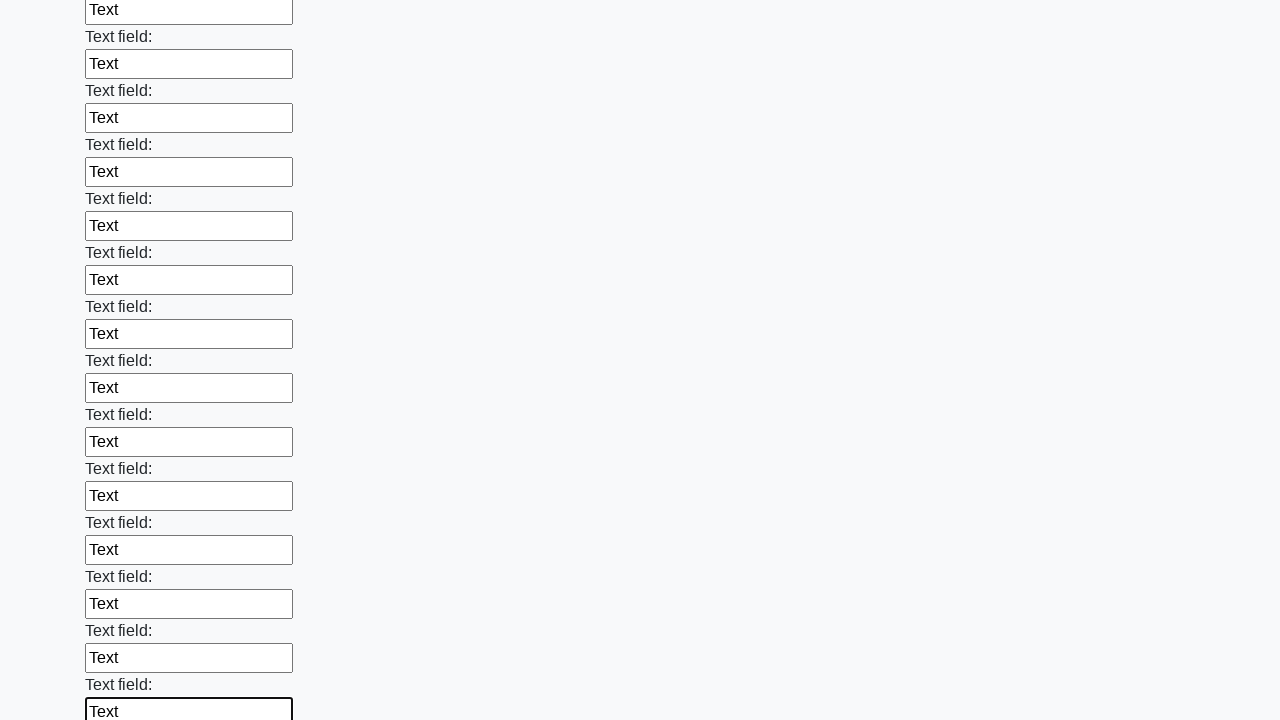

Filled an input field with 'Text' on input >> nth=76
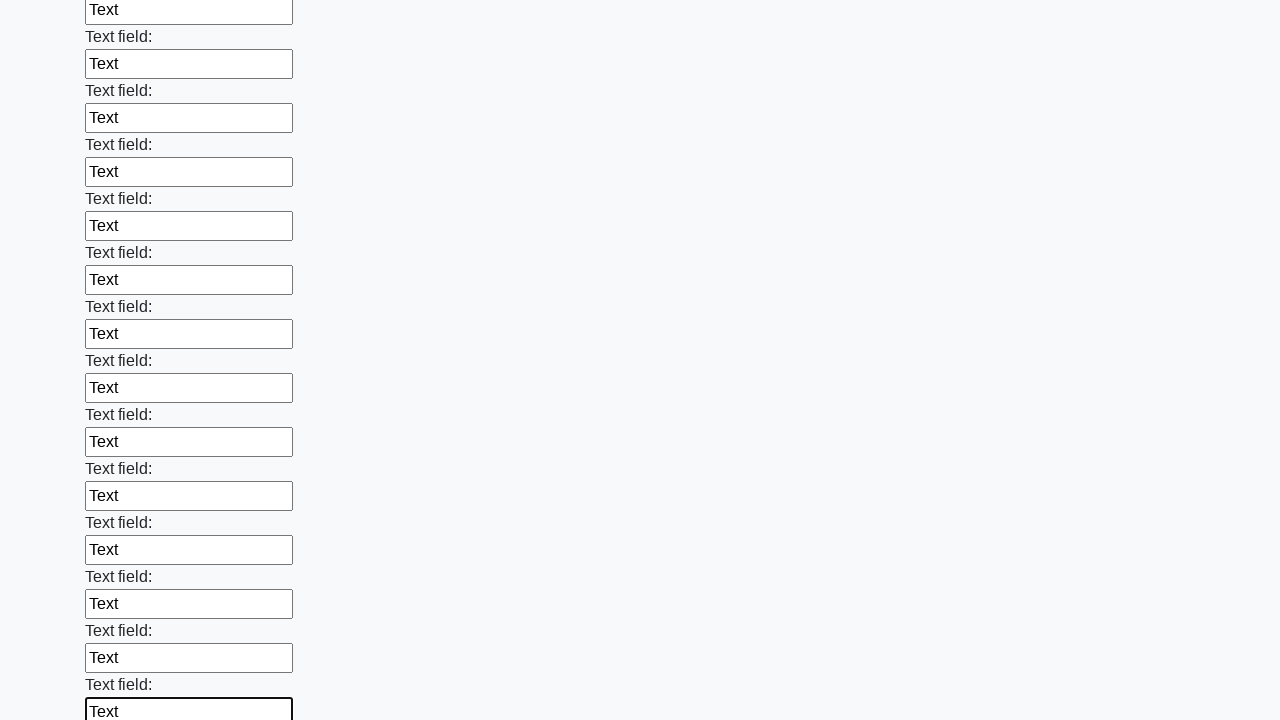

Filled an input field with 'Text' on input >> nth=77
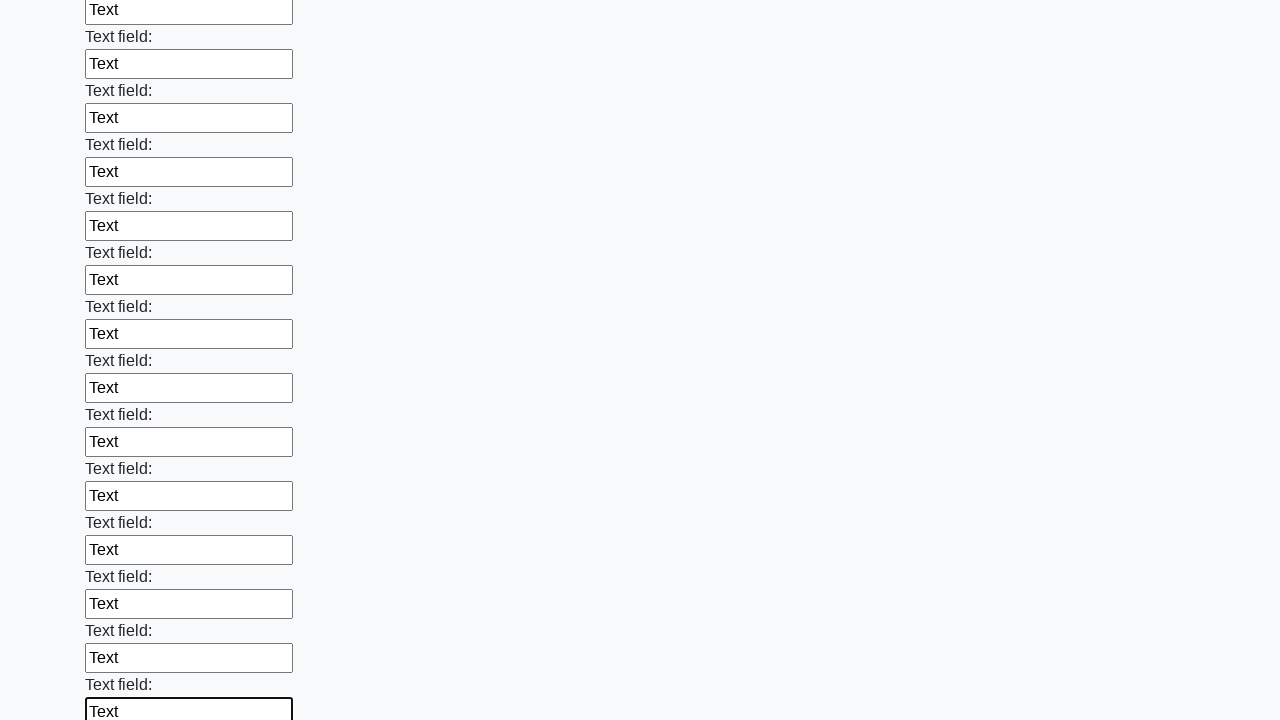

Filled an input field with 'Text' on input >> nth=78
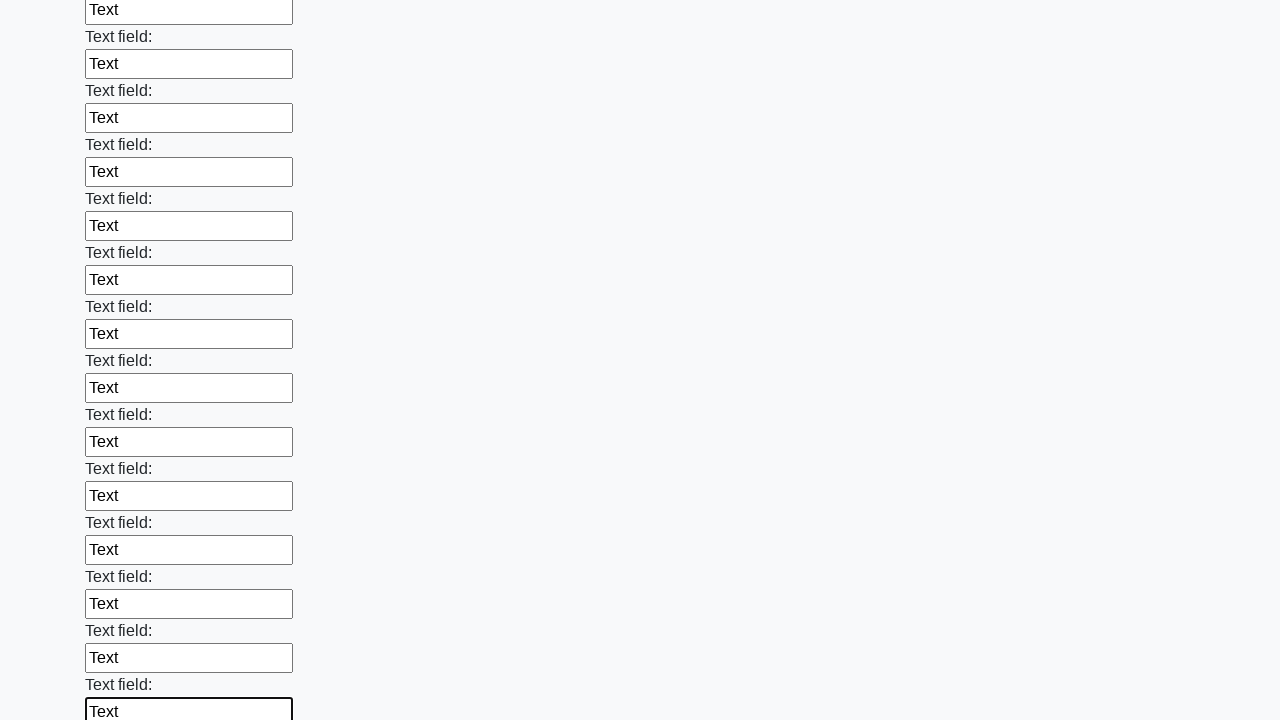

Filled an input field with 'Text' on input >> nth=79
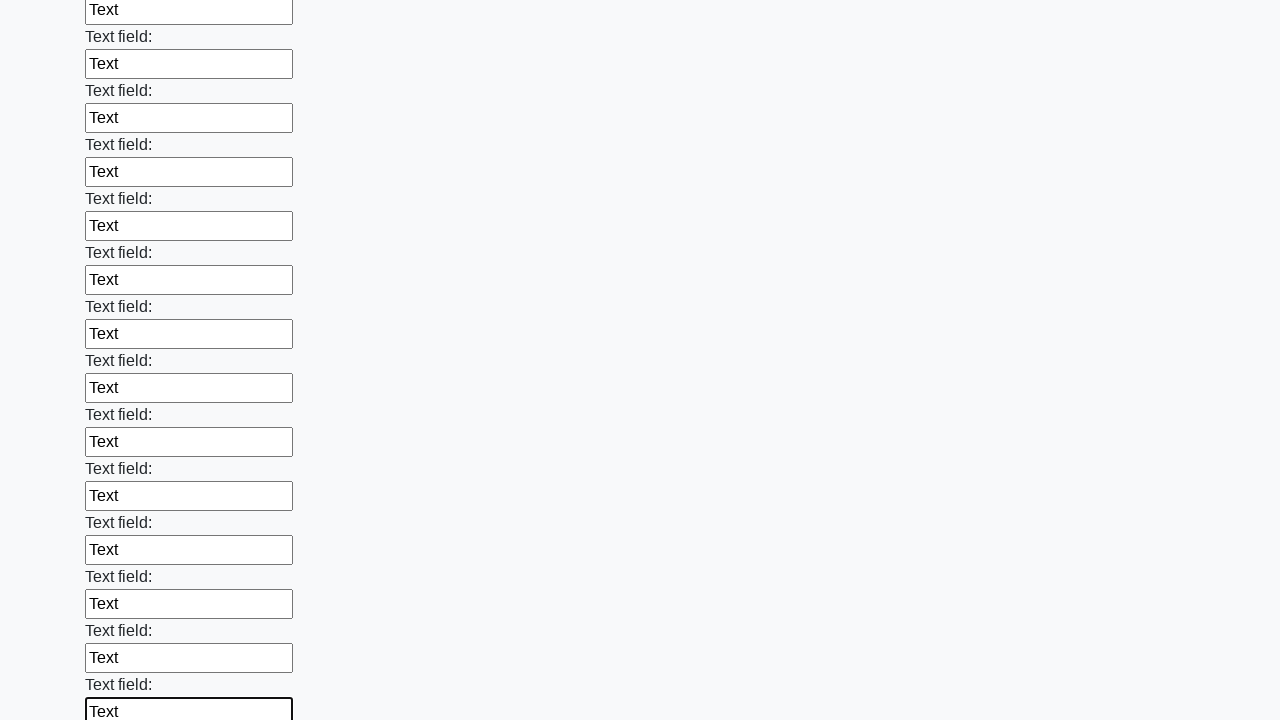

Filled an input field with 'Text' on input >> nth=80
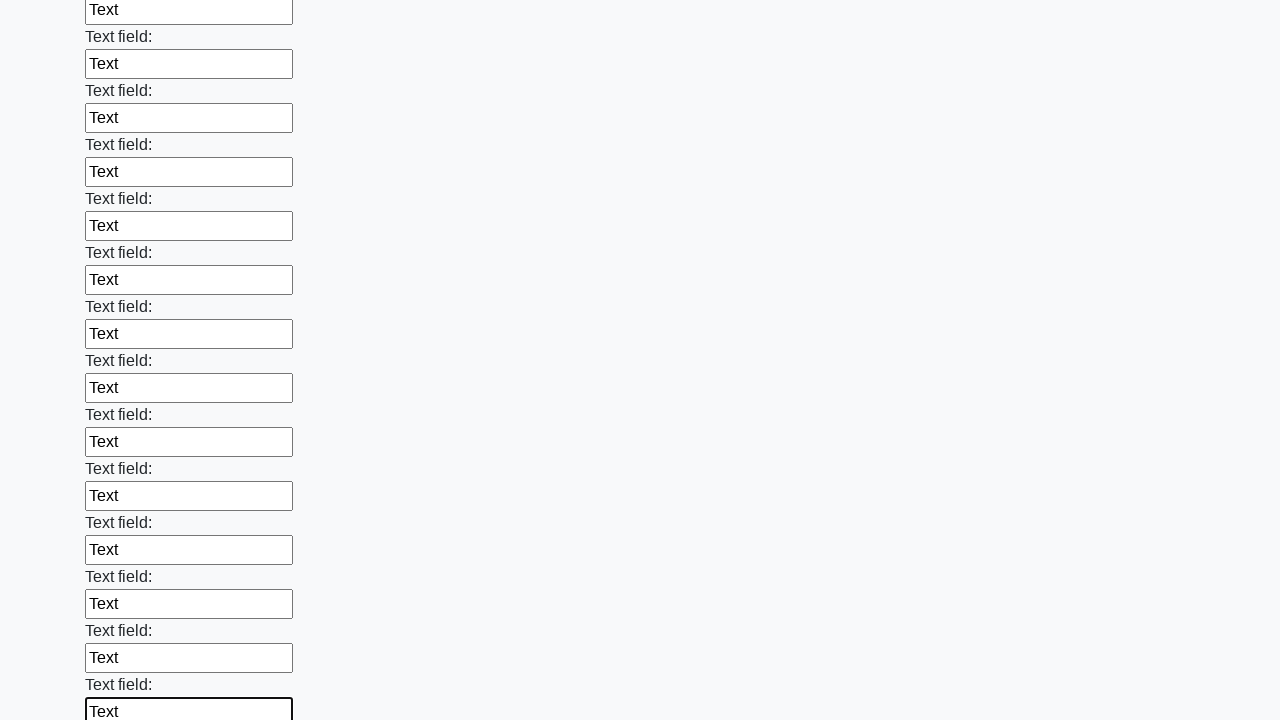

Filled an input field with 'Text' on input >> nth=81
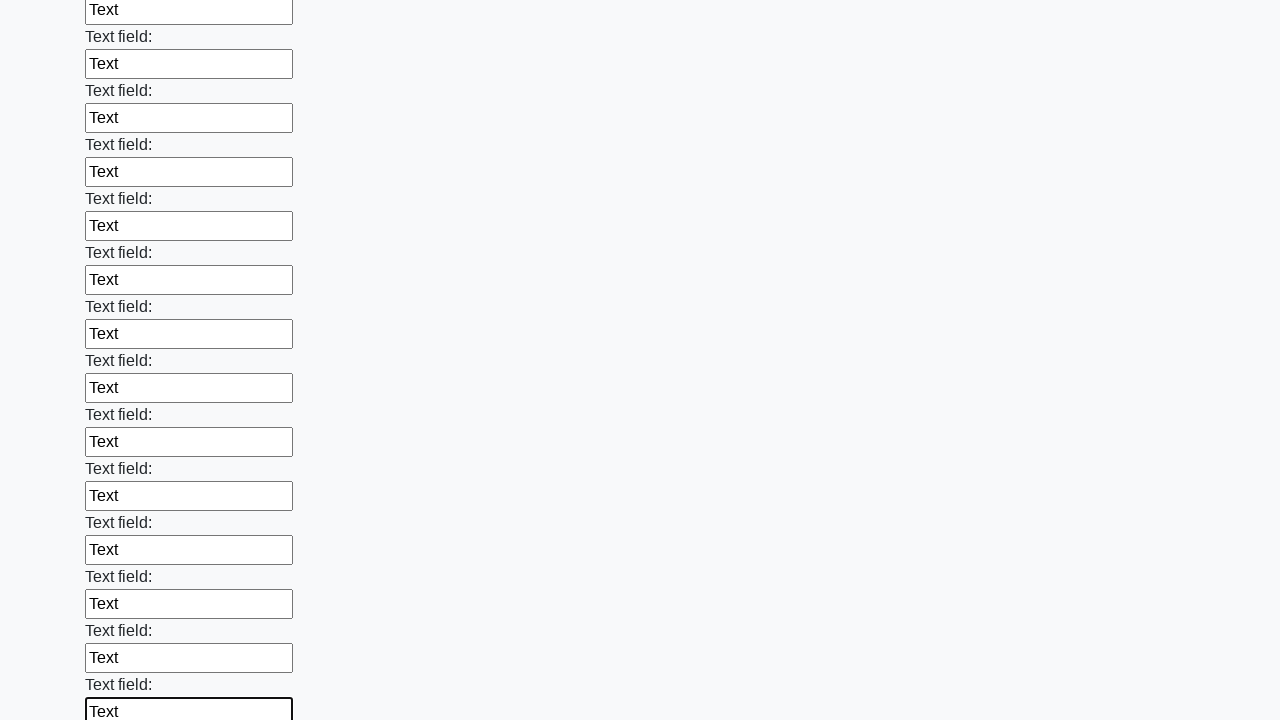

Filled an input field with 'Text' on input >> nth=82
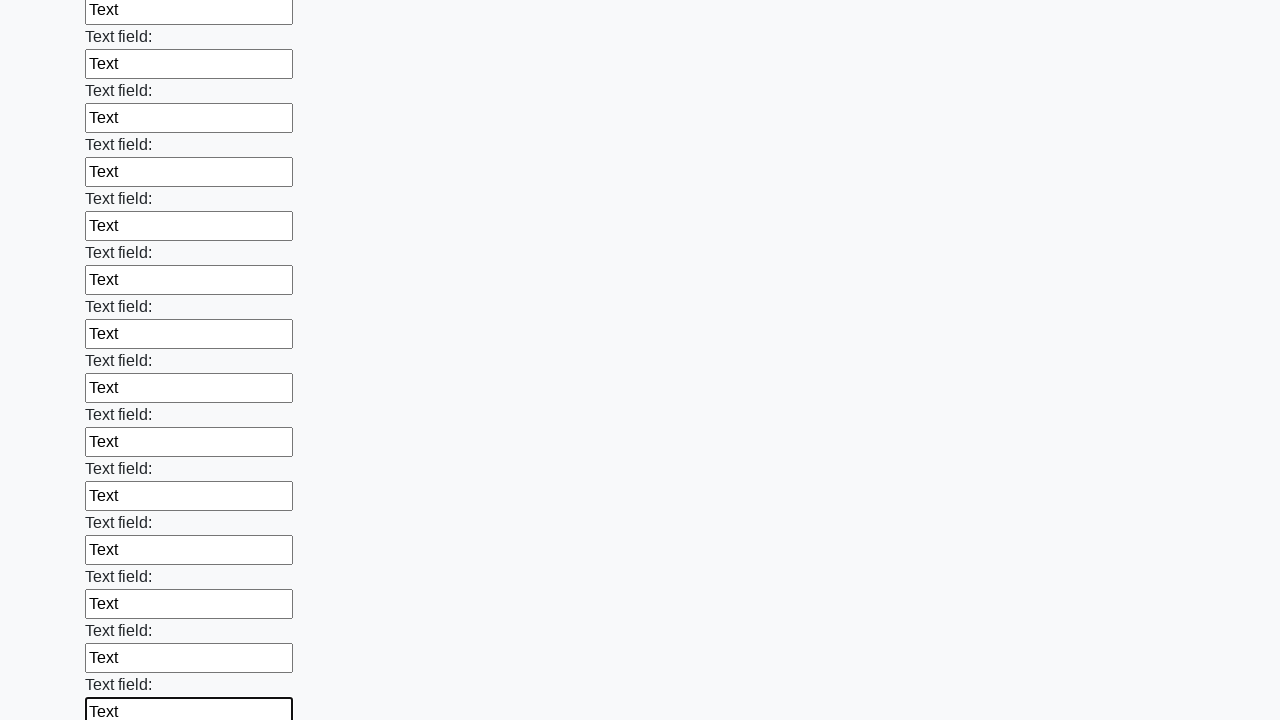

Filled an input field with 'Text' on input >> nth=83
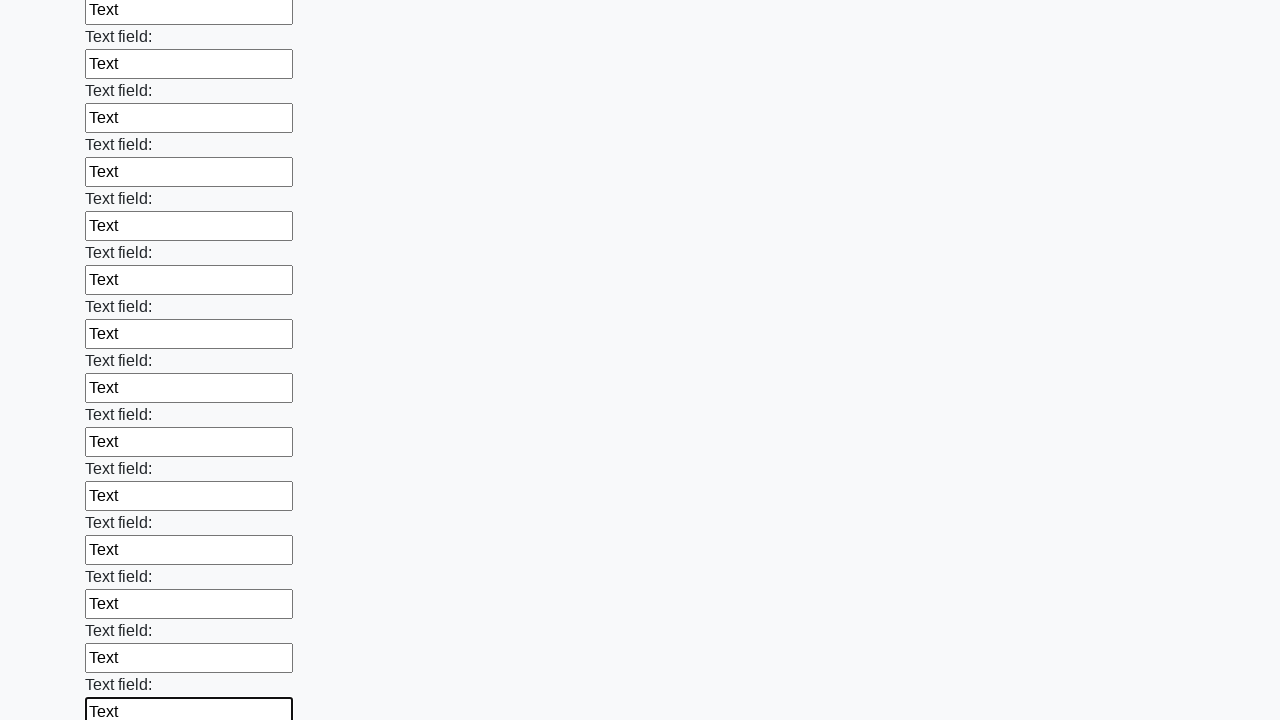

Filled an input field with 'Text' on input >> nth=84
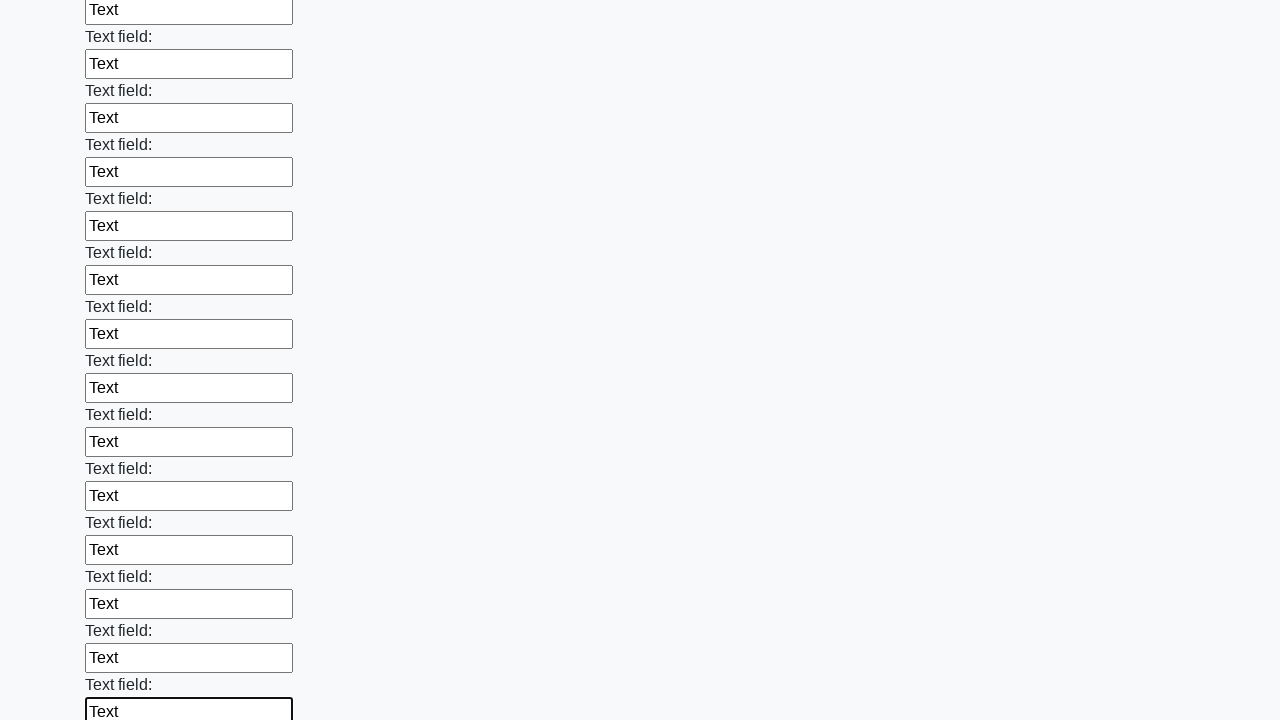

Filled an input field with 'Text' on input >> nth=85
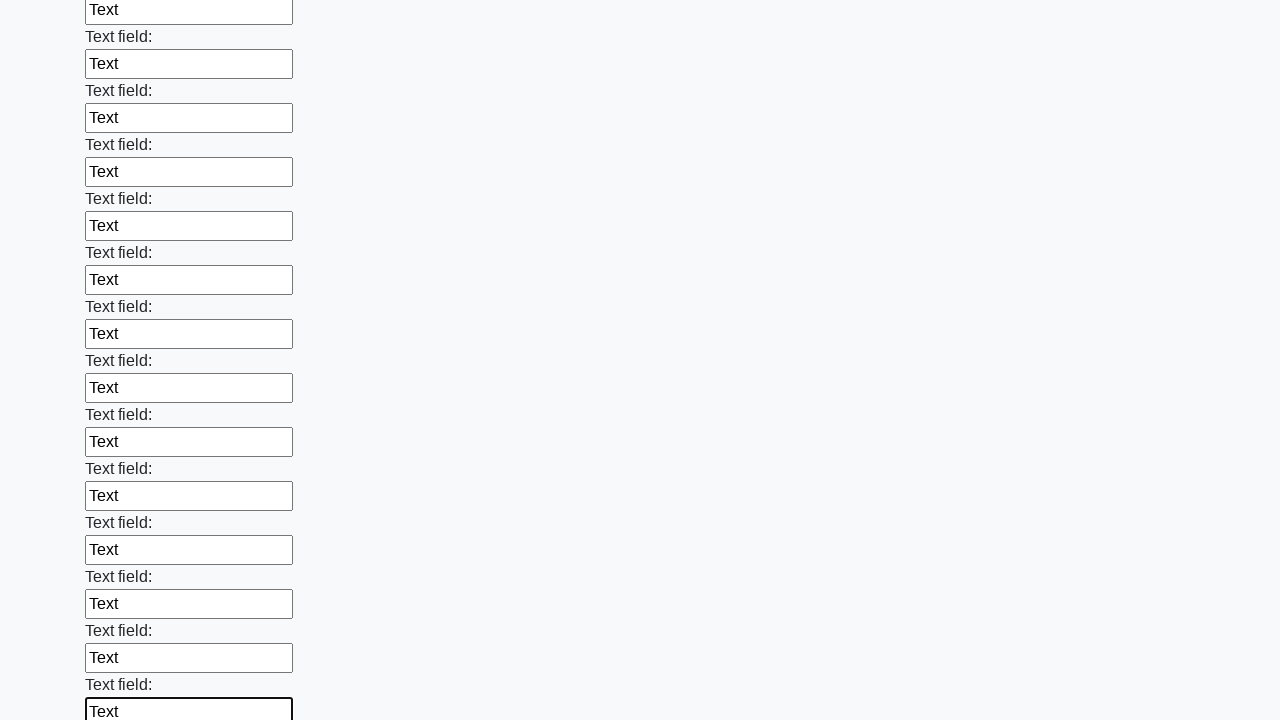

Filled an input field with 'Text' on input >> nth=86
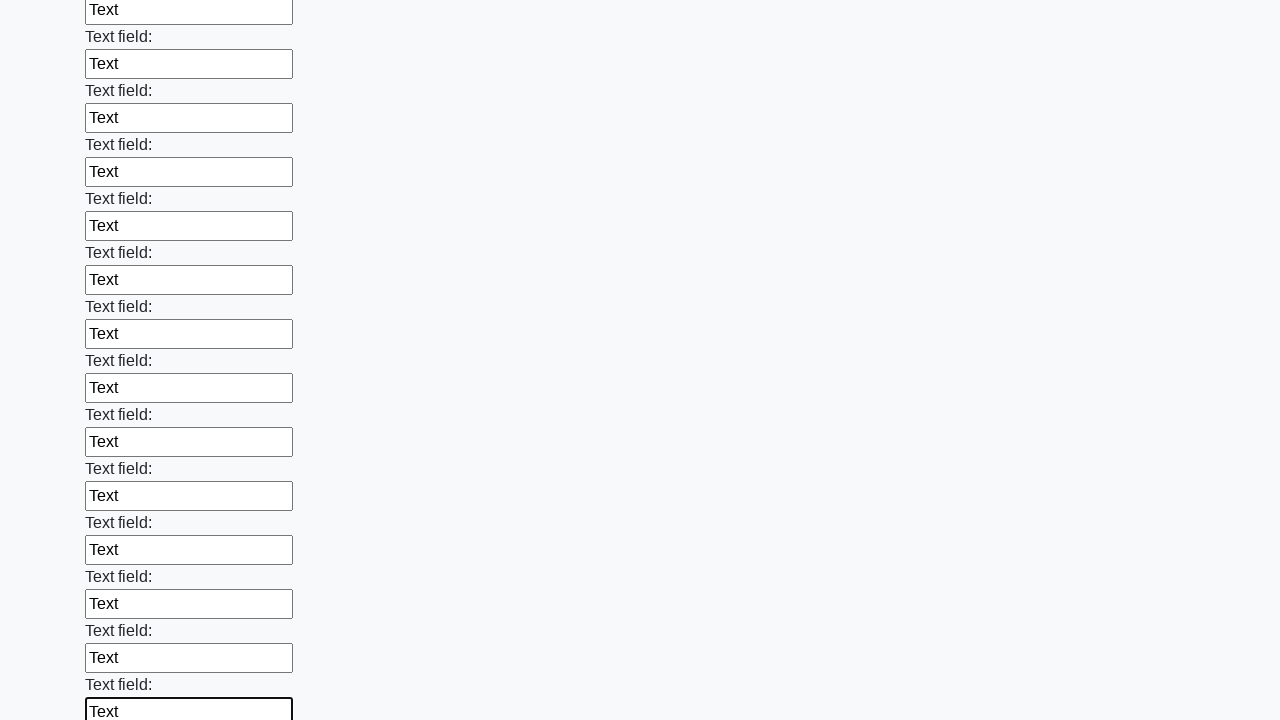

Filled an input field with 'Text' on input >> nth=87
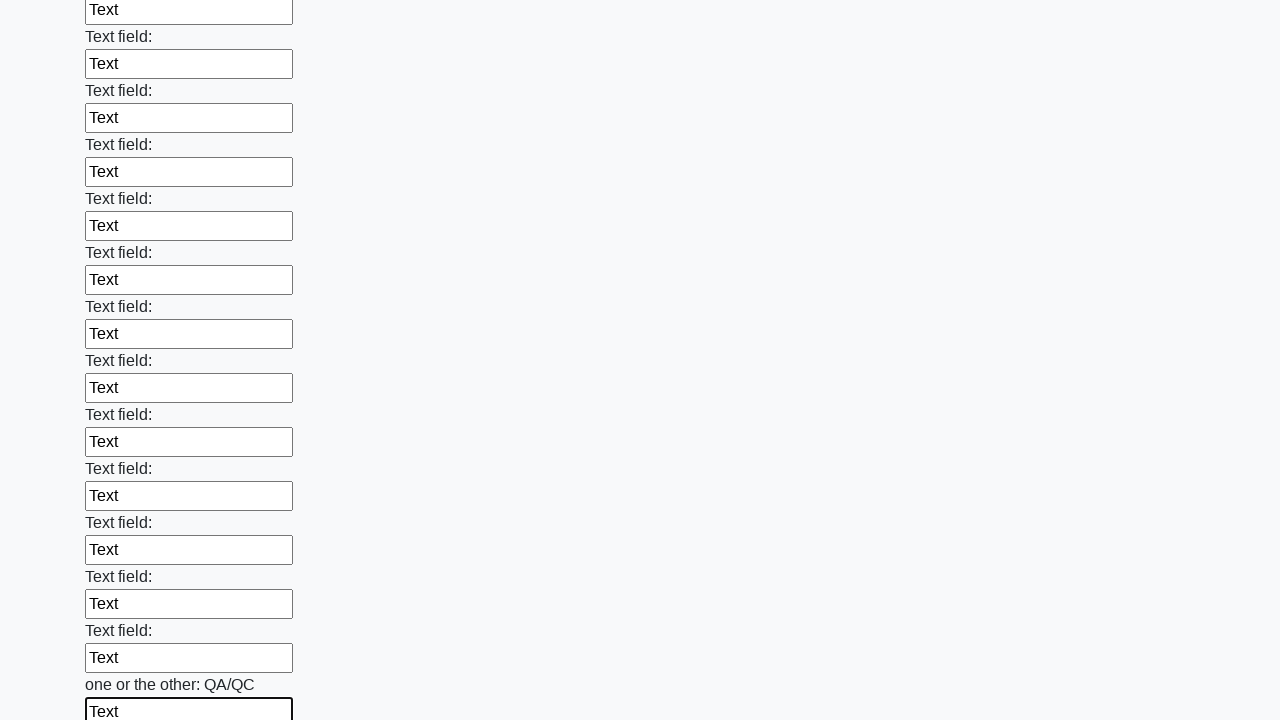

Filled an input field with 'Text' on input >> nth=88
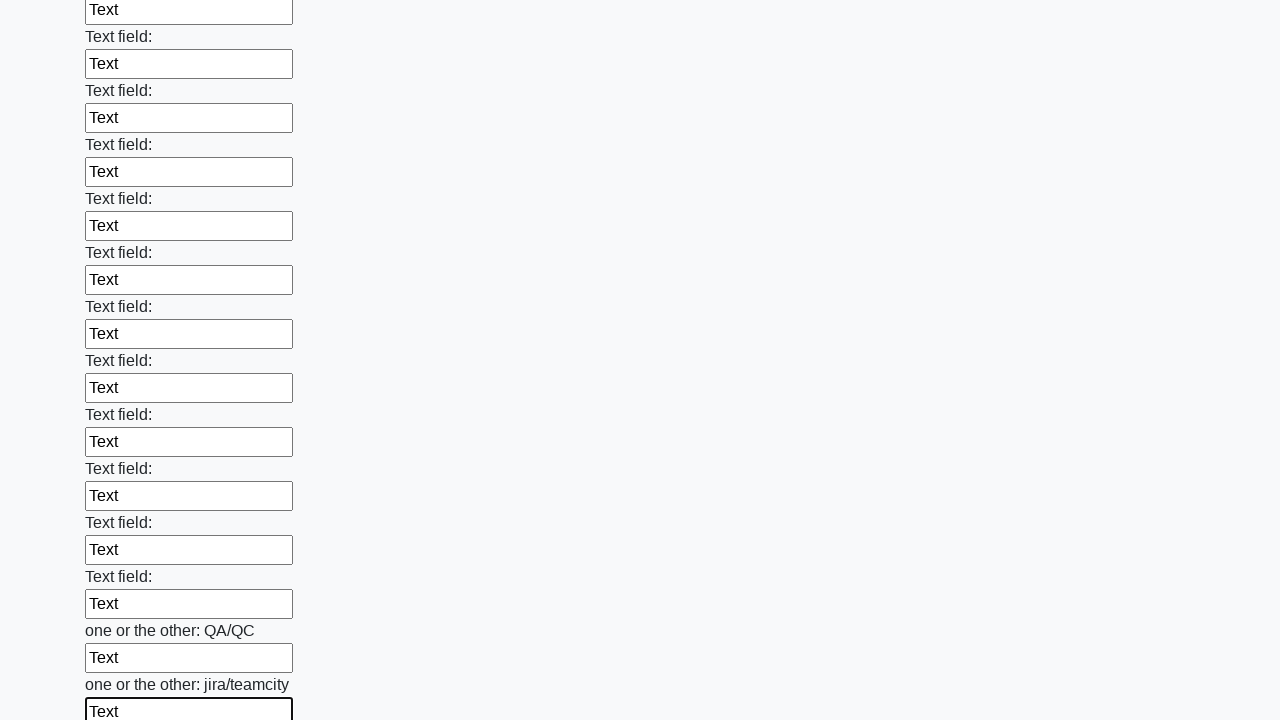

Filled an input field with 'Text' on input >> nth=89
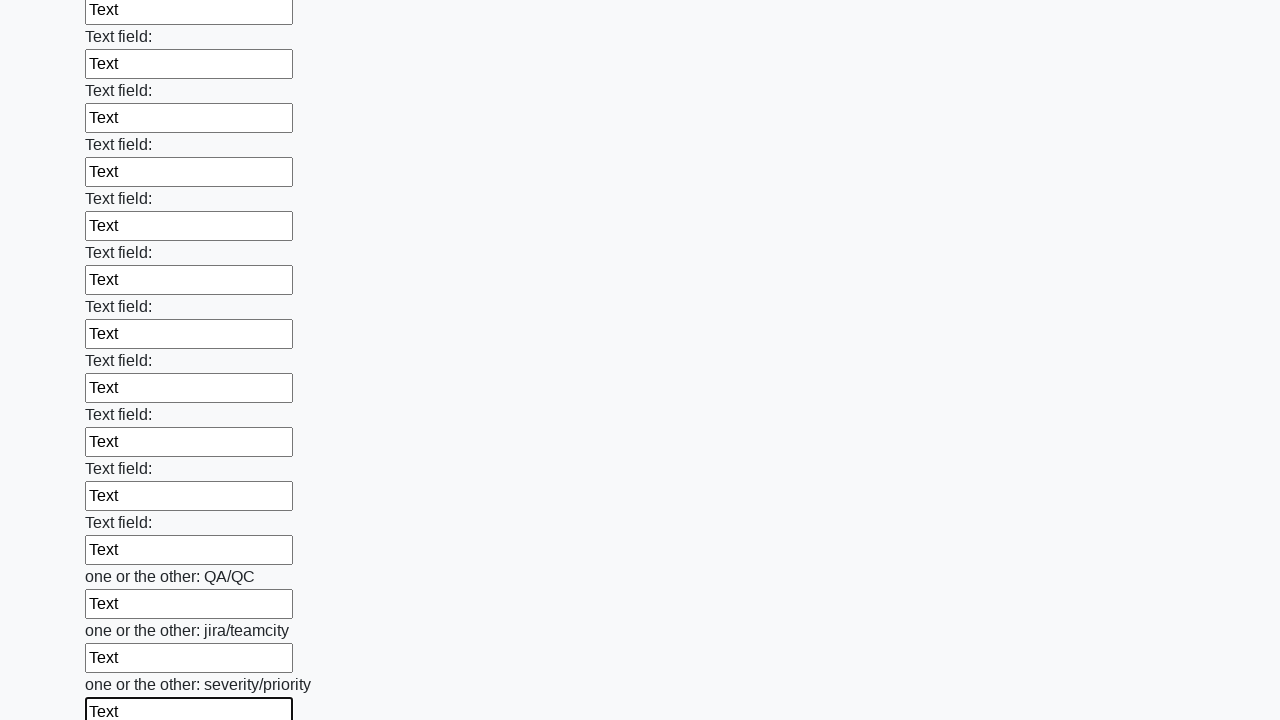

Filled an input field with 'Text' on input >> nth=90
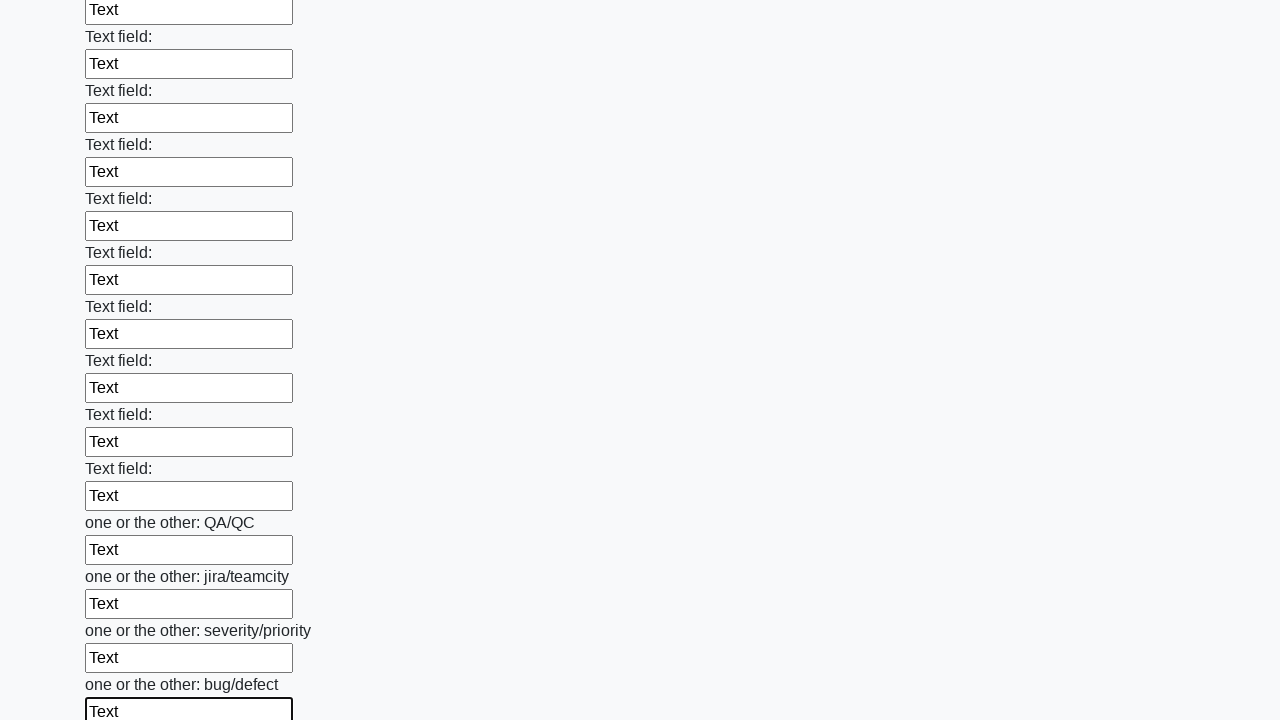

Filled an input field with 'Text' on input >> nth=91
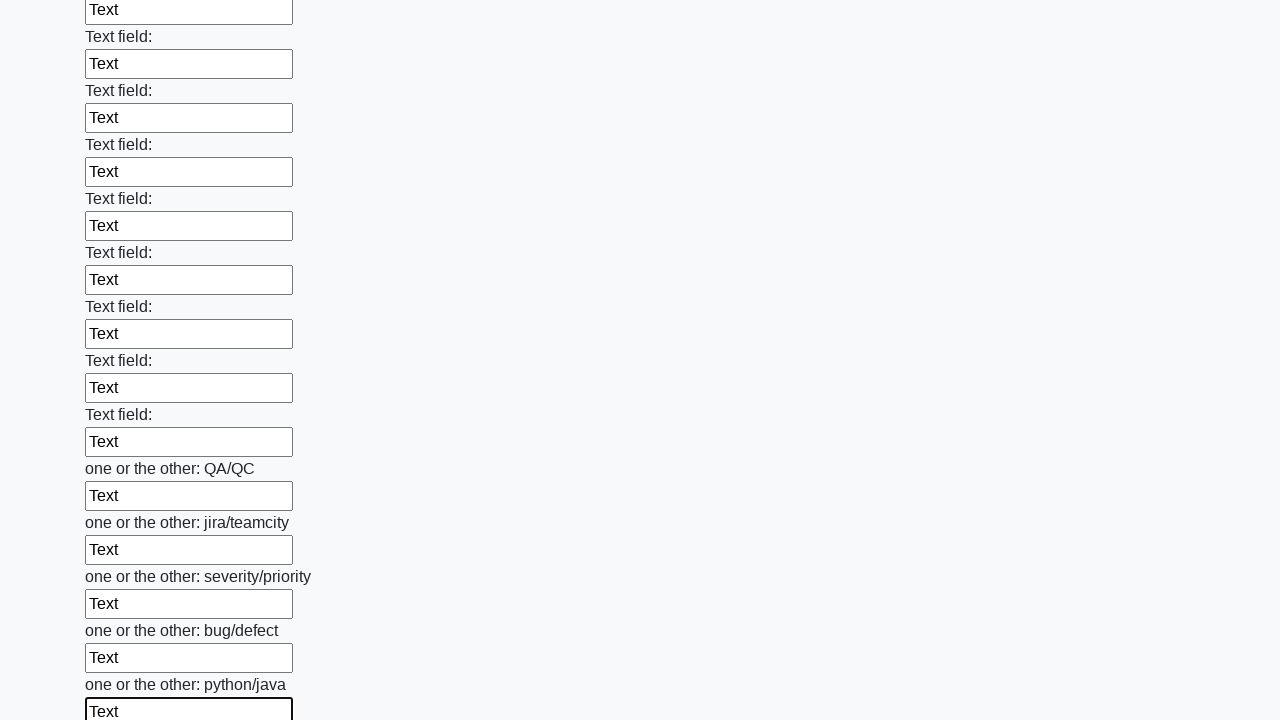

Filled an input field with 'Text' on input >> nth=92
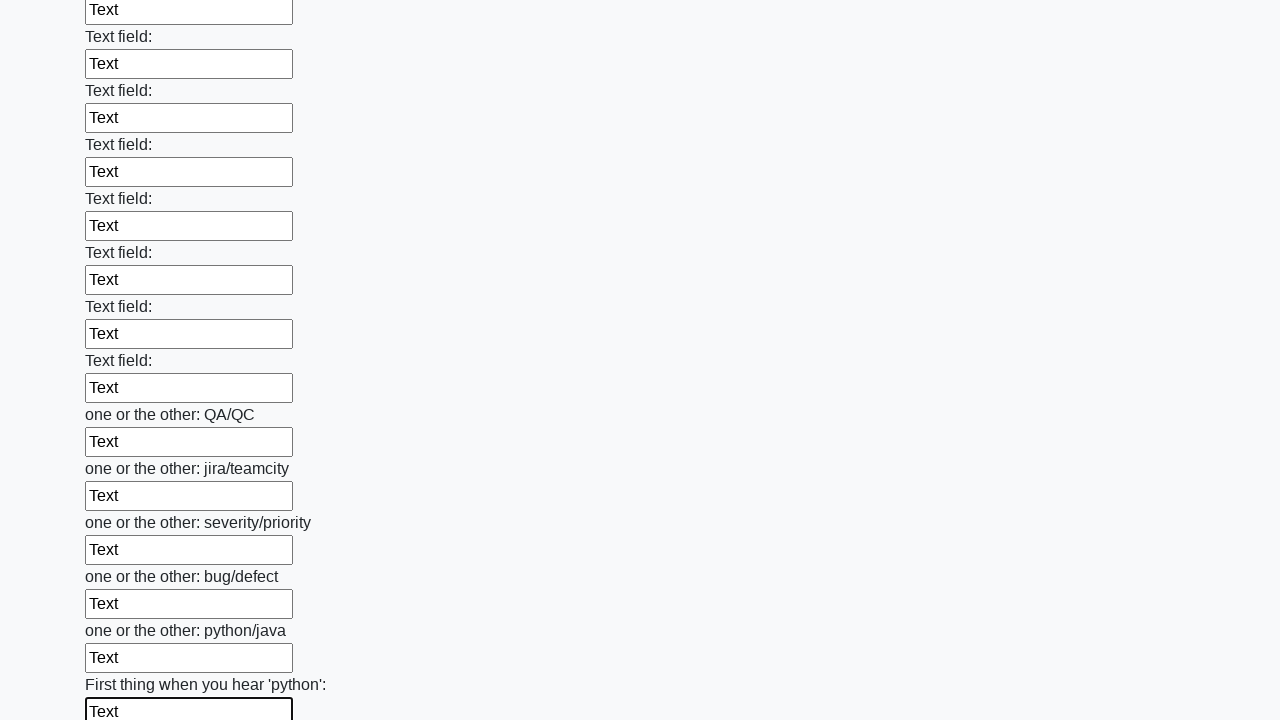

Filled an input field with 'Text' on input >> nth=93
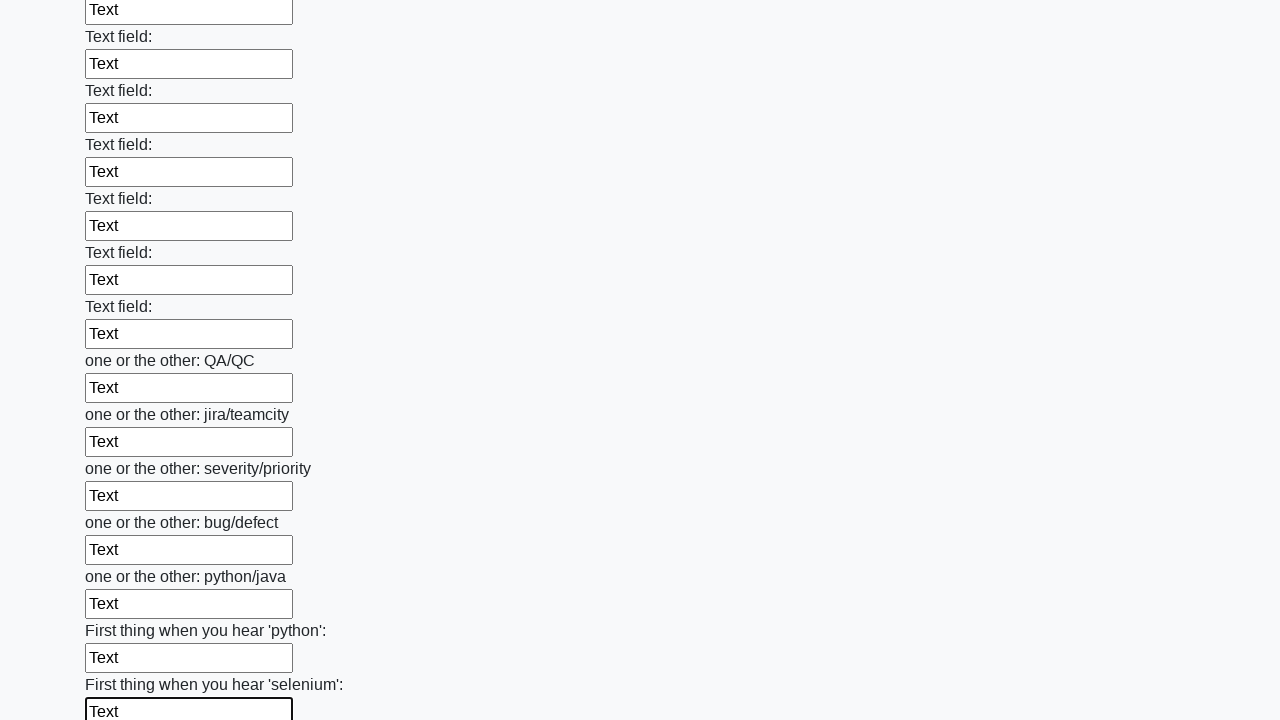

Filled an input field with 'Text' on input >> nth=94
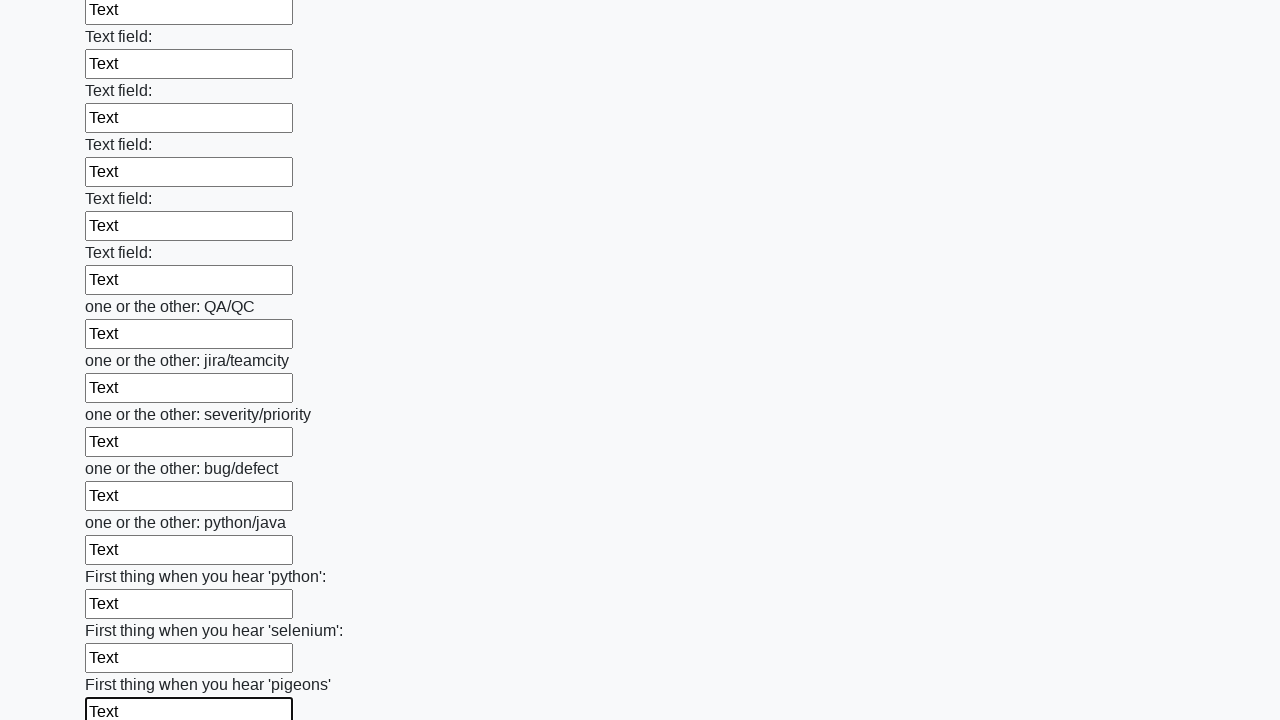

Filled an input field with 'Text' on input >> nth=95
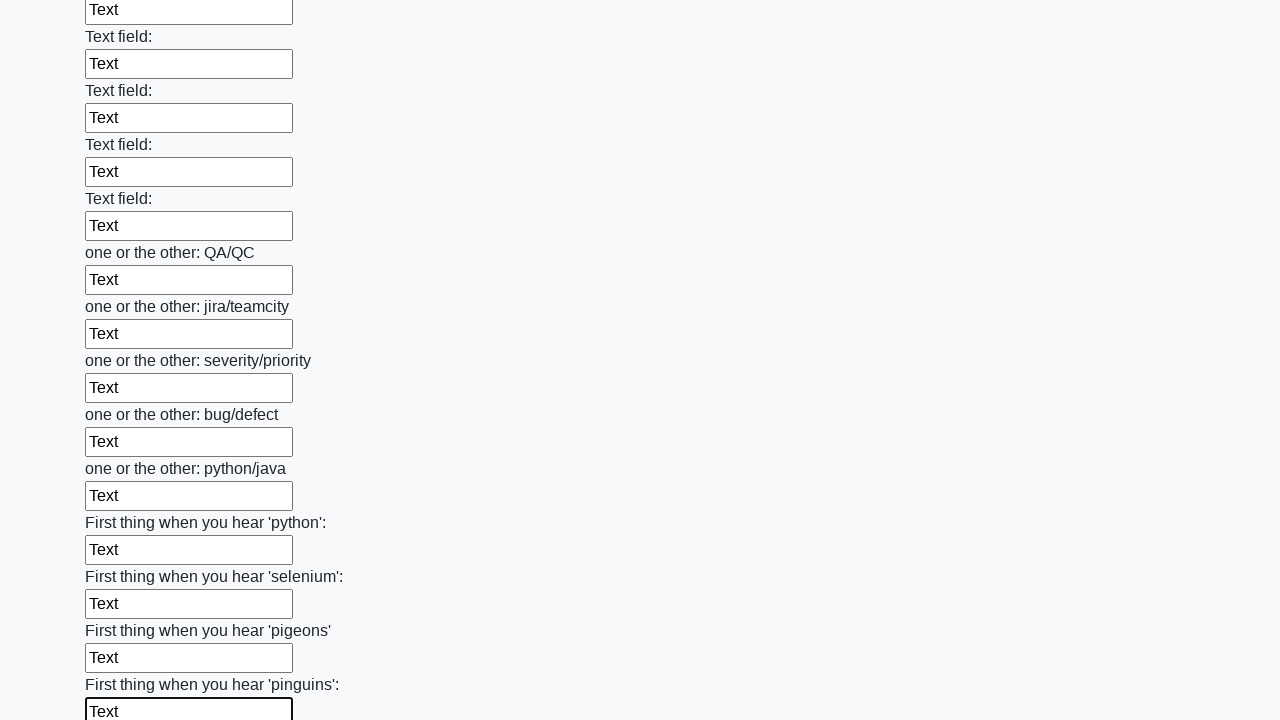

Filled an input field with 'Text' on input >> nth=96
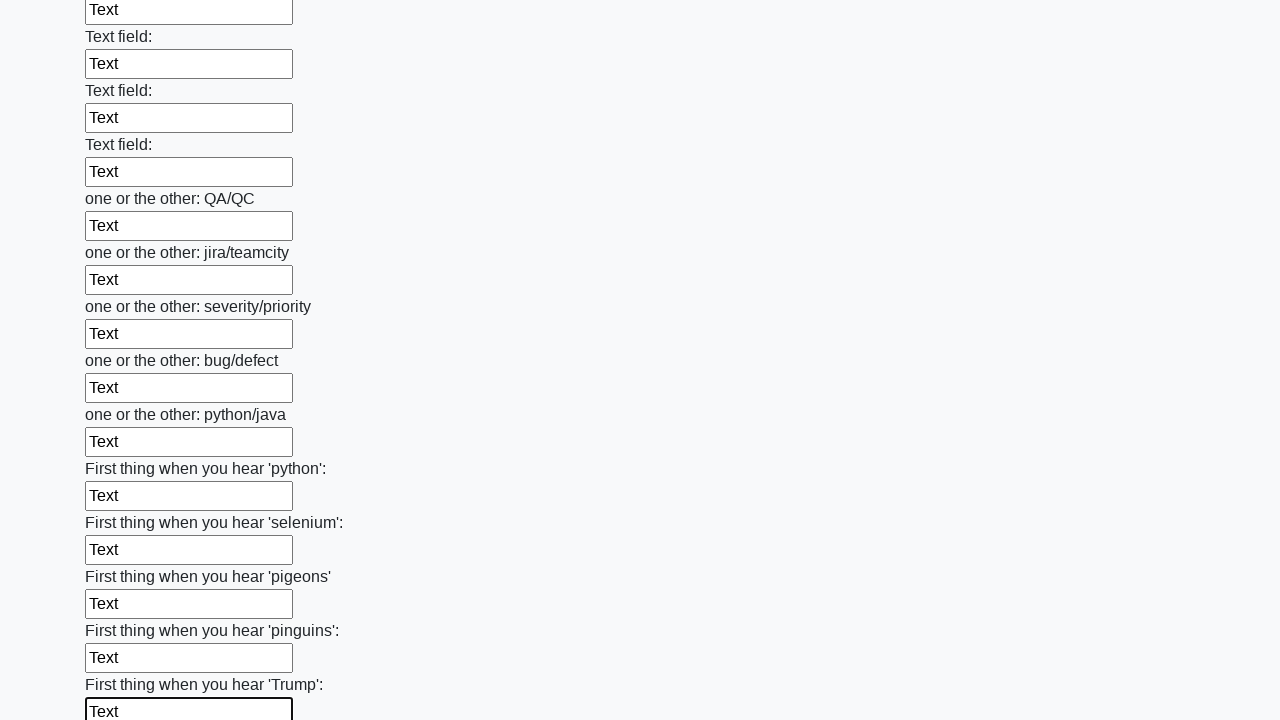

Filled an input field with 'Text' on input >> nth=97
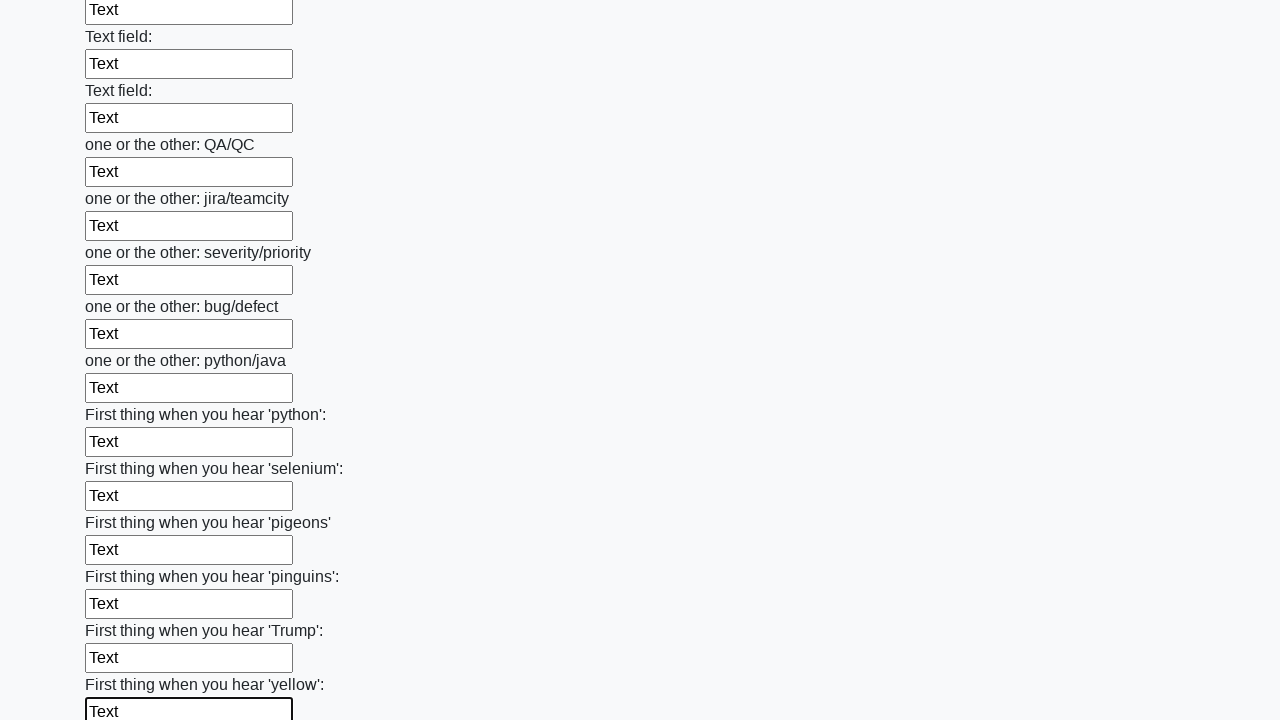

Filled an input field with 'Text' on input >> nth=98
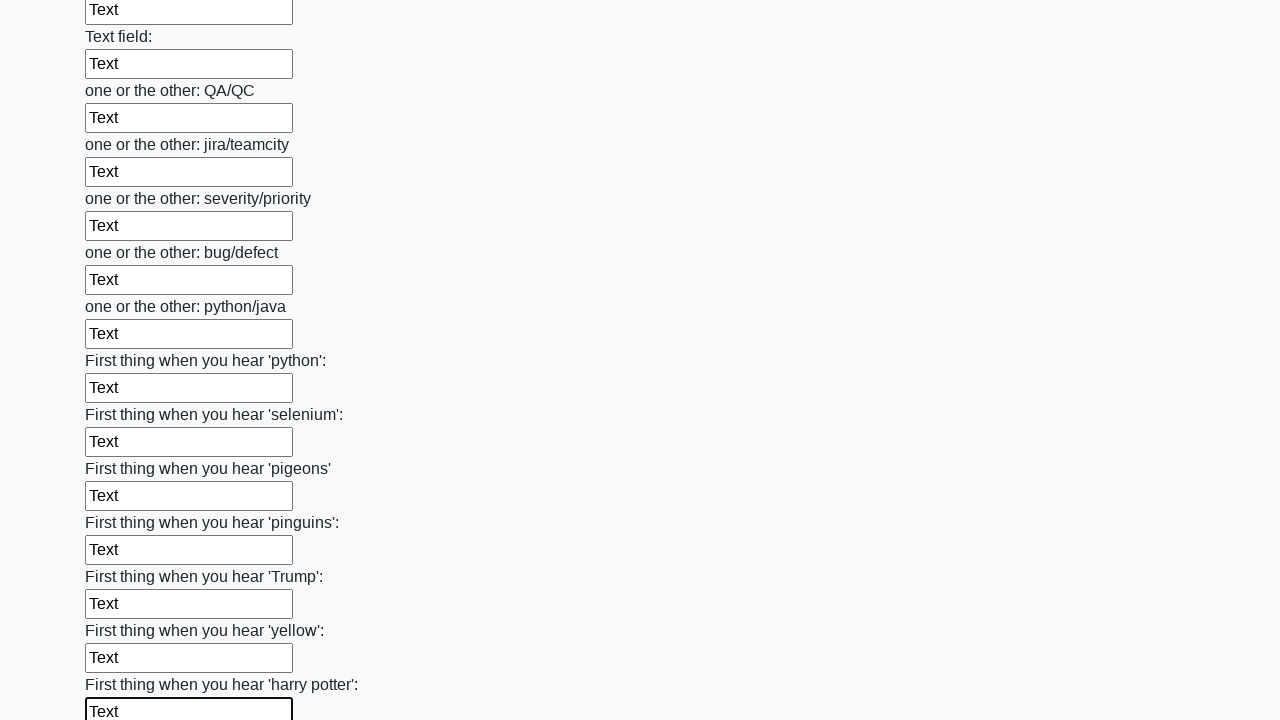

Filled an input field with 'Text' on input >> nth=99
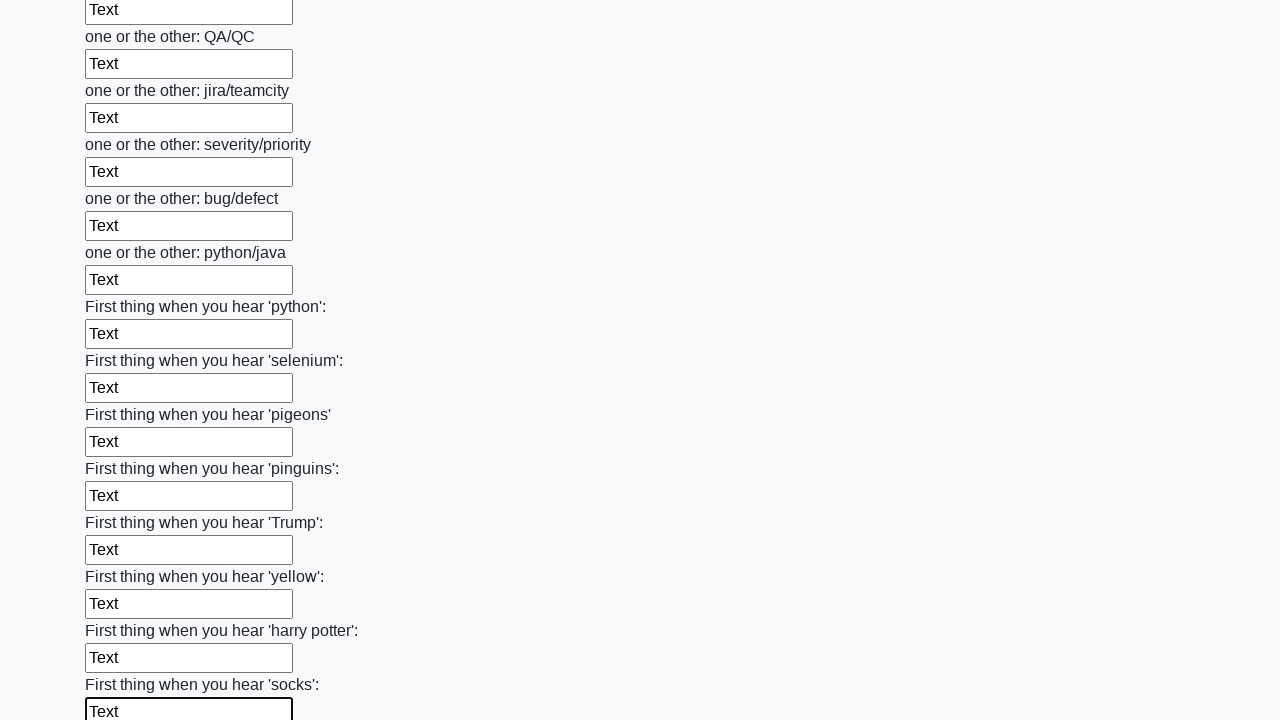

Clicked the submit button at (123, 611) on button.btn
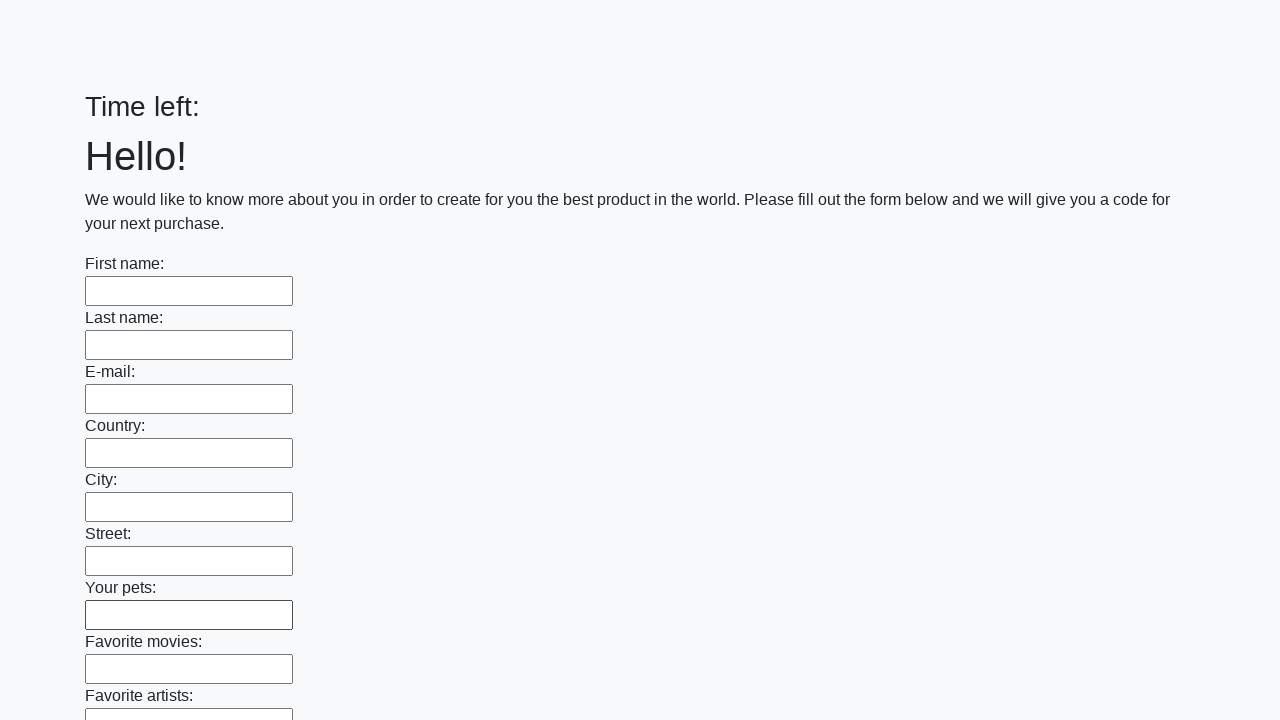

Waited 1000ms for form submission response
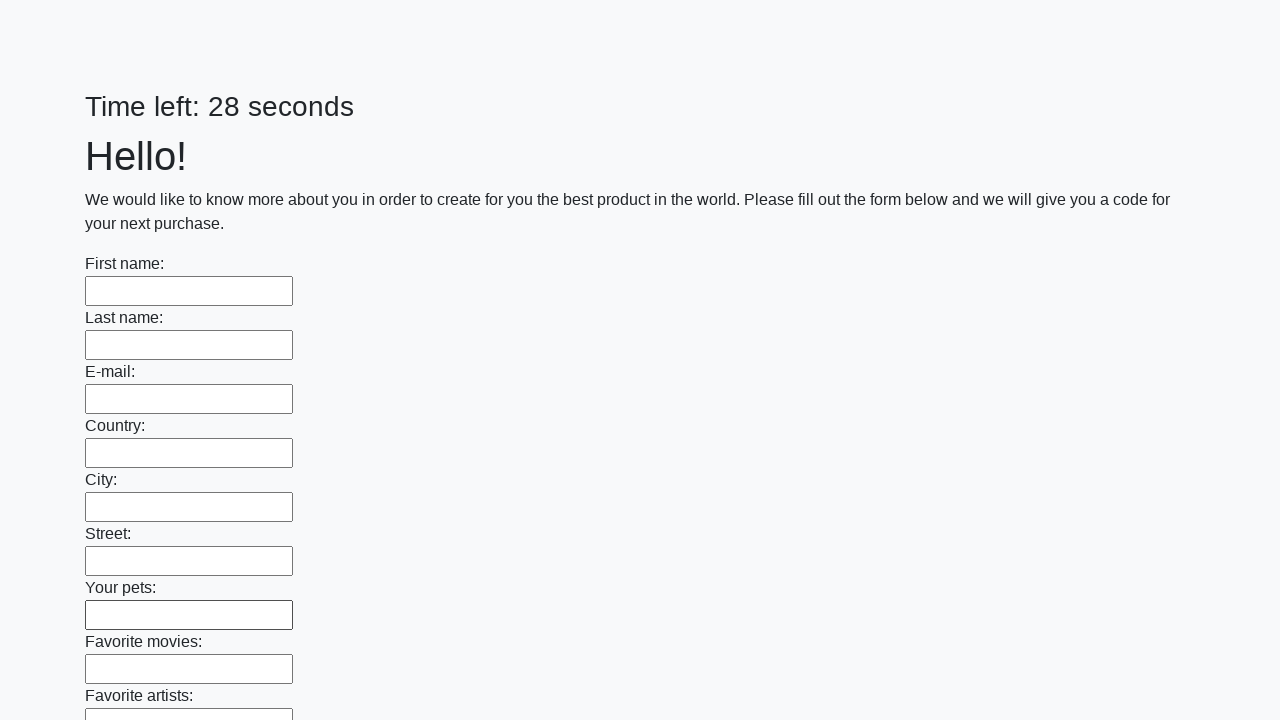

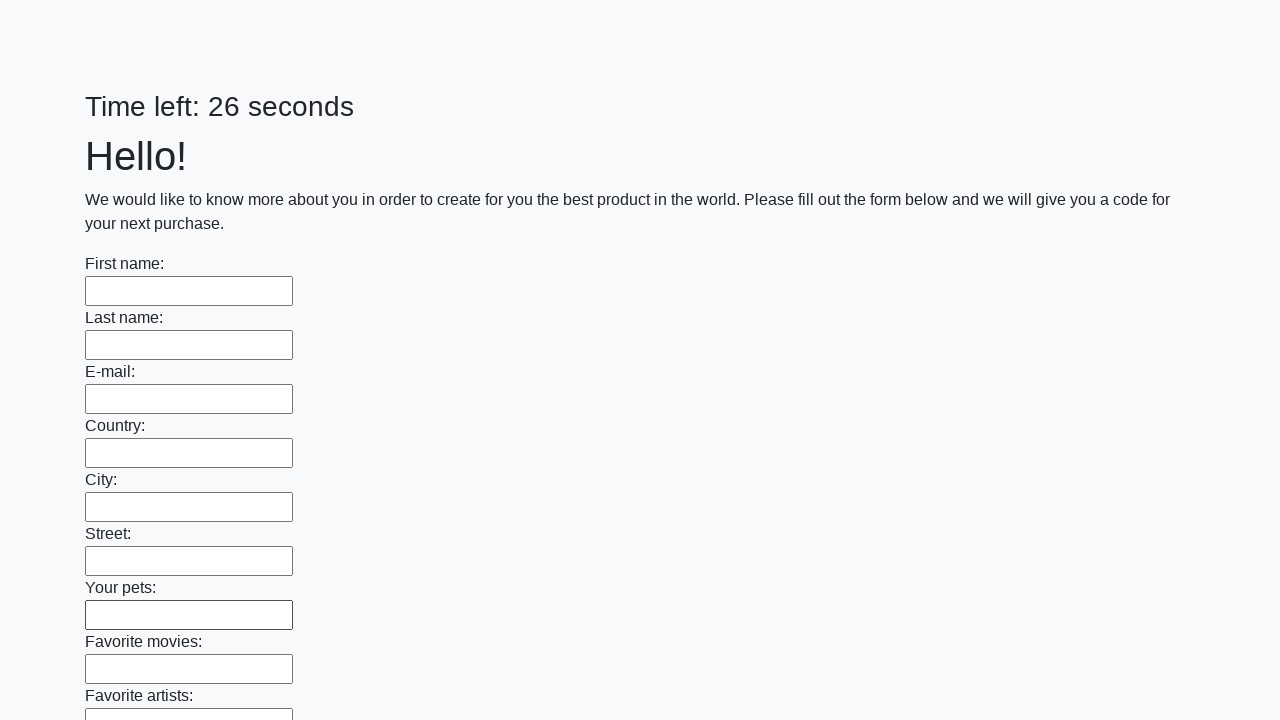